Plays the direction/bearing game on mathsisfun.com by parsing movement instructions, calculating target coordinates from the starting position, and clicking the correct destination until reaching a target score of 500 points.

Starting URL: https://www.mathsisfun.com/games/direction-bearing-.html

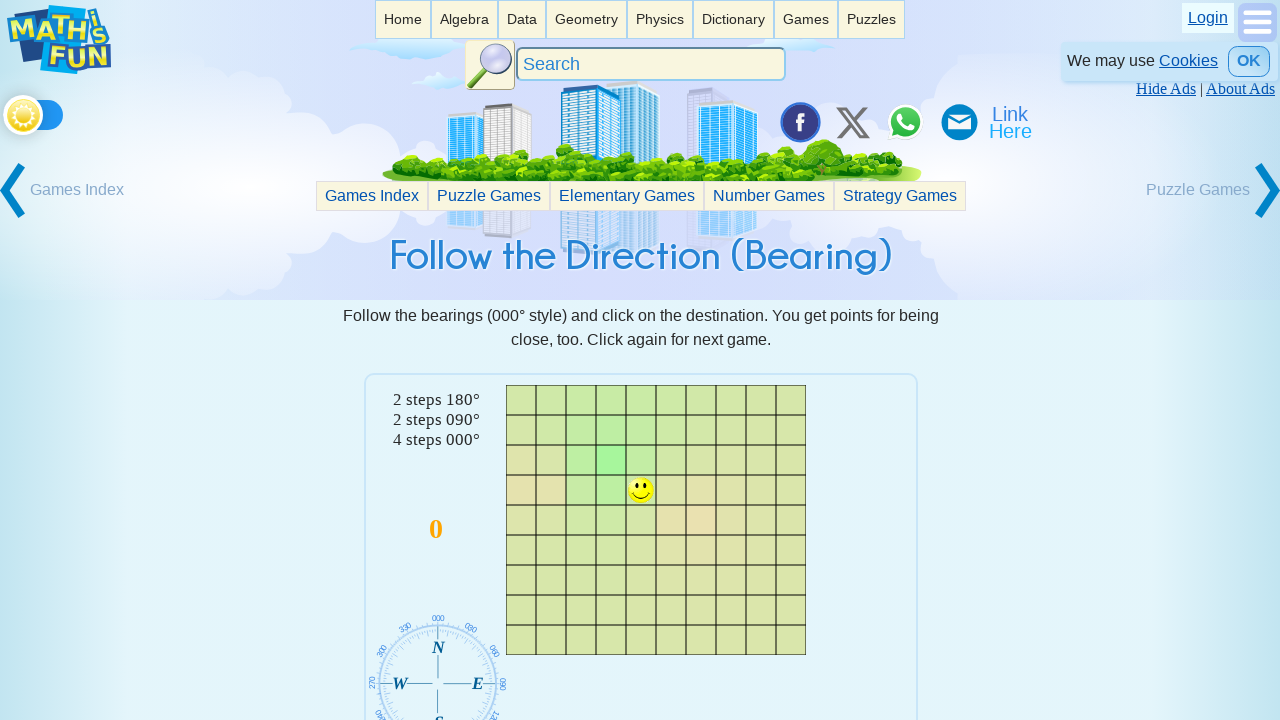

Located the game iframe
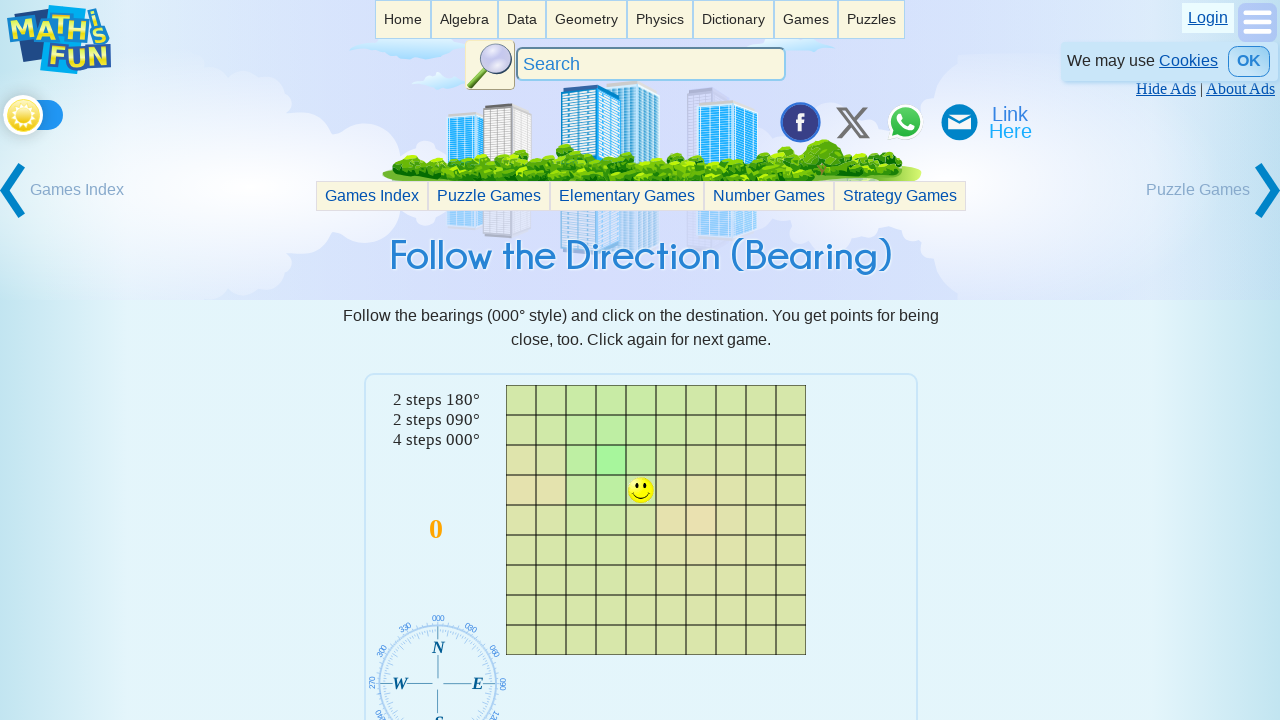

Located range type select element
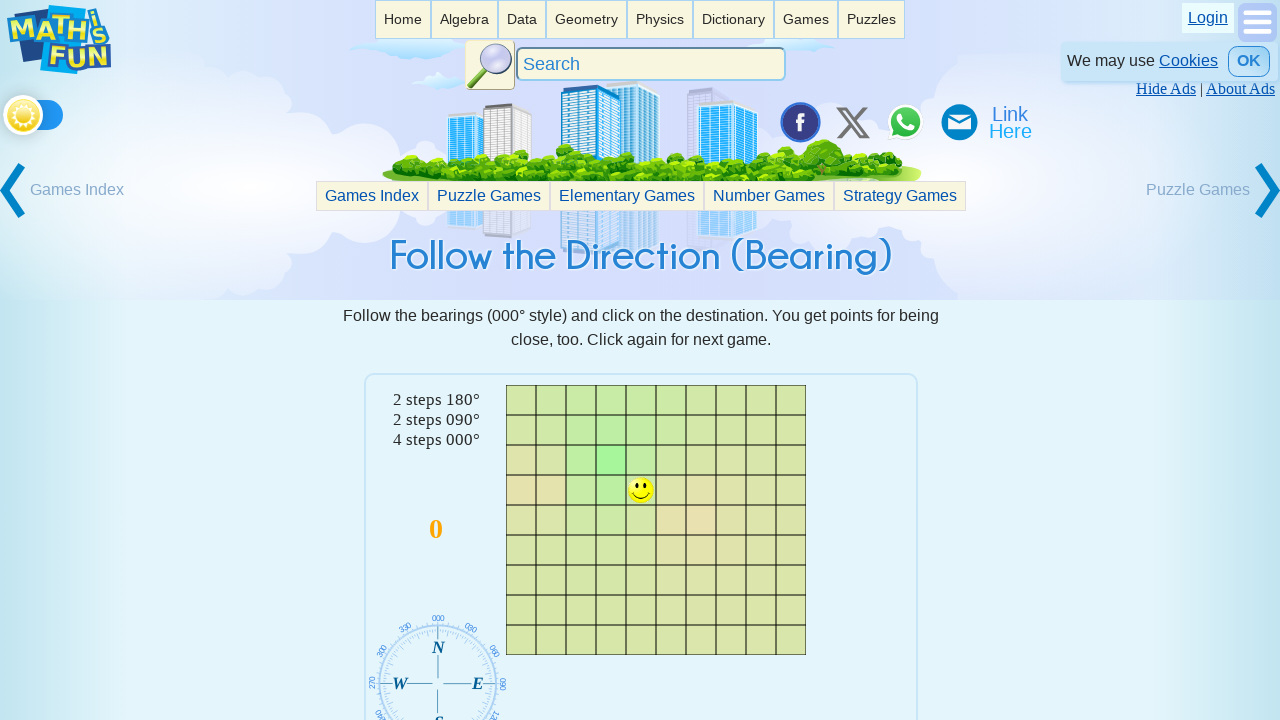

Scrolled range type select into view
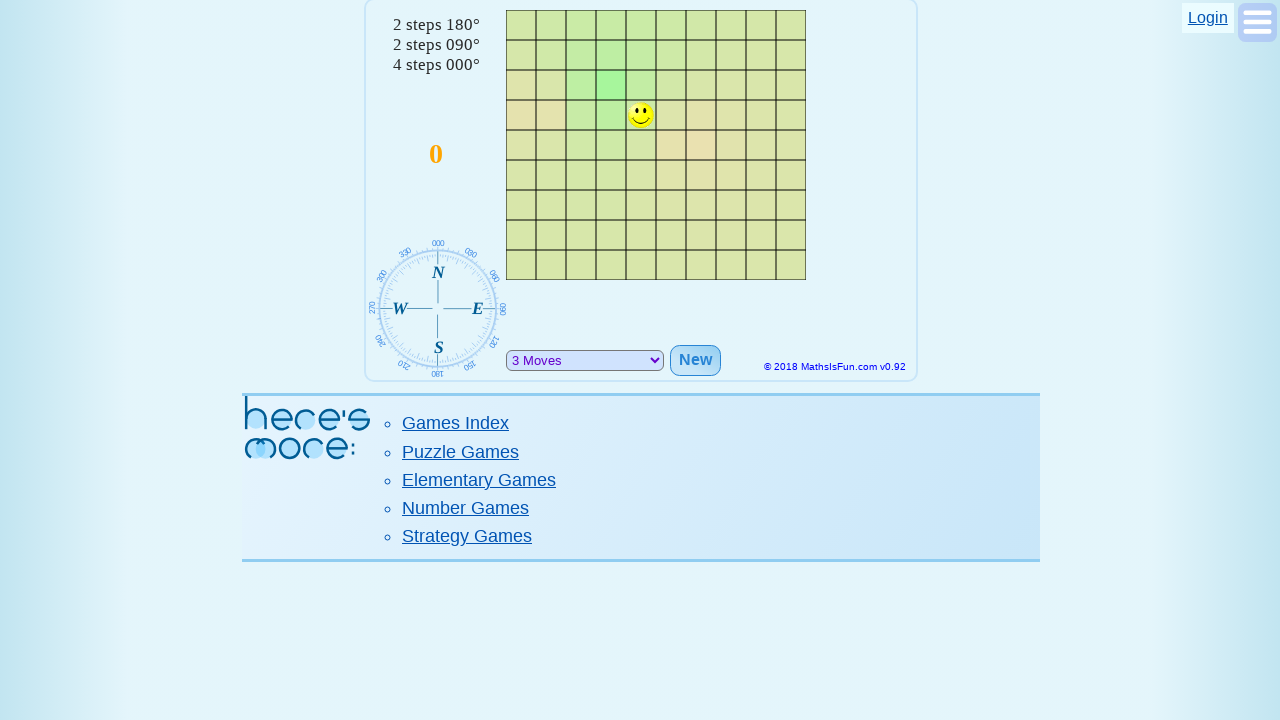

Selected game mode at index 5 on iframe >> nth=0 >> internal:control=enter-frame >> #rangeType
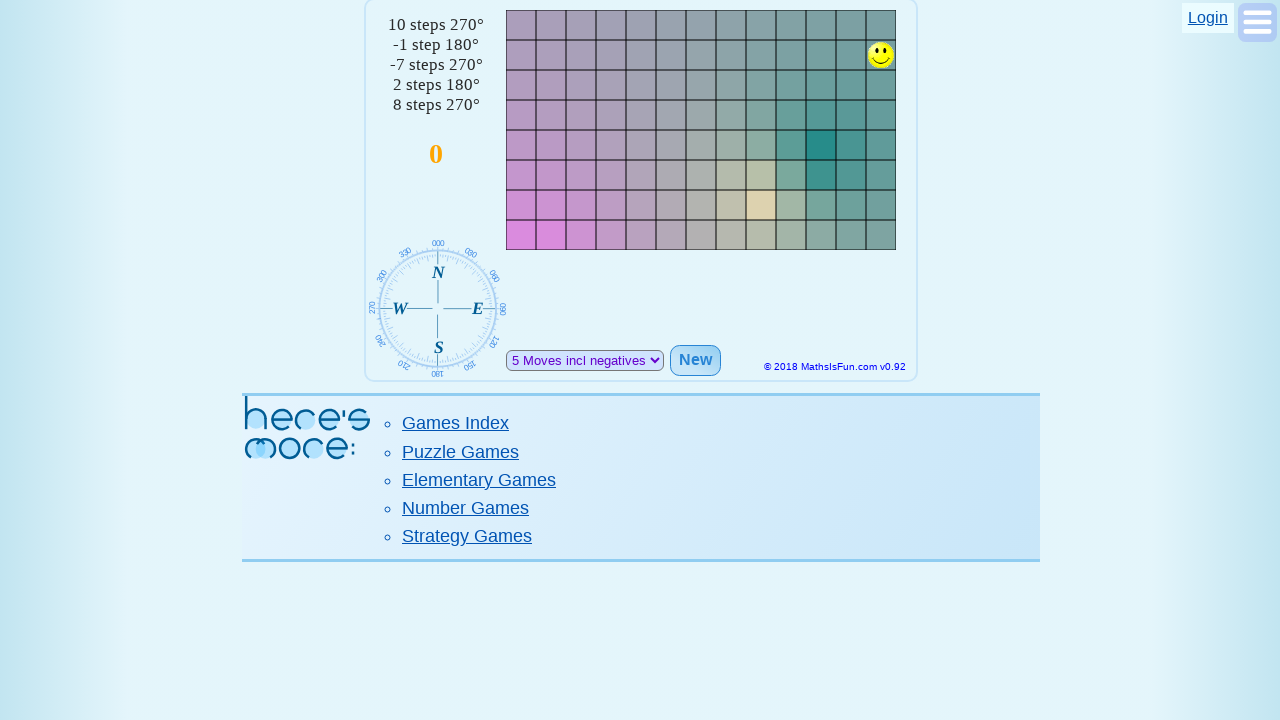

Retrieved game instructions
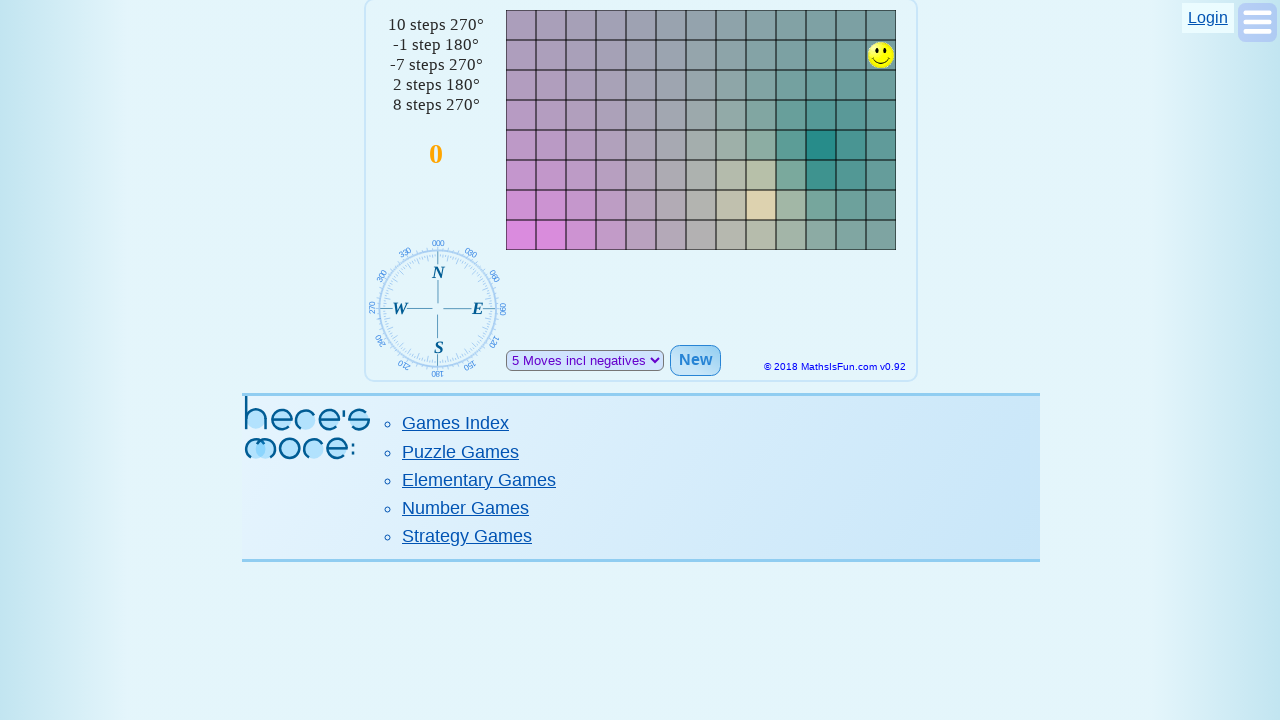

Parsed instructions into 5 coordinate steps
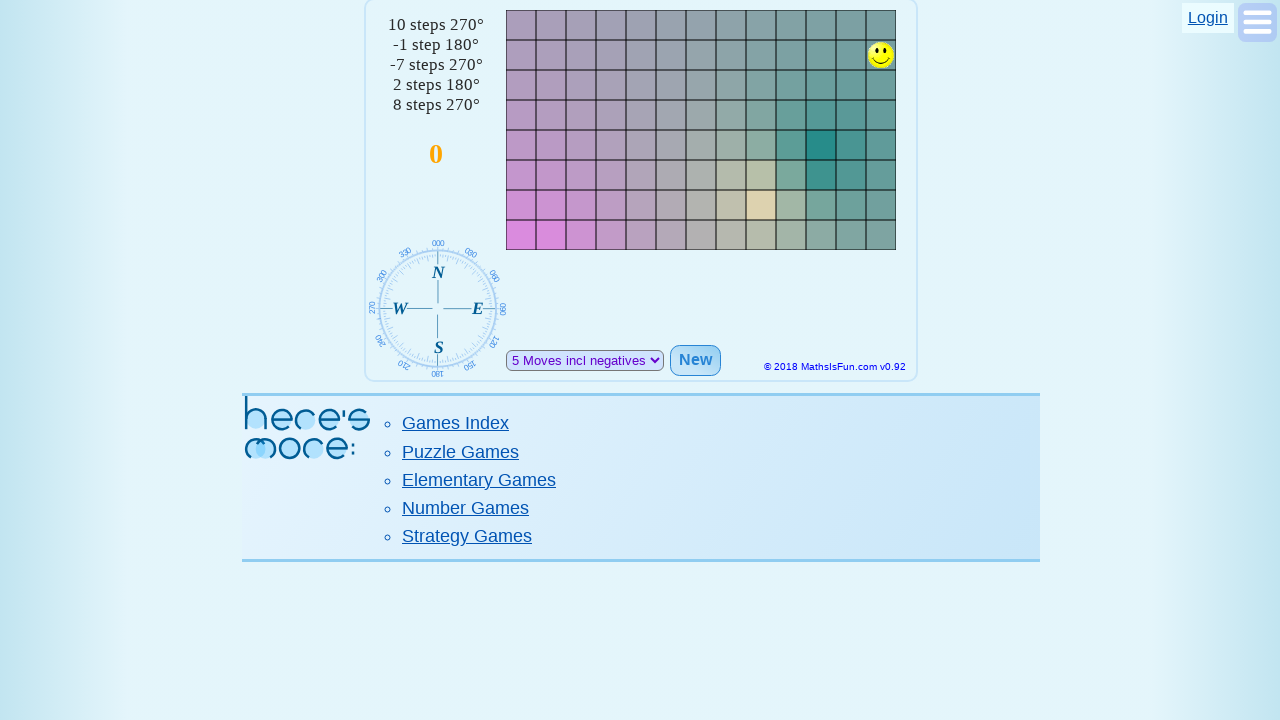

Located smile element (starting position)
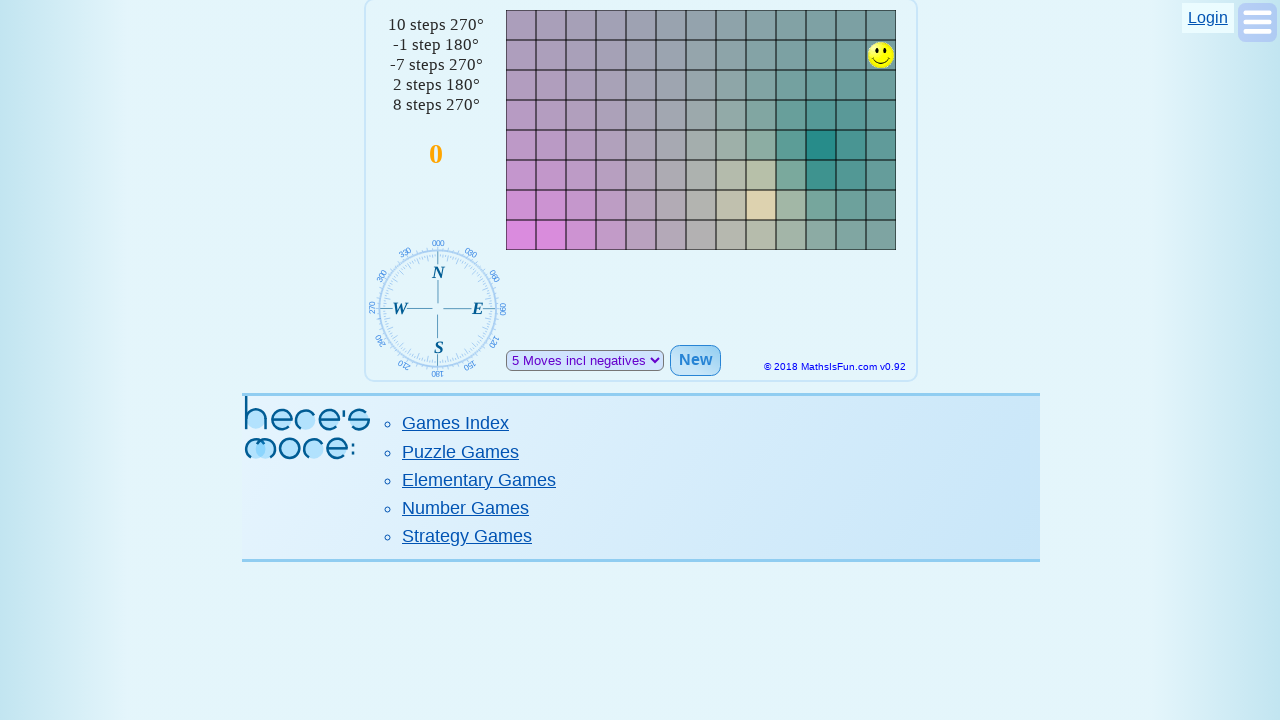

Retrieved style attribute from smile element
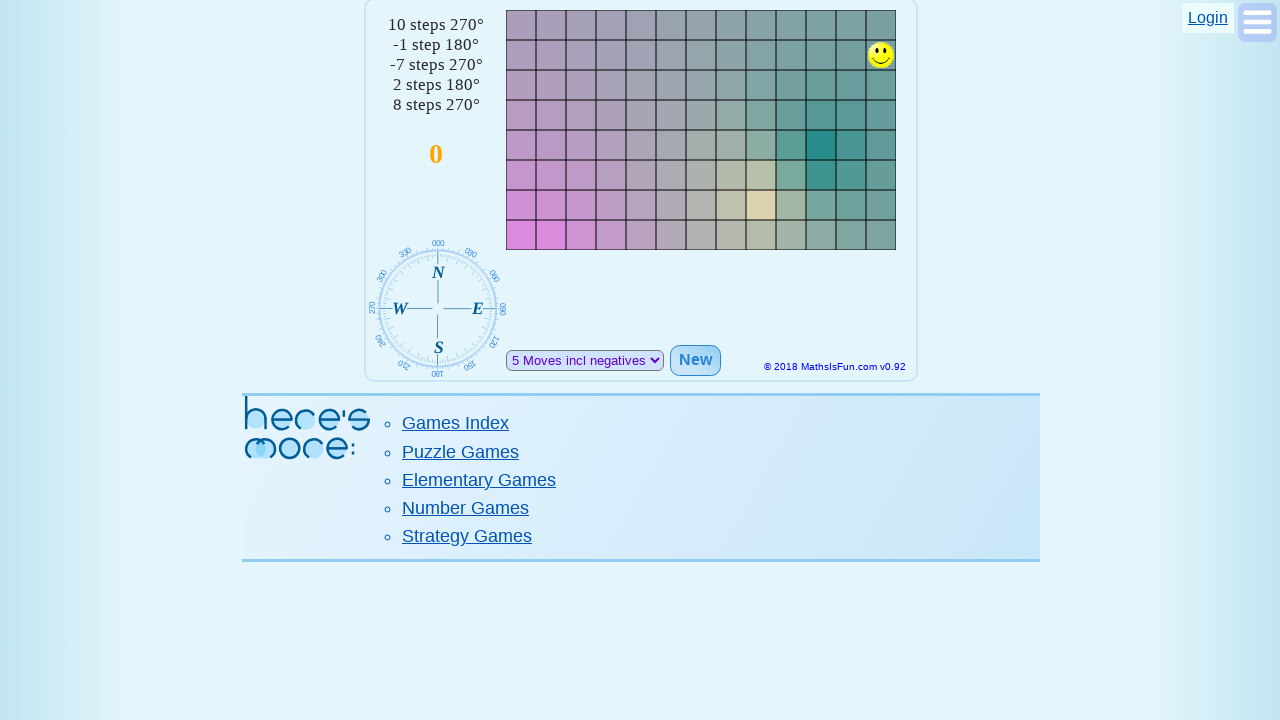

Extracted start coordinates: x=500, y=40
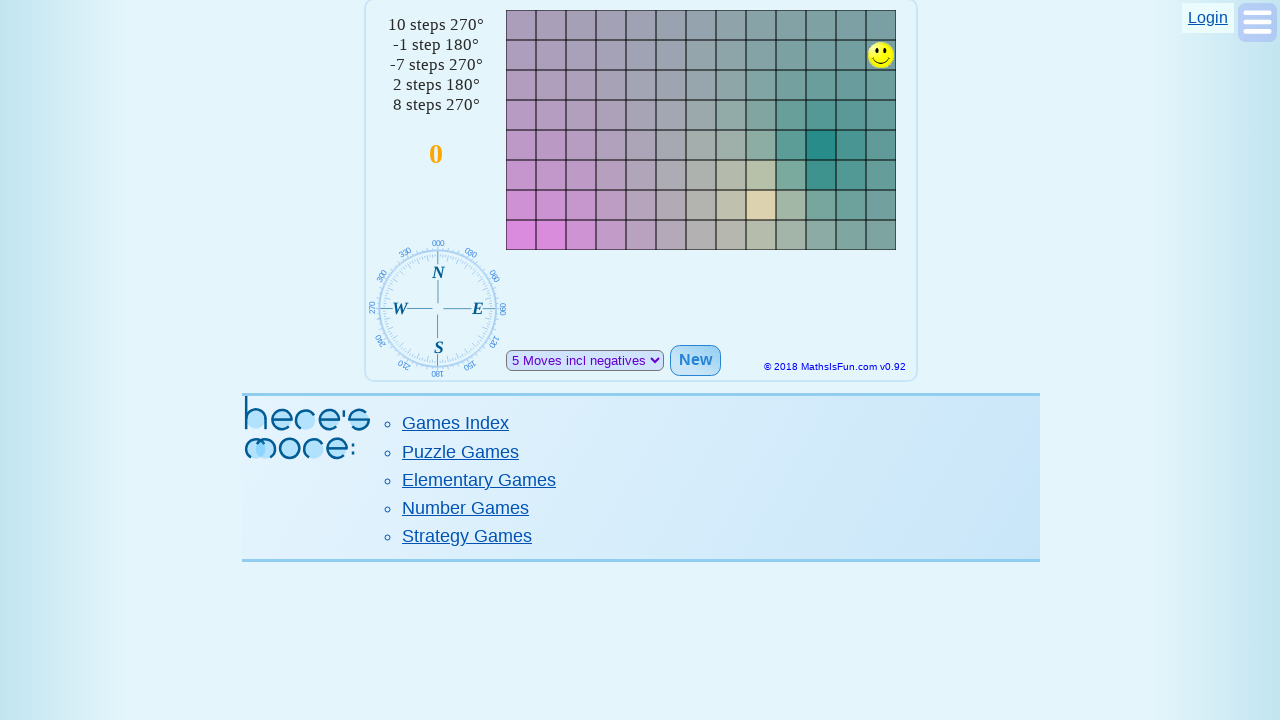

Calculated target coordinates: x=170, y=70
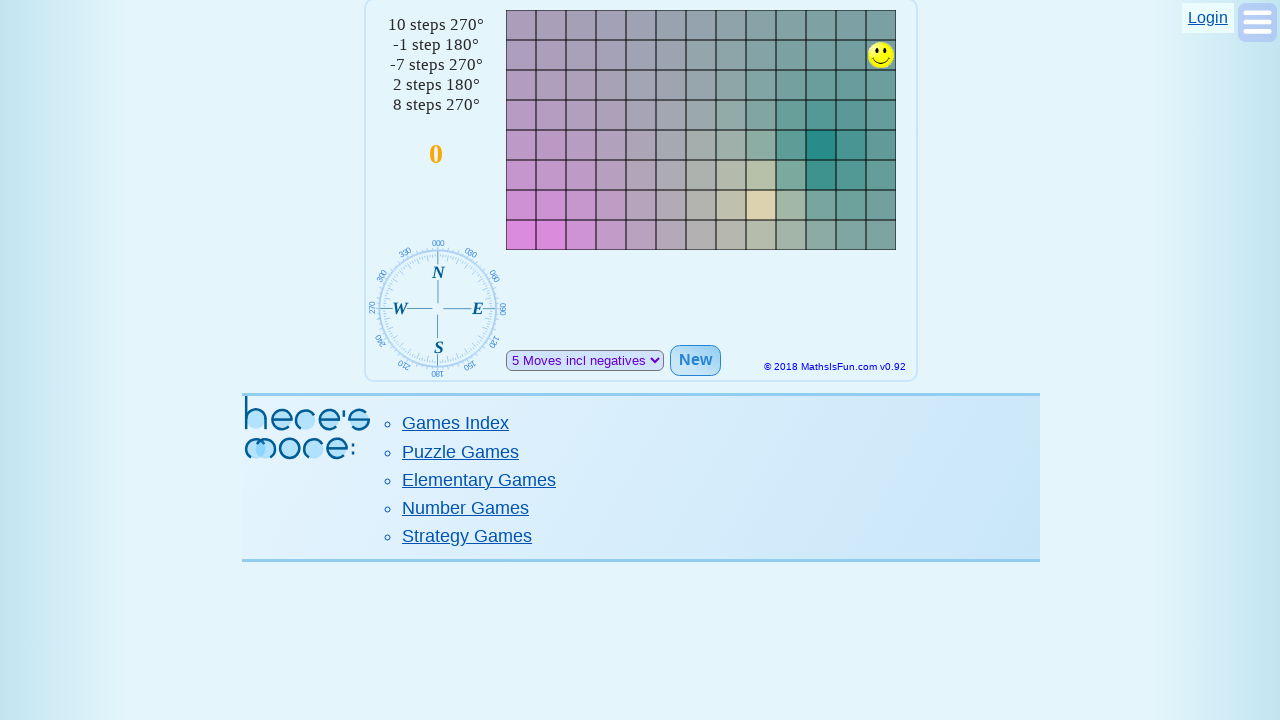

Located target canvas at coordinates (170, 70)
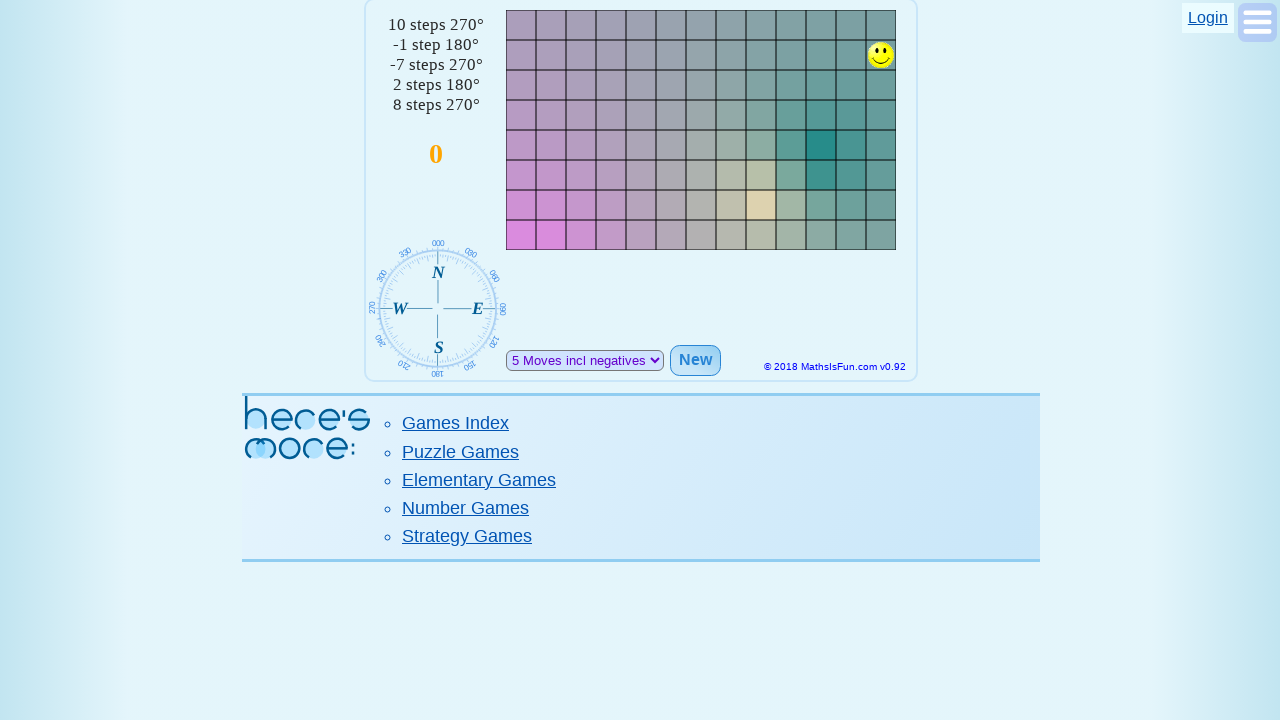

Clicked target position on canvas at (551, 85) on iframe >> nth=0 >> internal:control=enter-frame >> canvas[style*="left: 170px; t
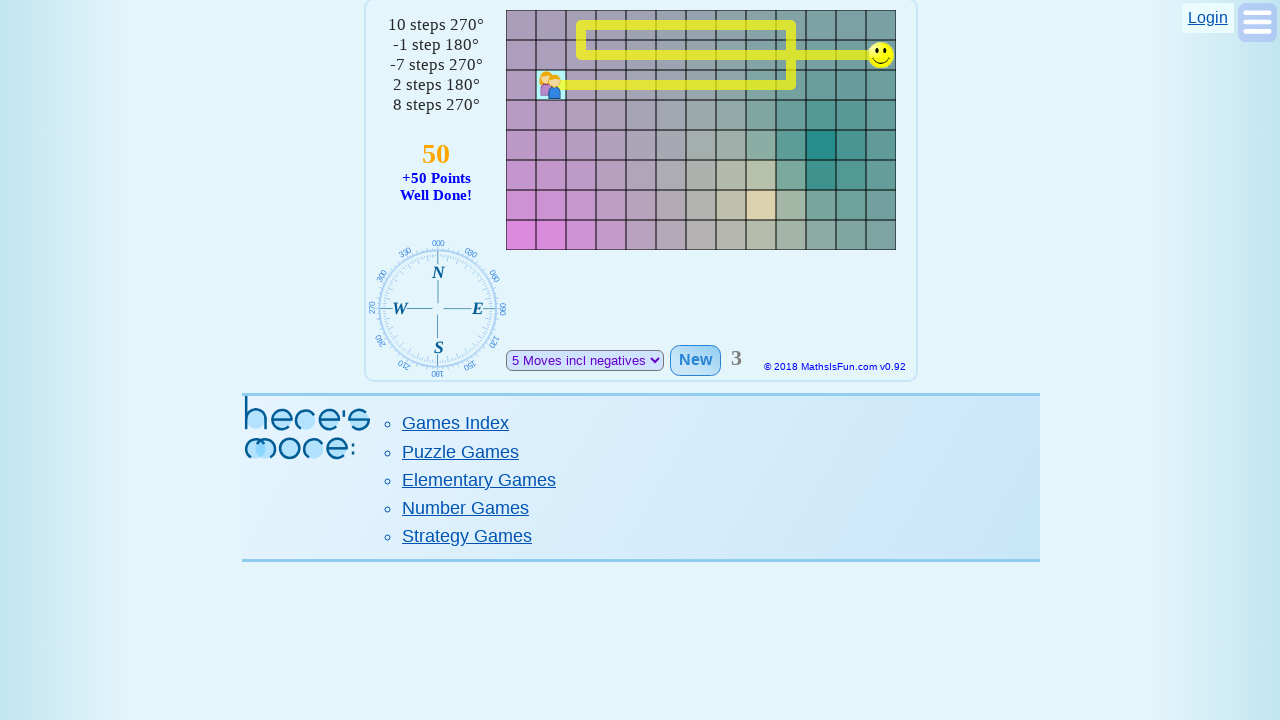

Waited 3 seconds for new game round to load
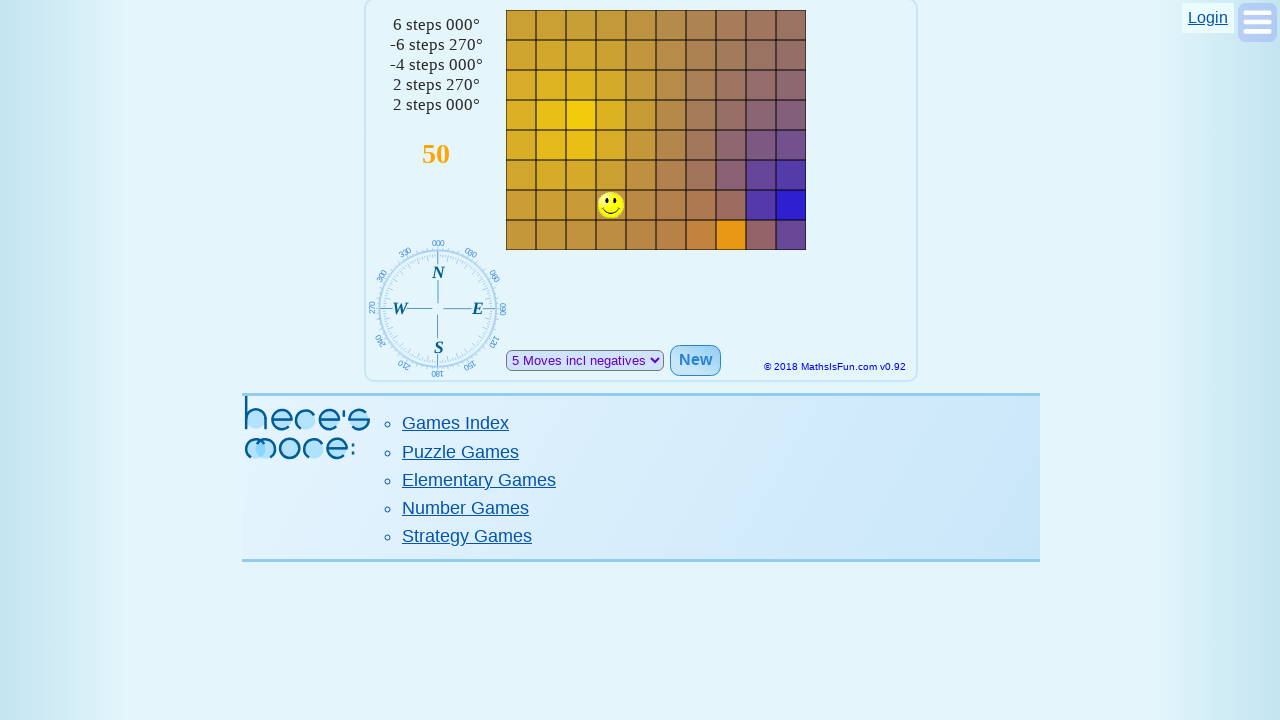

Retrieved score text: 50
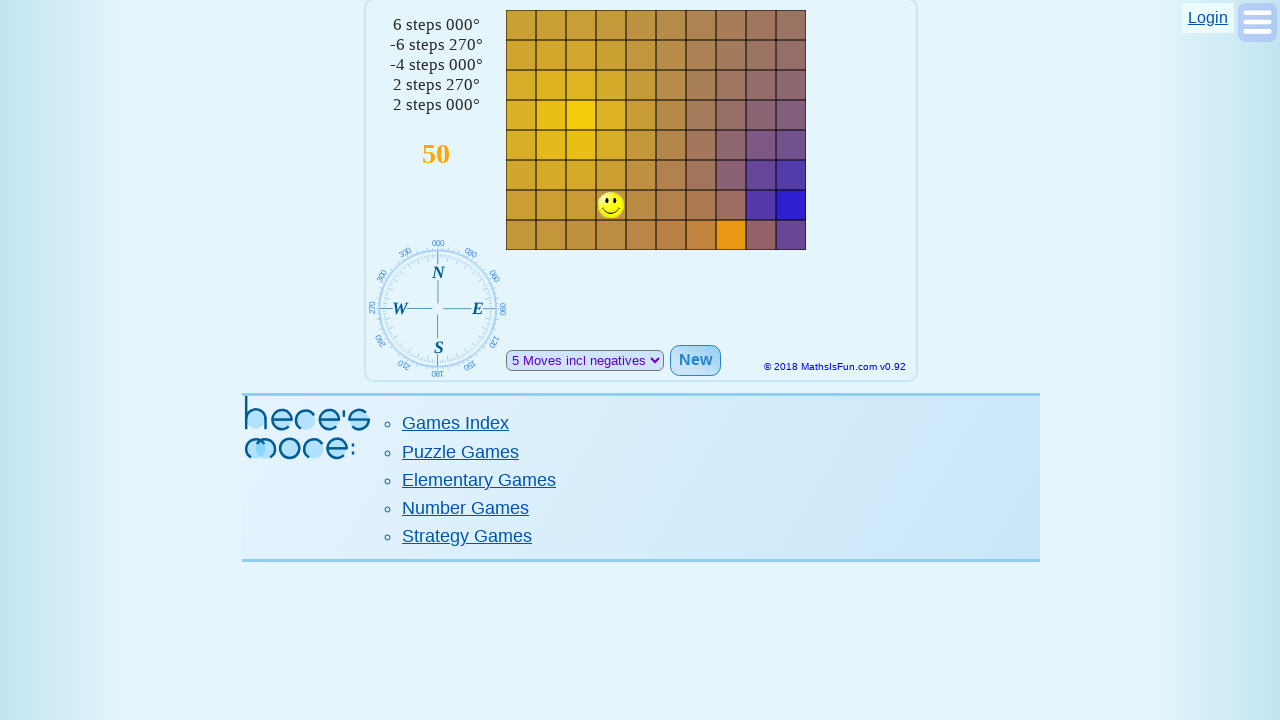

Current score: 50/500
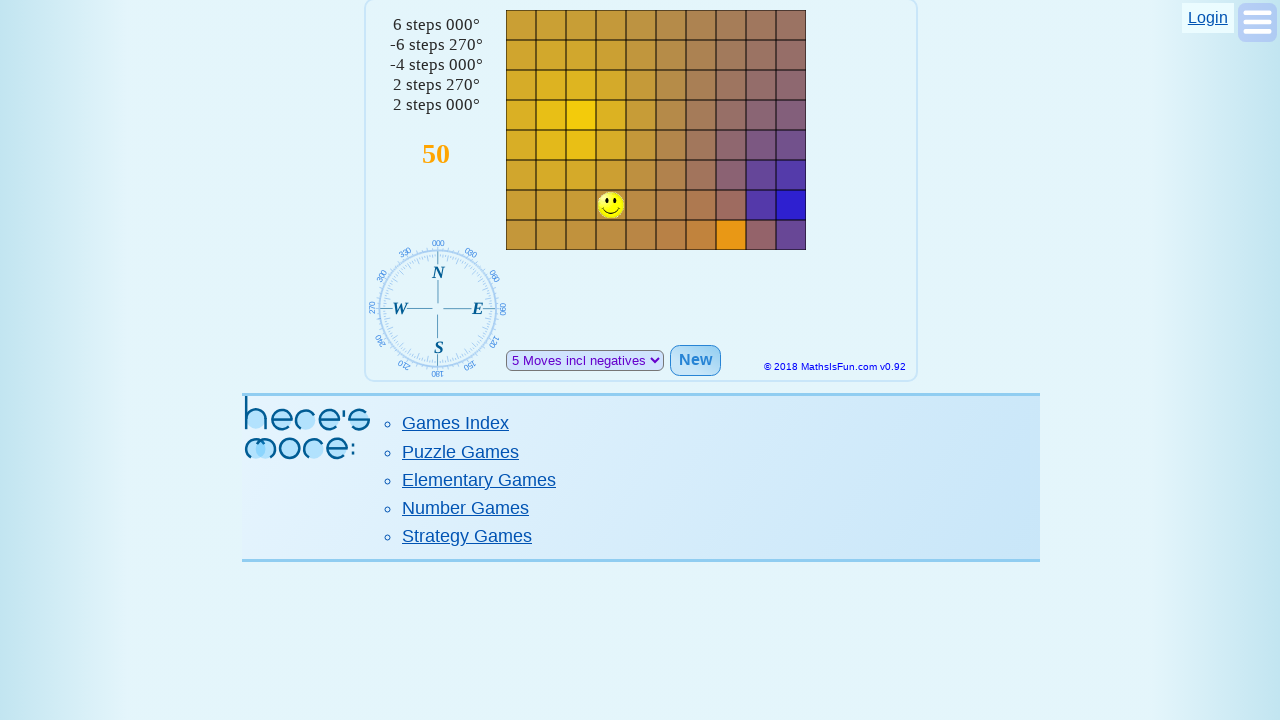

Retrieved game instructions
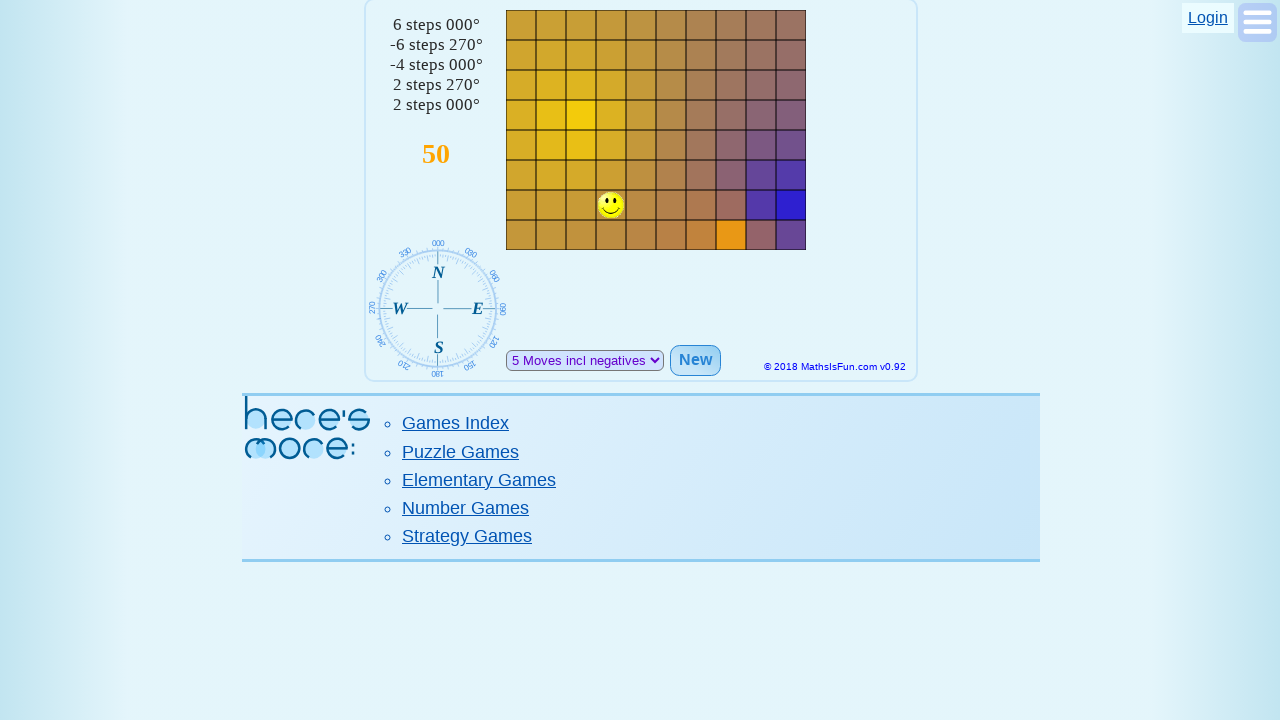

Parsed instructions into 5 coordinate steps
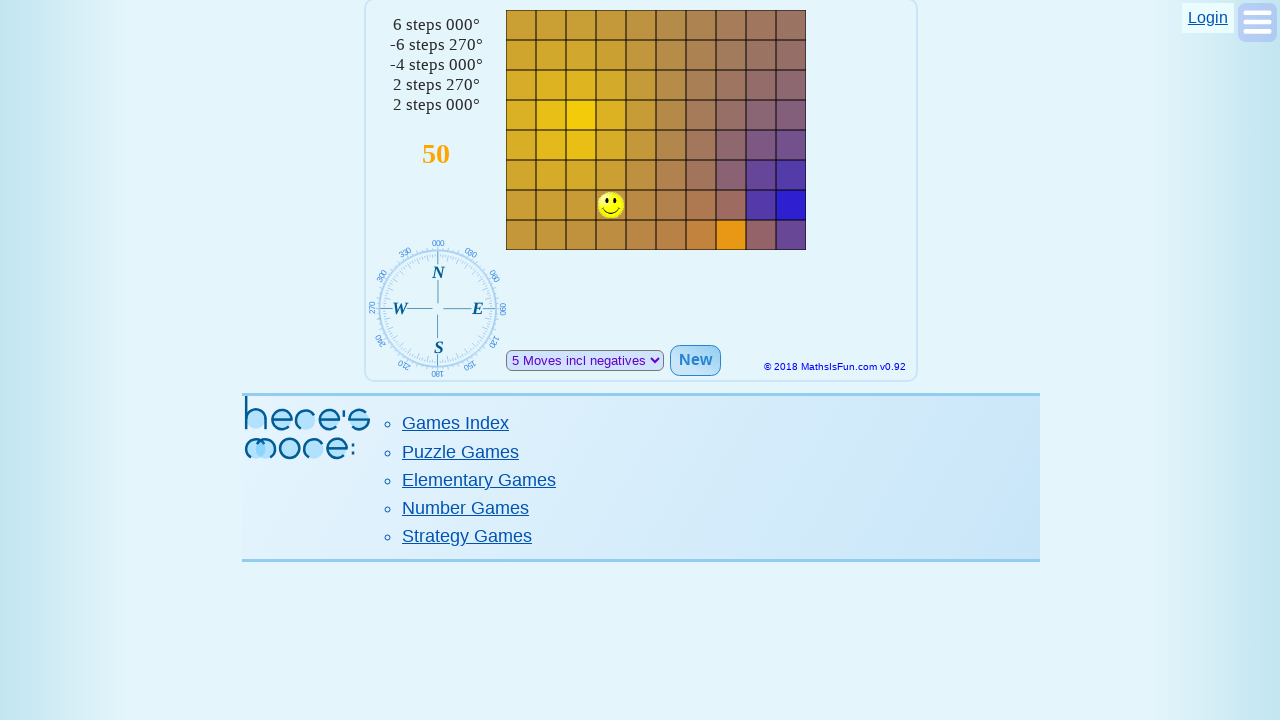

Located smile element (starting position)
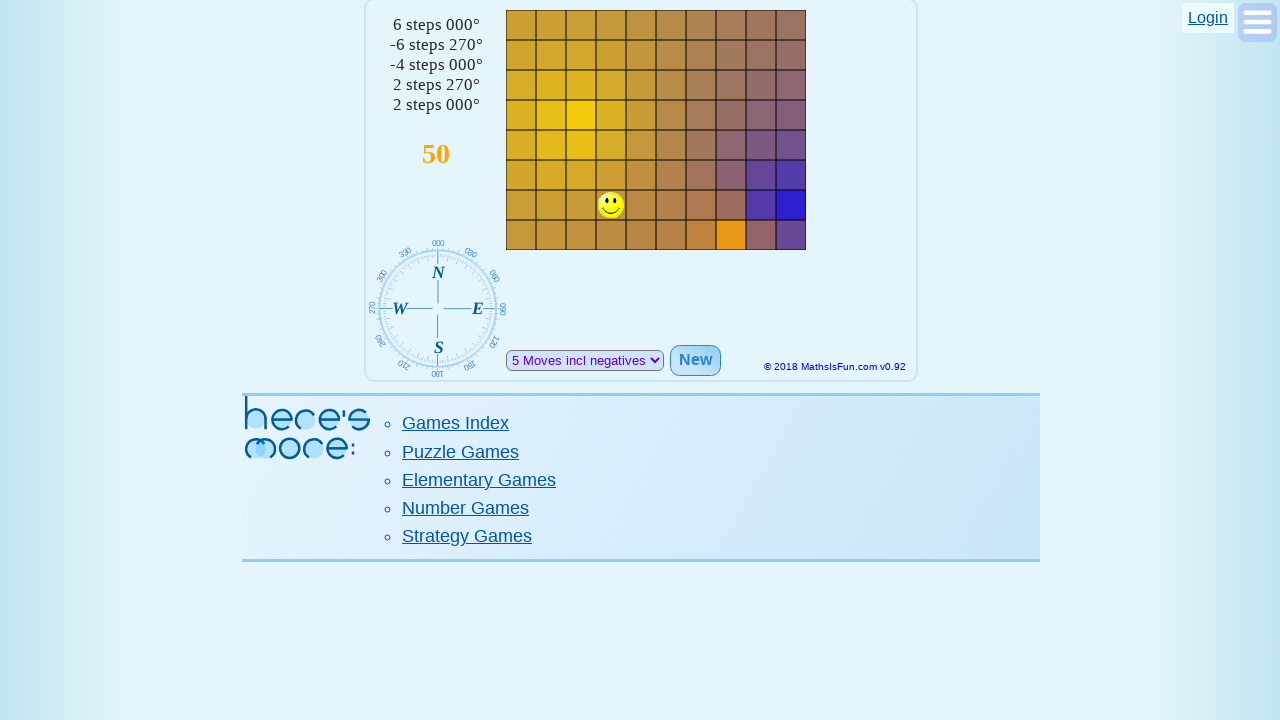

Retrieved style attribute from smile element
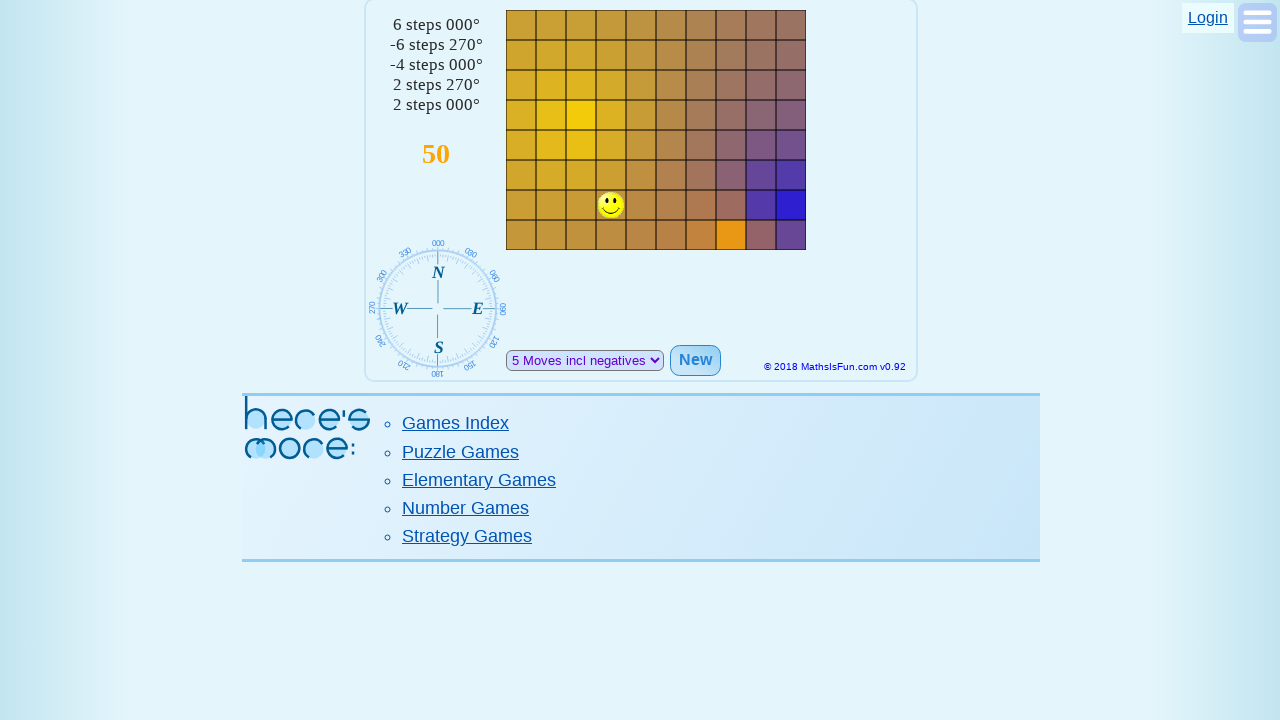

Extracted start coordinates: x=230, y=190
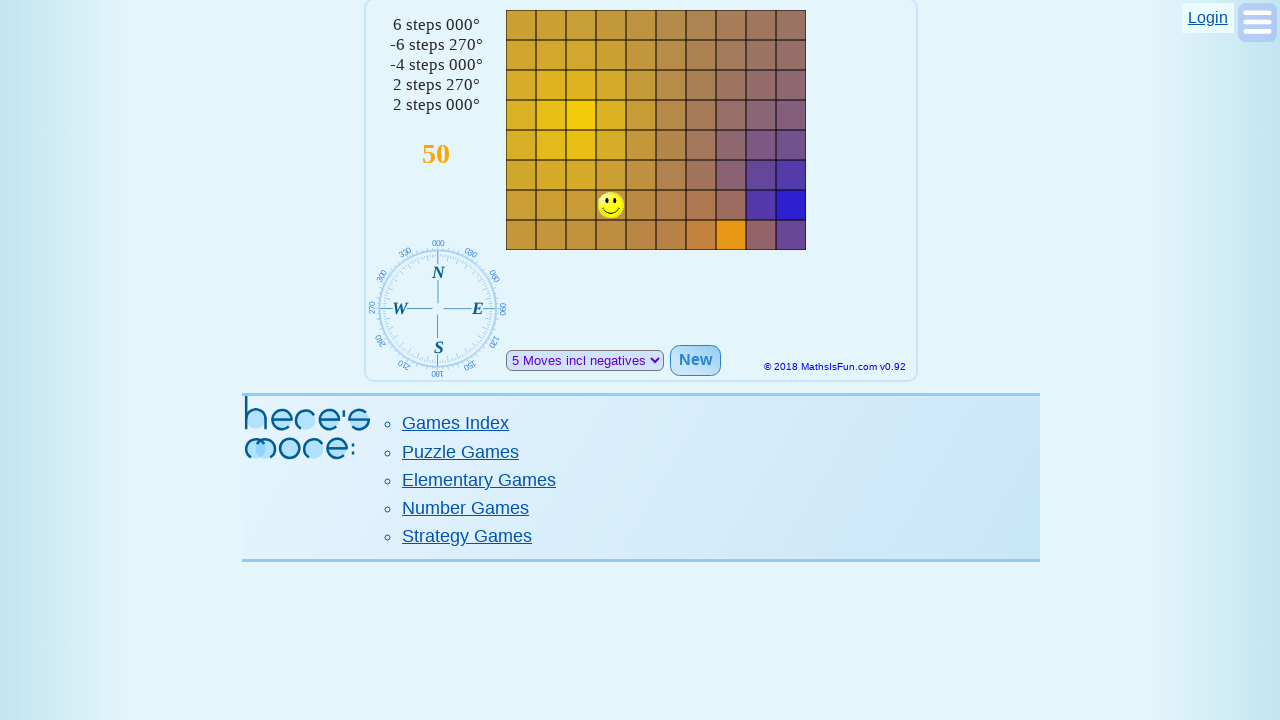

Calculated target coordinates: x=350, y=70
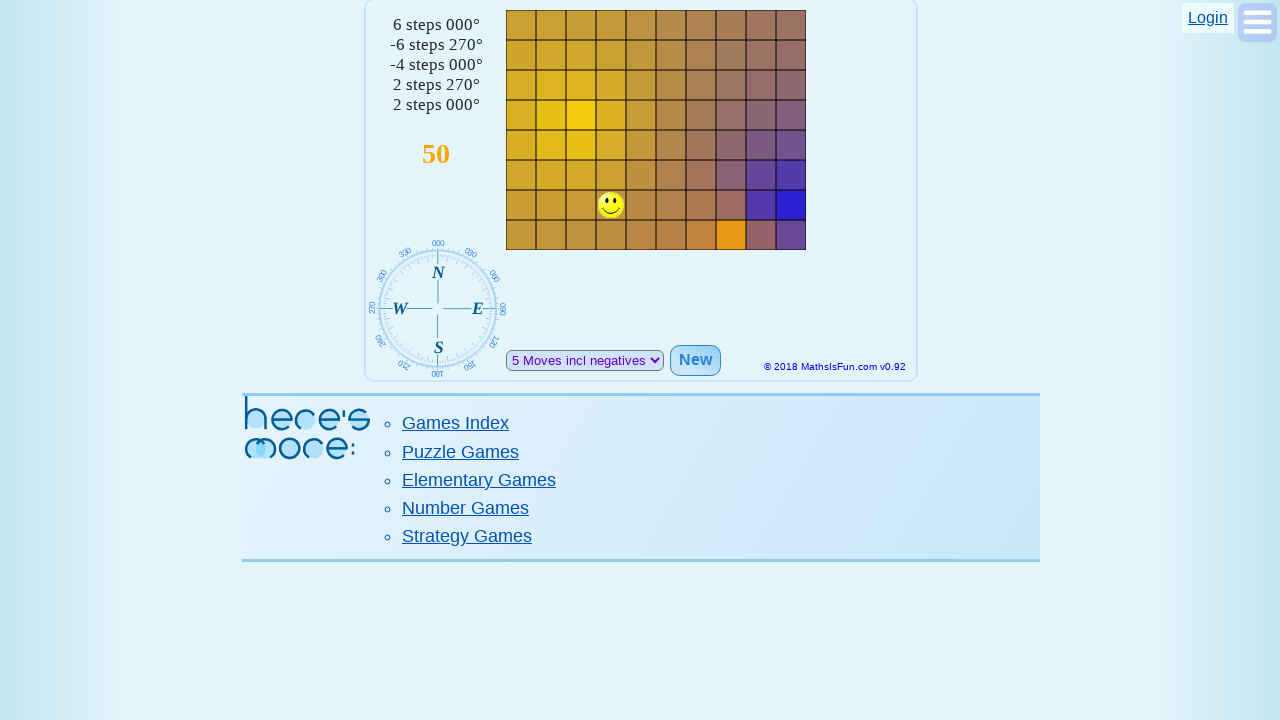

Located target canvas at coordinates (350, 70)
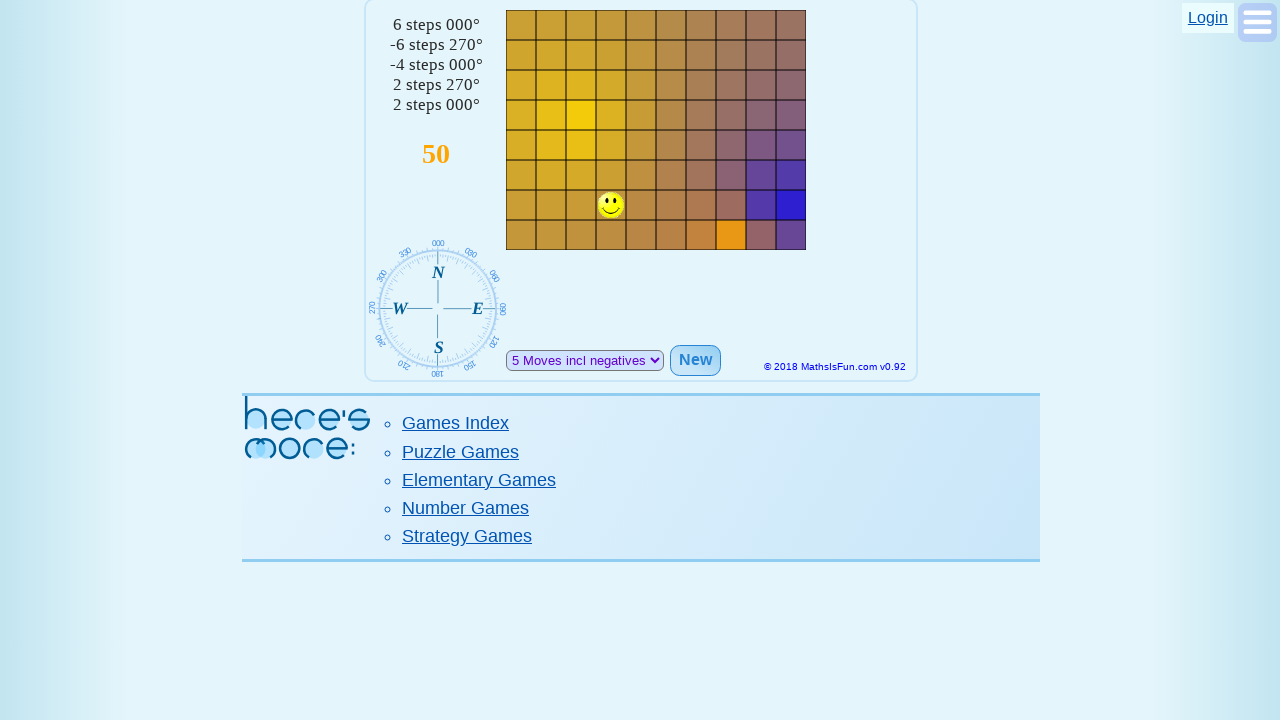

Clicked target position on canvas at (731, 85) on iframe >> nth=0 >> internal:control=enter-frame >> canvas[style*="left: 350px; t
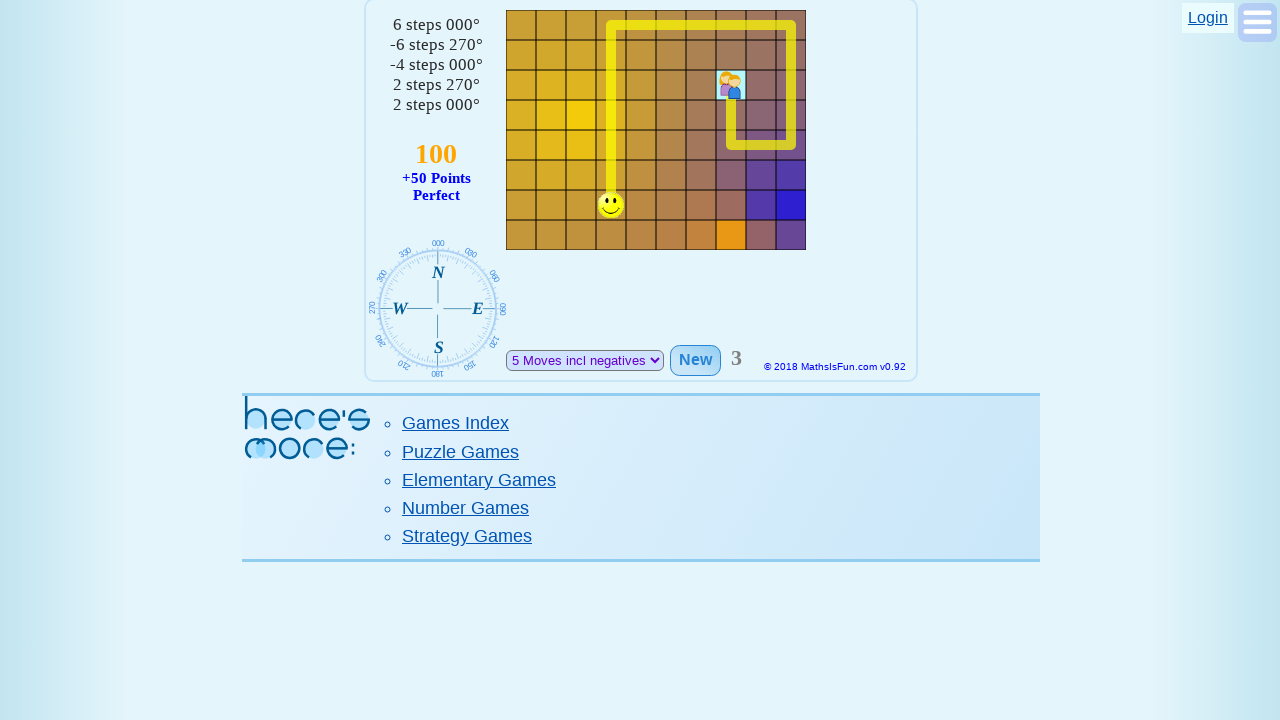

Waited 3 seconds for new game round to load
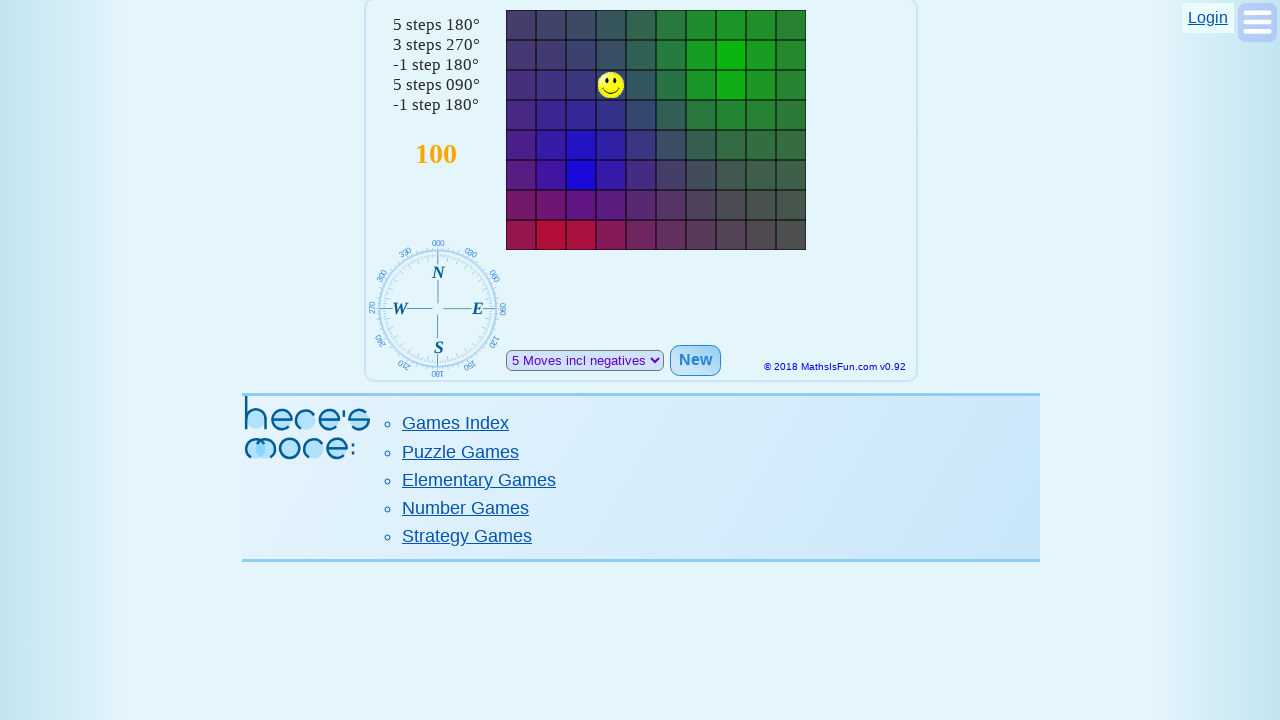

Retrieved score text: 100
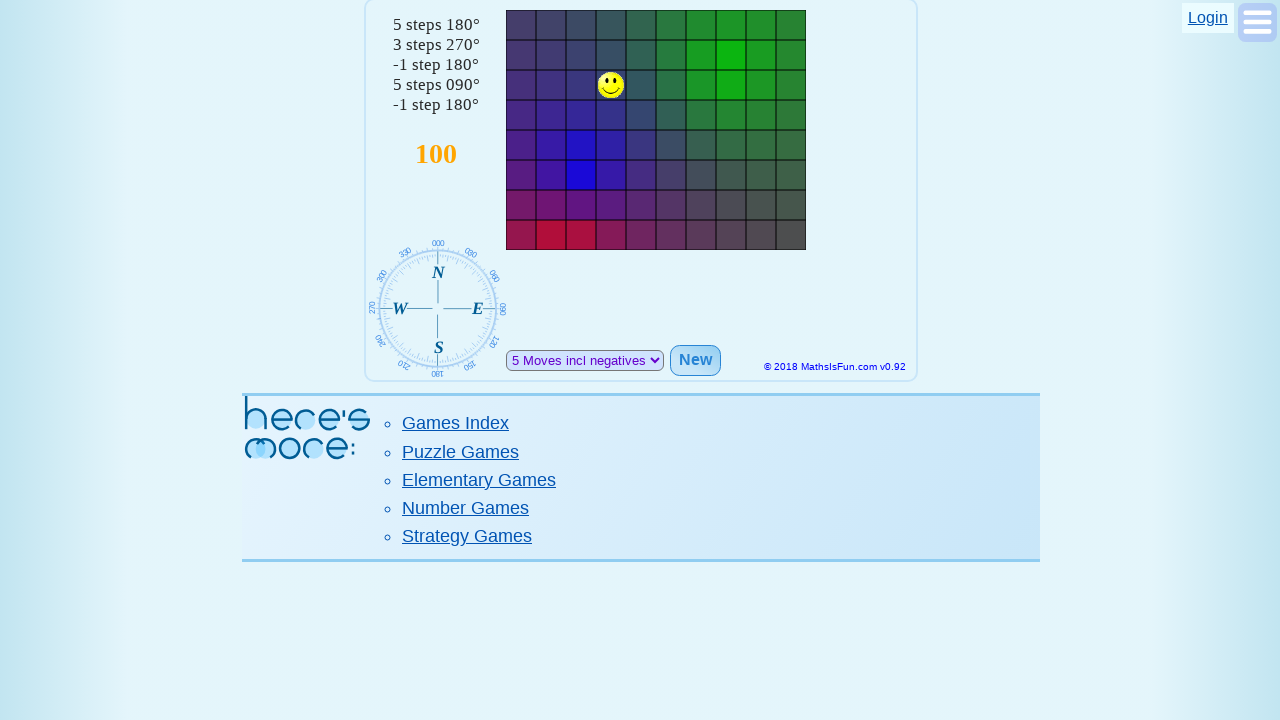

Current score: 100/500
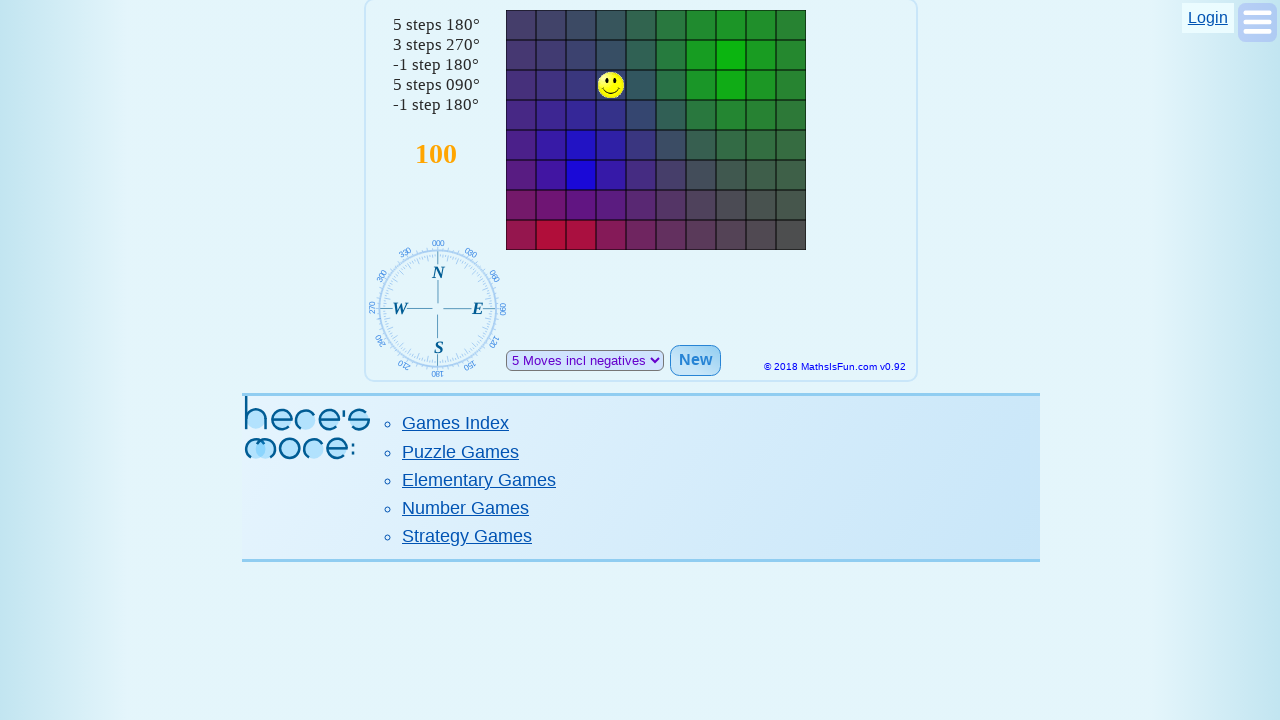

Retrieved game instructions
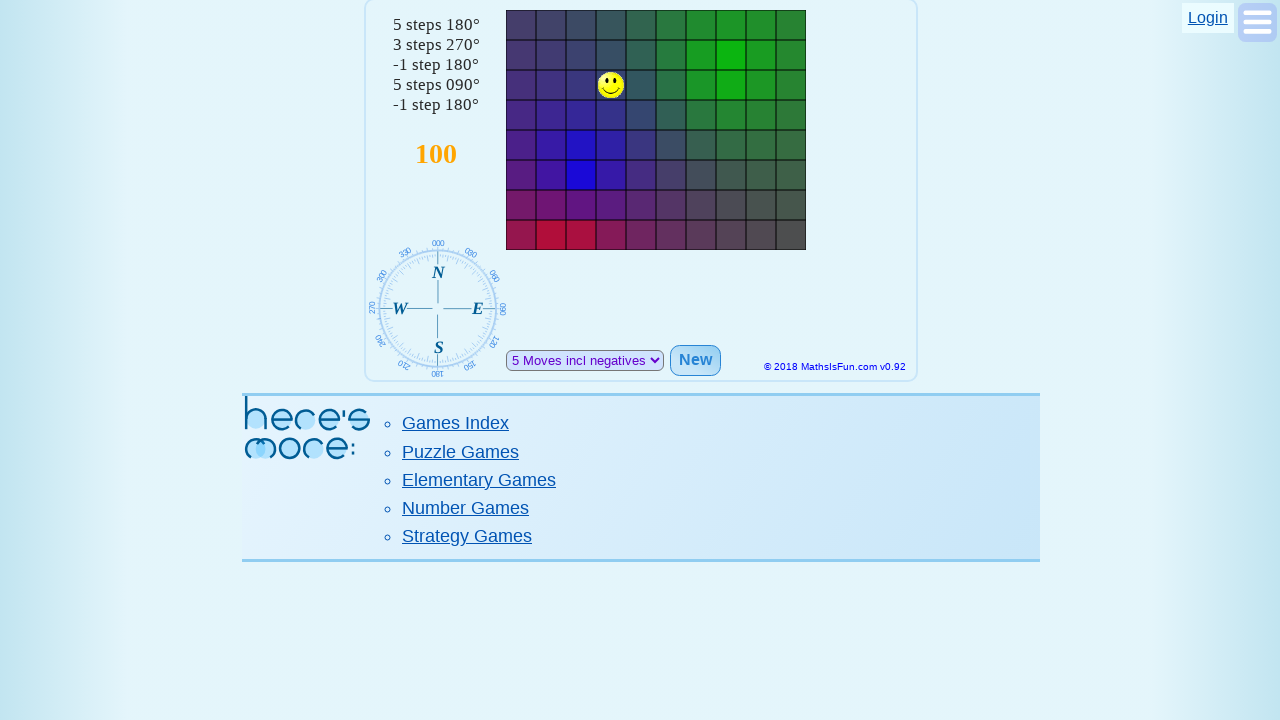

Parsed instructions into 5 coordinate steps
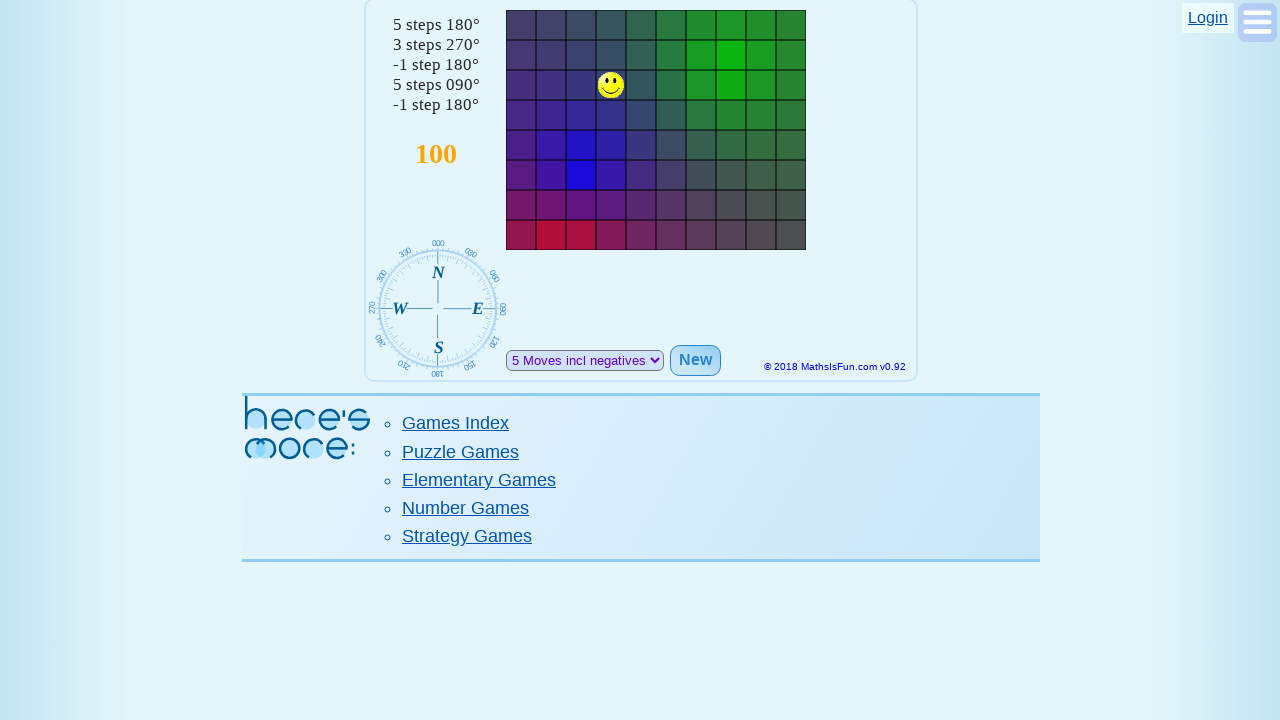

Located smile element (starting position)
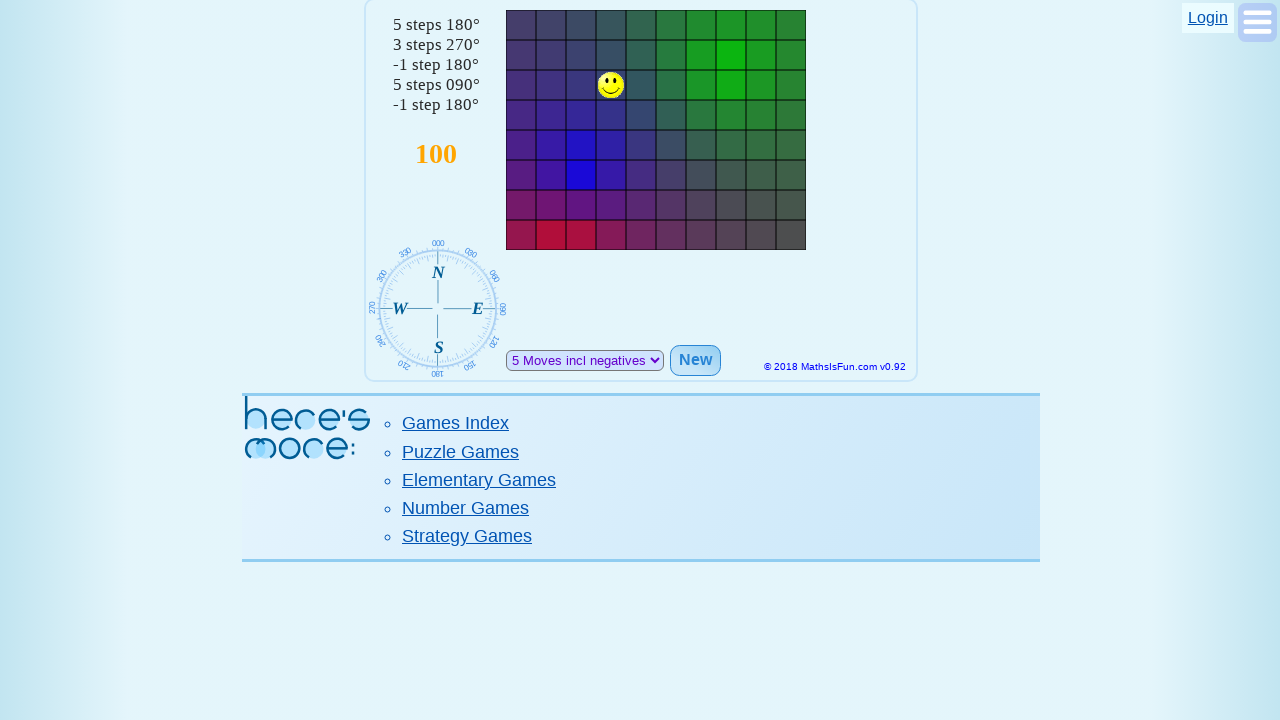

Retrieved style attribute from smile element
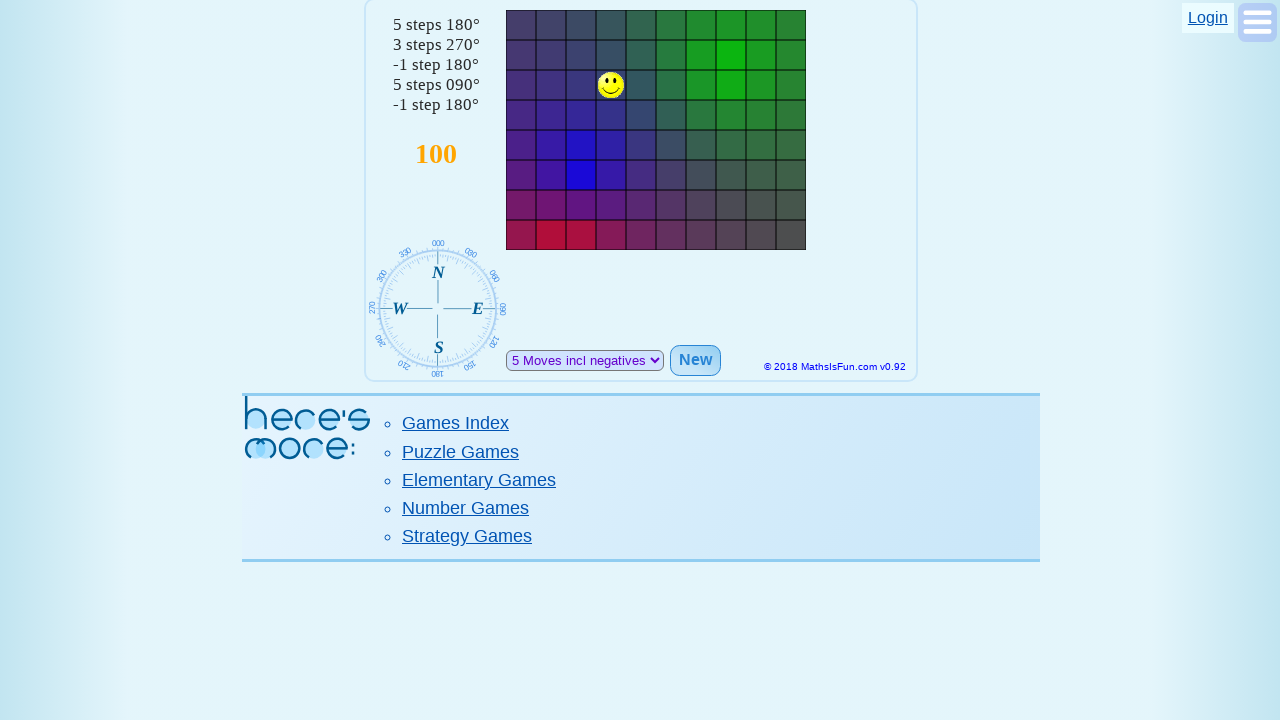

Extracted start coordinates: x=230, y=70
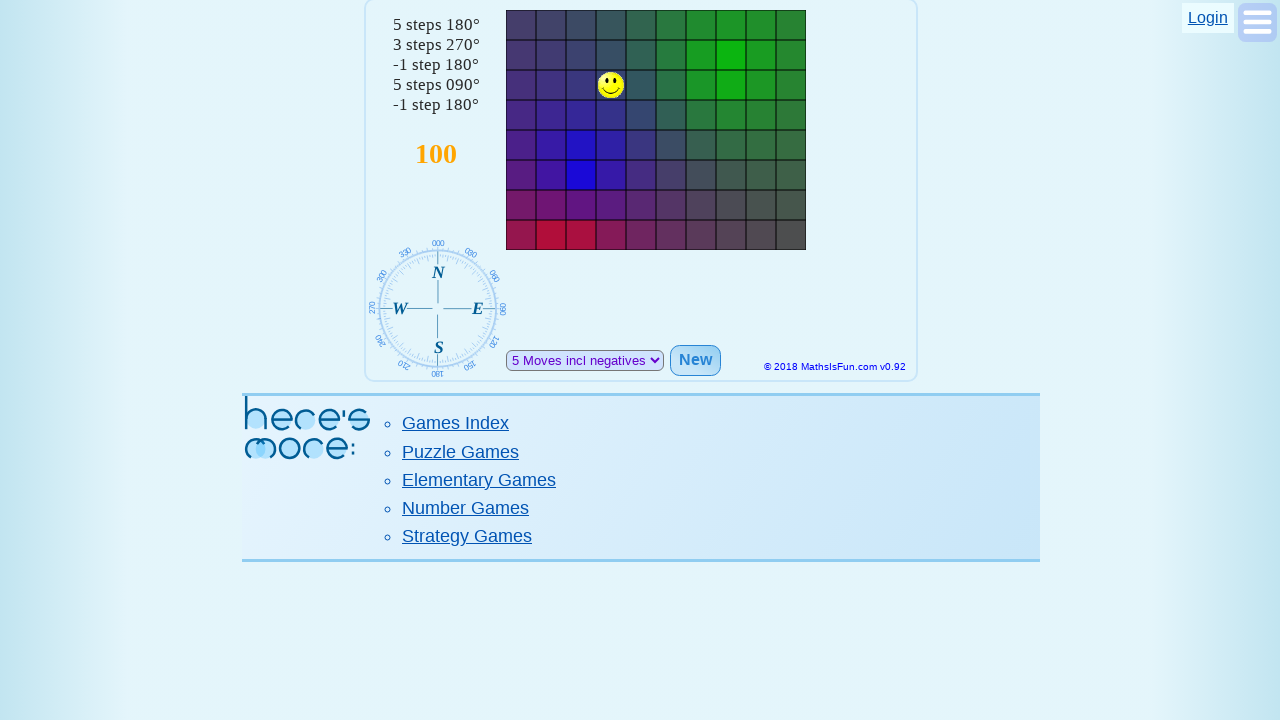

Calculated target coordinates: x=290, y=160
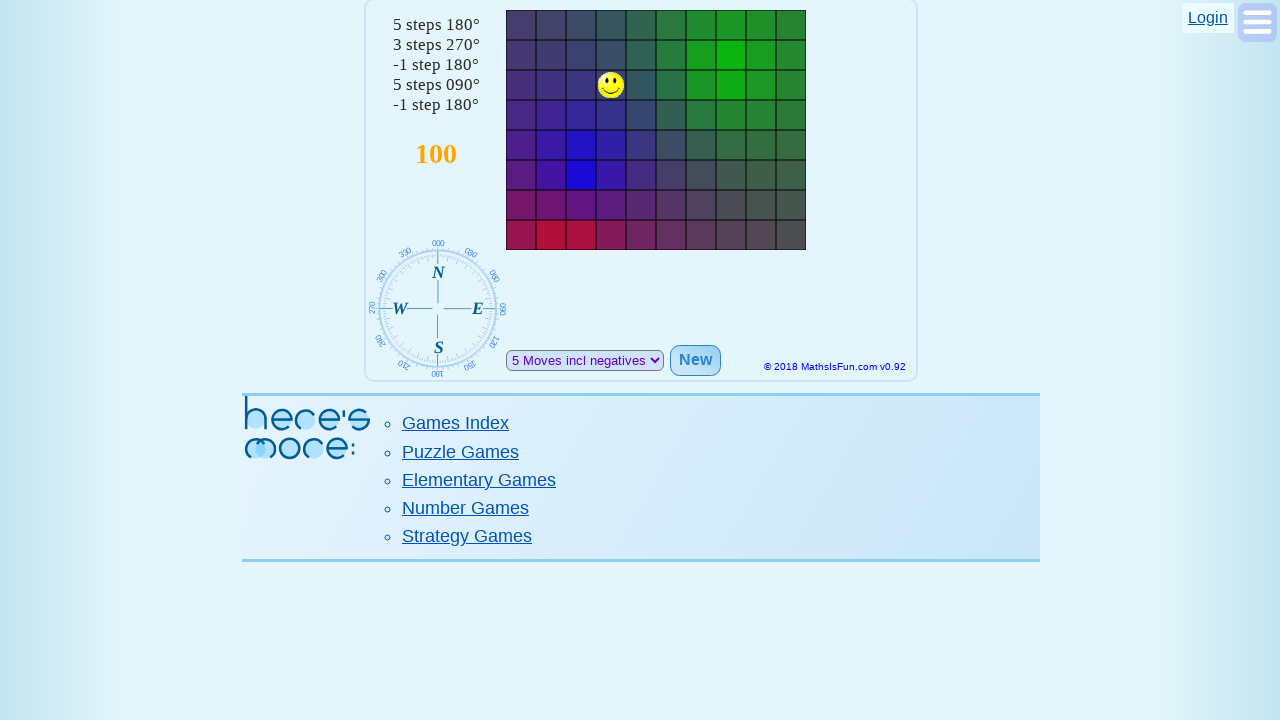

Located target canvas at coordinates (290, 160)
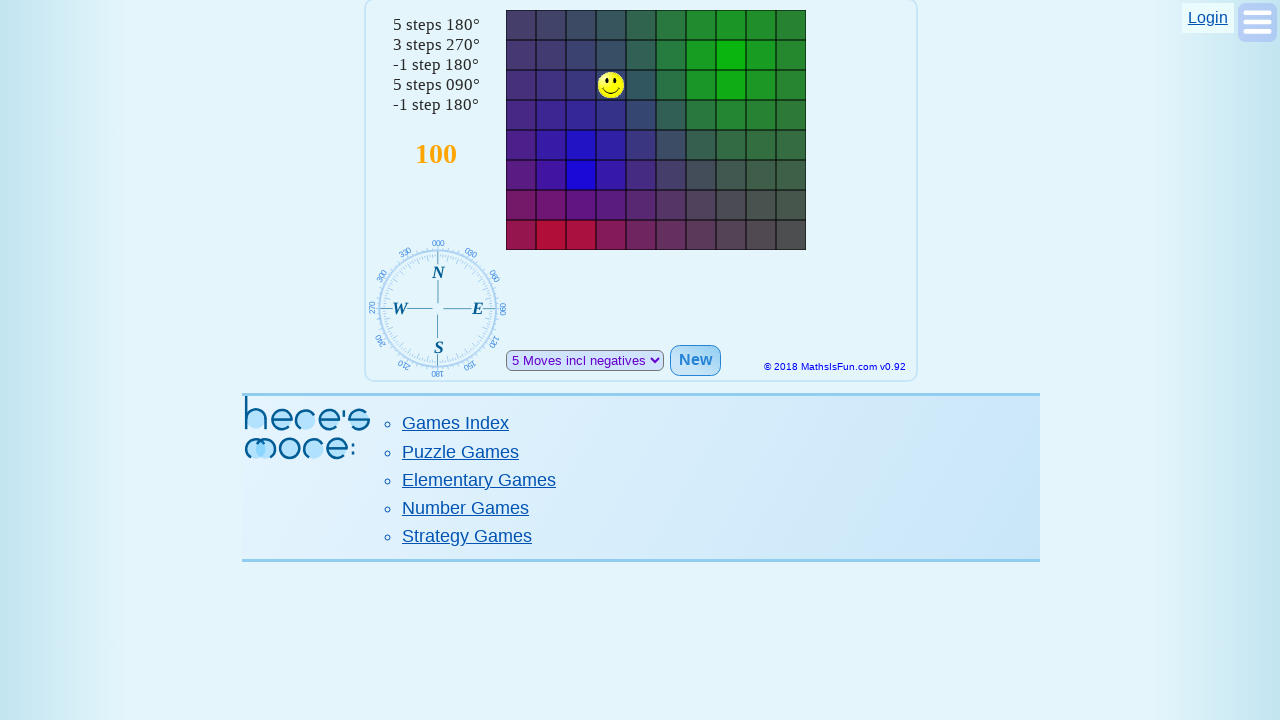

Clicked target position on canvas at (671, 175) on iframe >> nth=0 >> internal:control=enter-frame >> canvas[style*="left: 290px; t
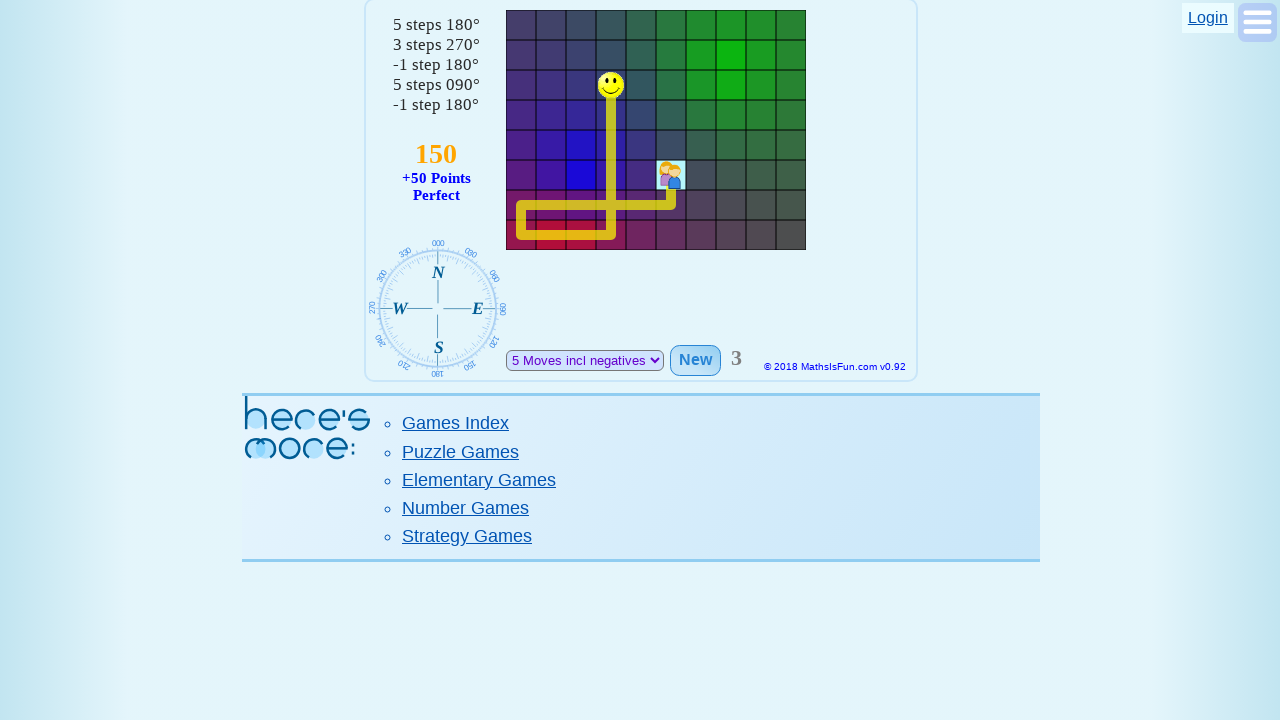

Waited 3 seconds for new game round to load
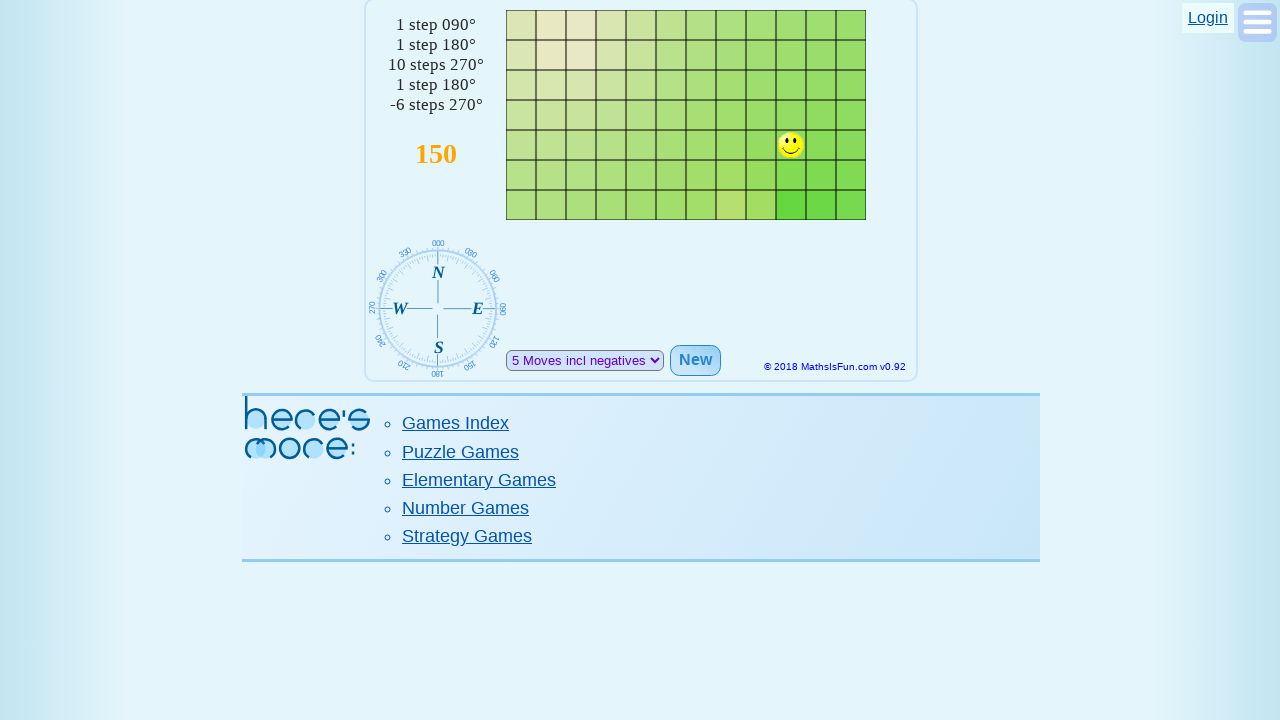

Retrieved score text: 150
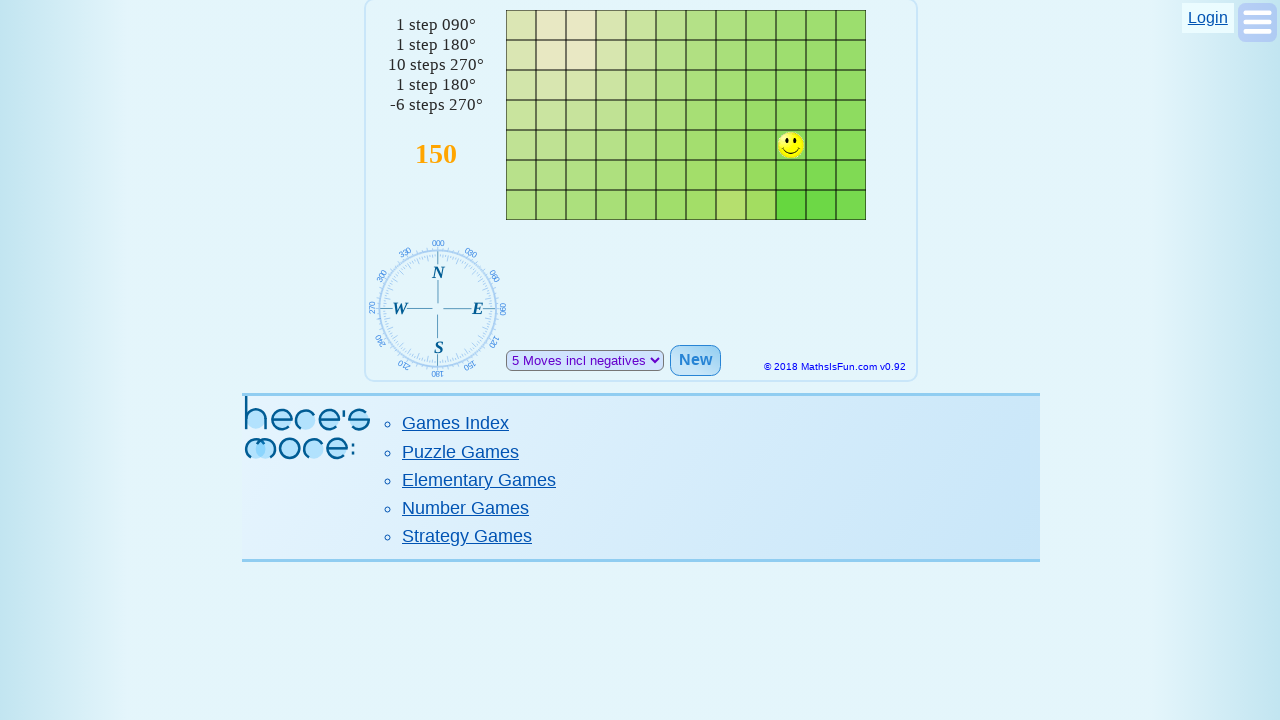

Current score: 150/500
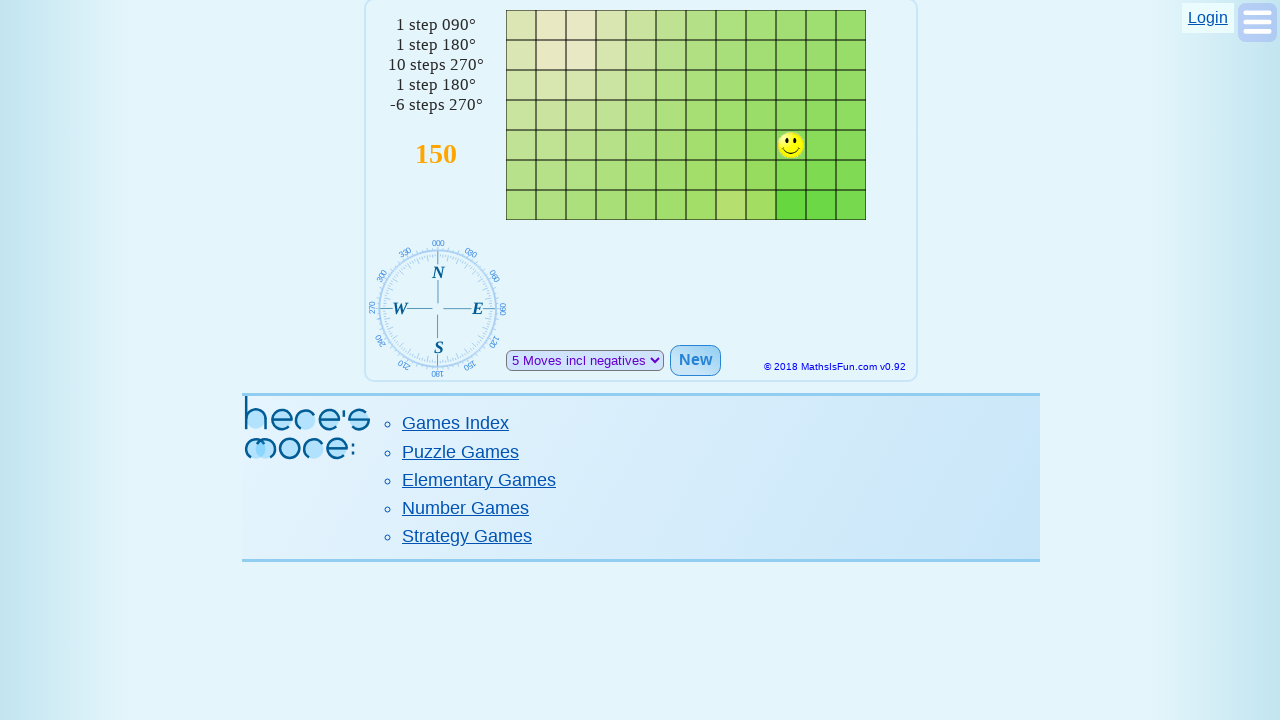

Retrieved game instructions
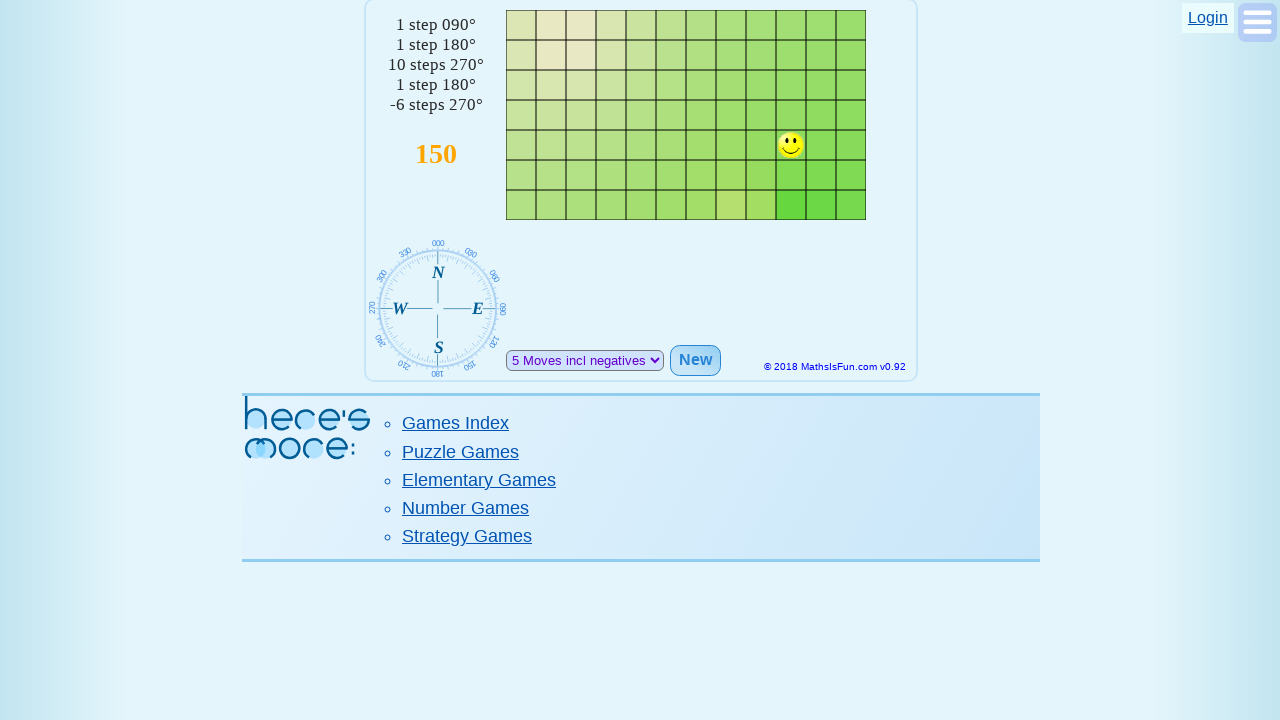

Parsed instructions into 5 coordinate steps
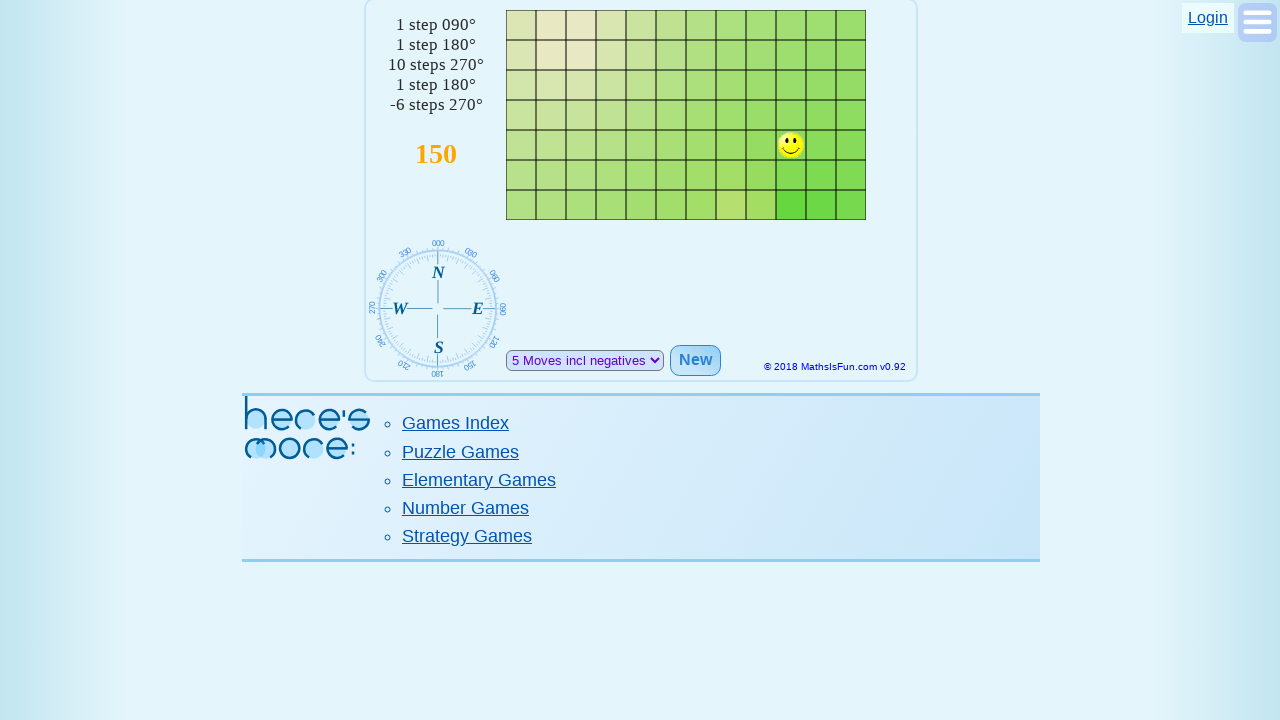

Located smile element (starting position)
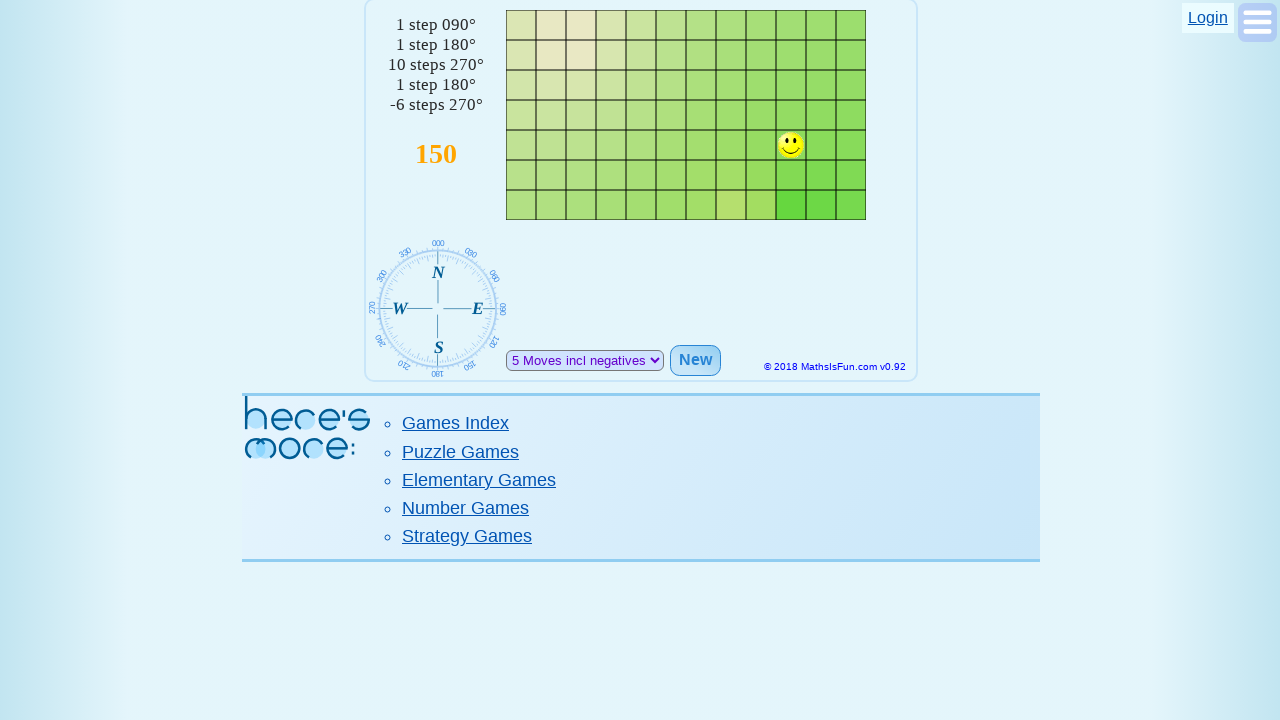

Retrieved style attribute from smile element
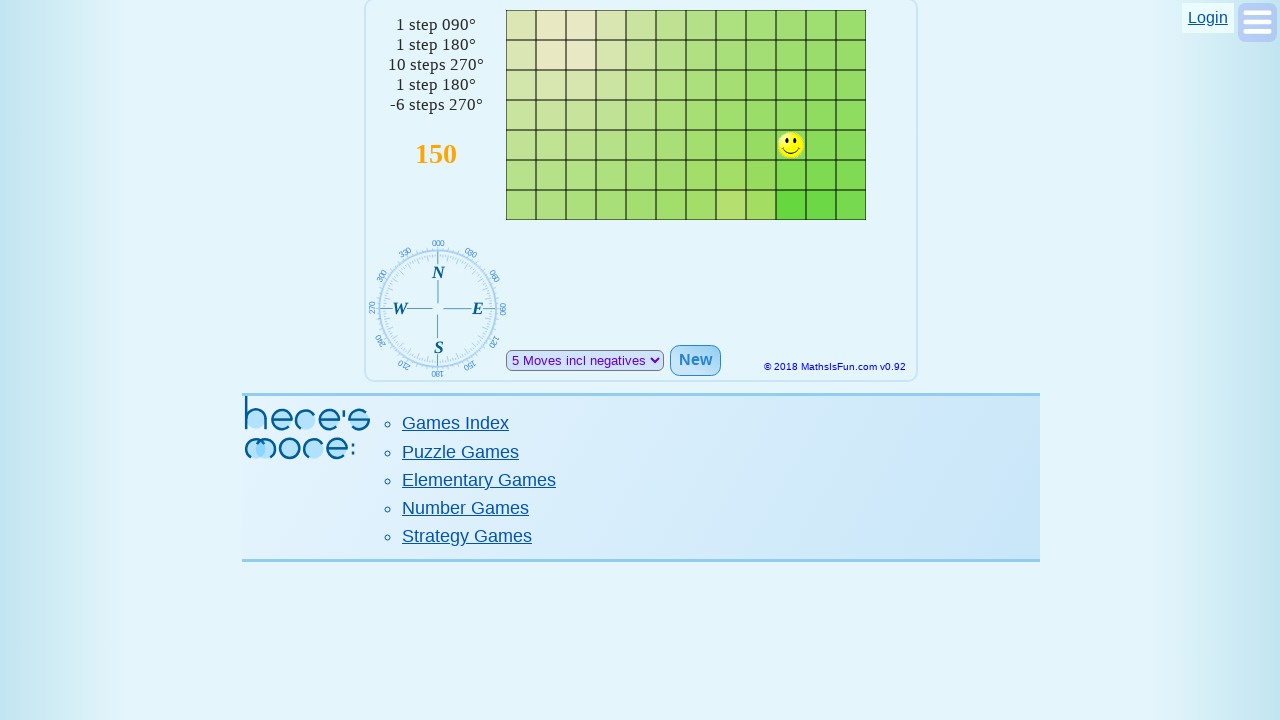

Extracted start coordinates: x=410, y=130
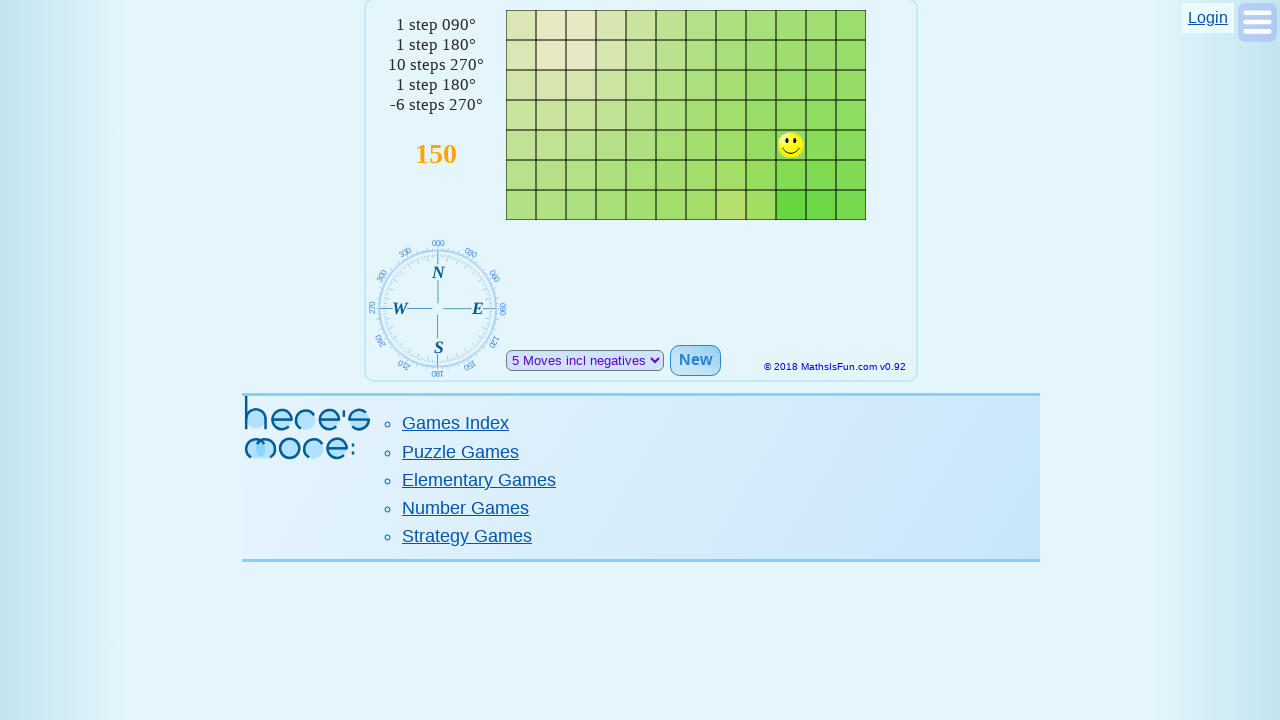

Calculated target coordinates: x=320, y=190
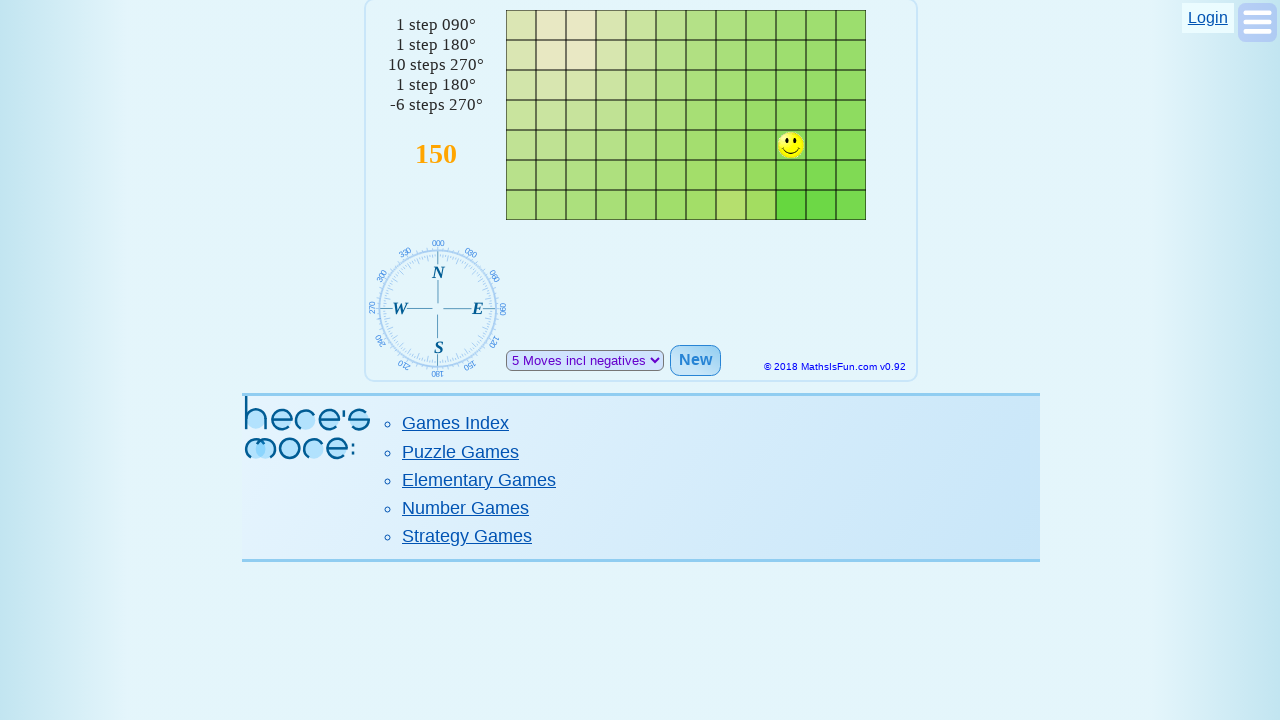

Located target canvas at coordinates (320, 190)
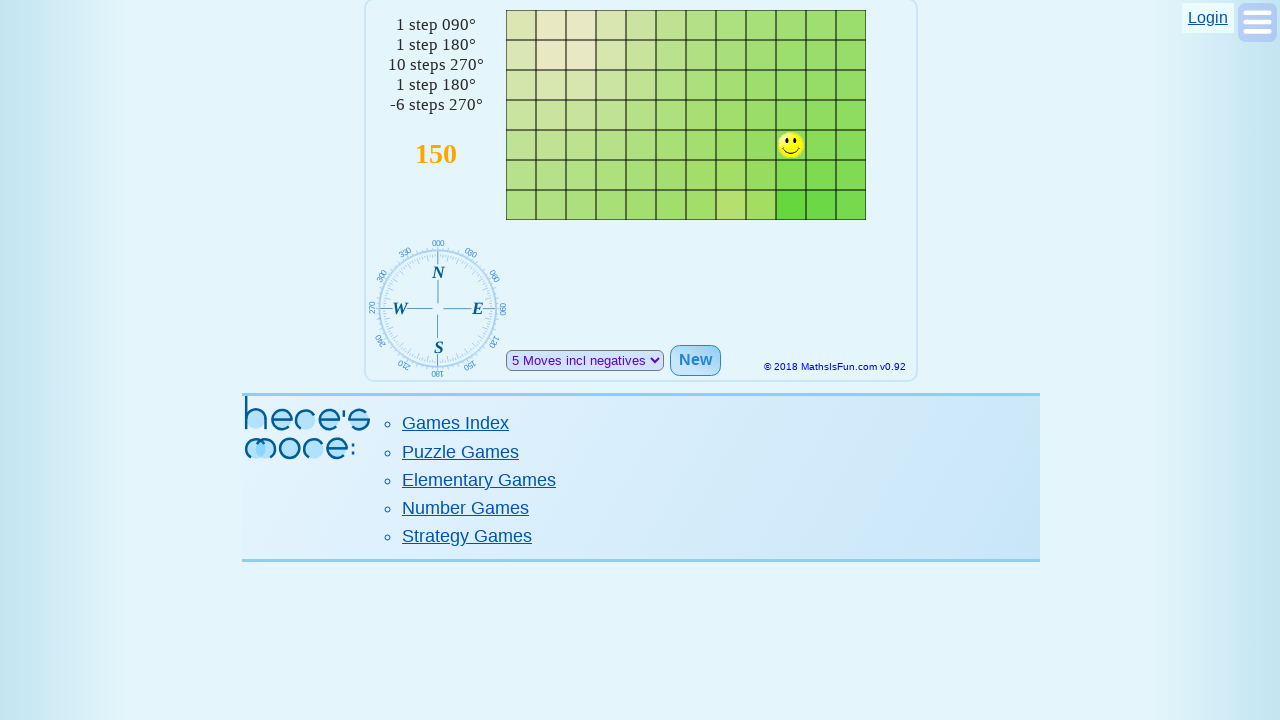

Clicked target position on canvas at (701, 205) on iframe >> nth=0 >> internal:control=enter-frame >> canvas[style*="left: 320px; t
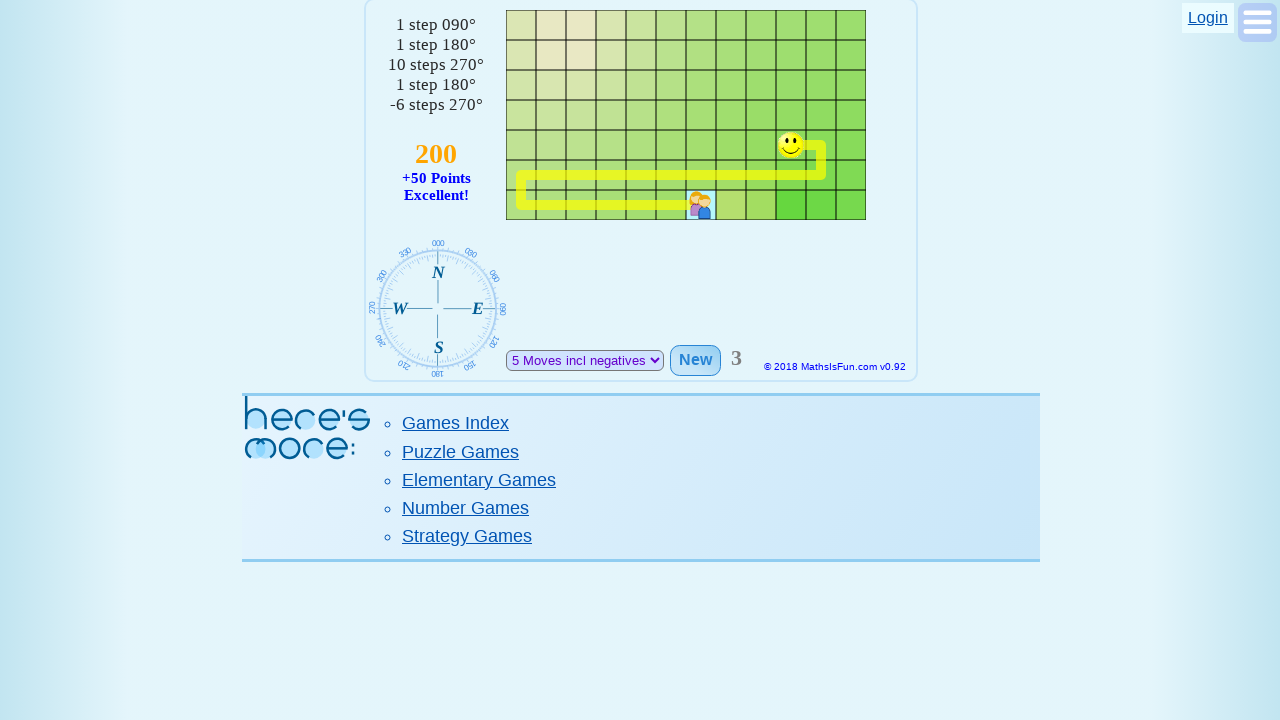

Waited 3 seconds for new game round to load
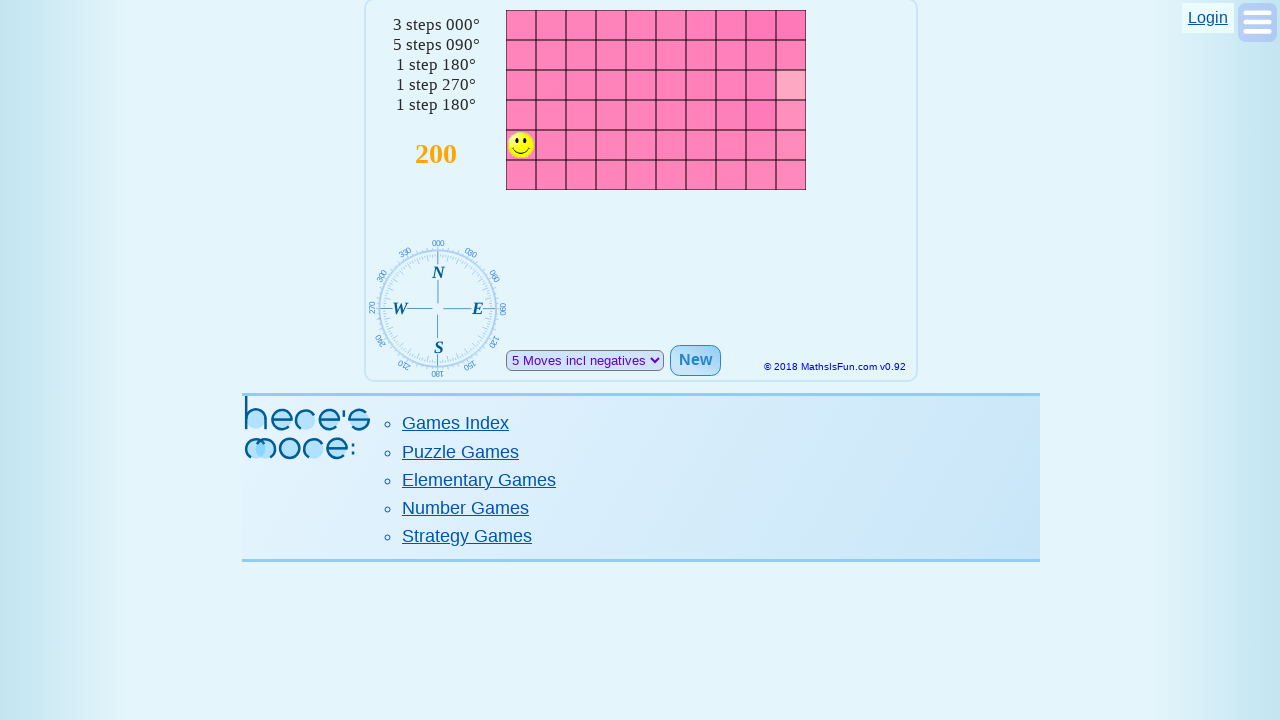

Retrieved score text: 200
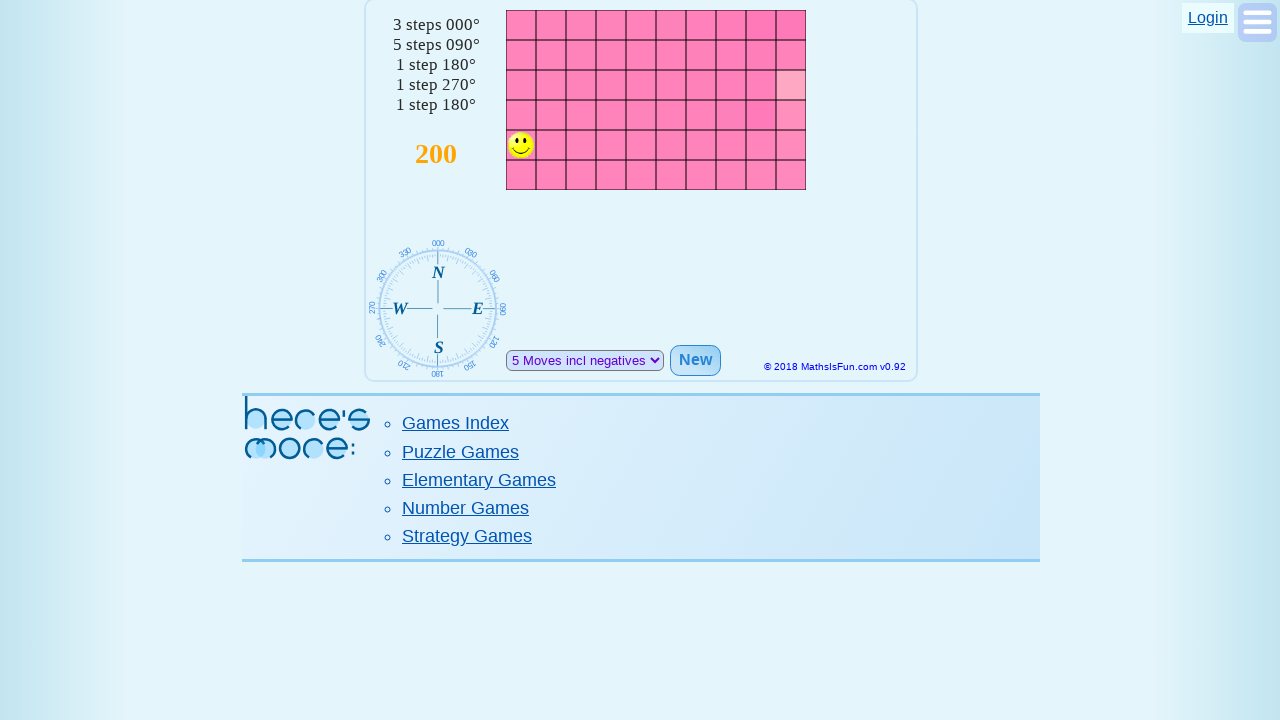

Current score: 200/500
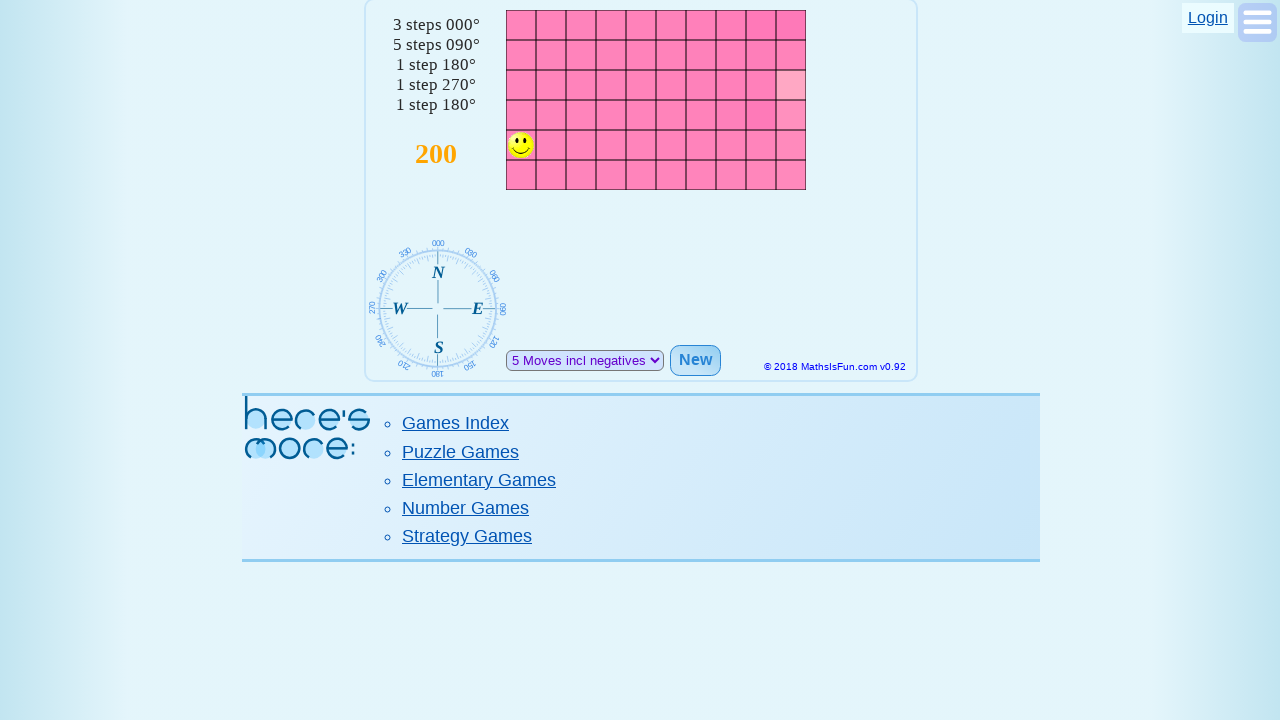

Retrieved game instructions
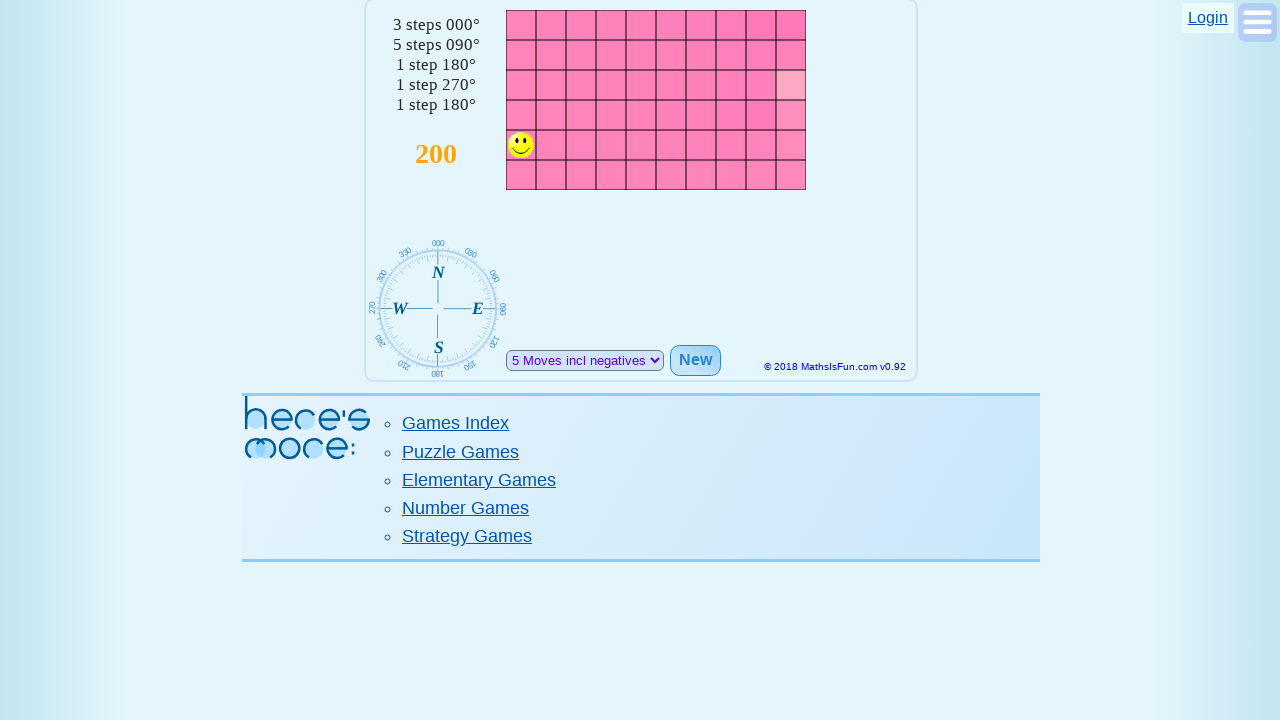

Parsed instructions into 5 coordinate steps
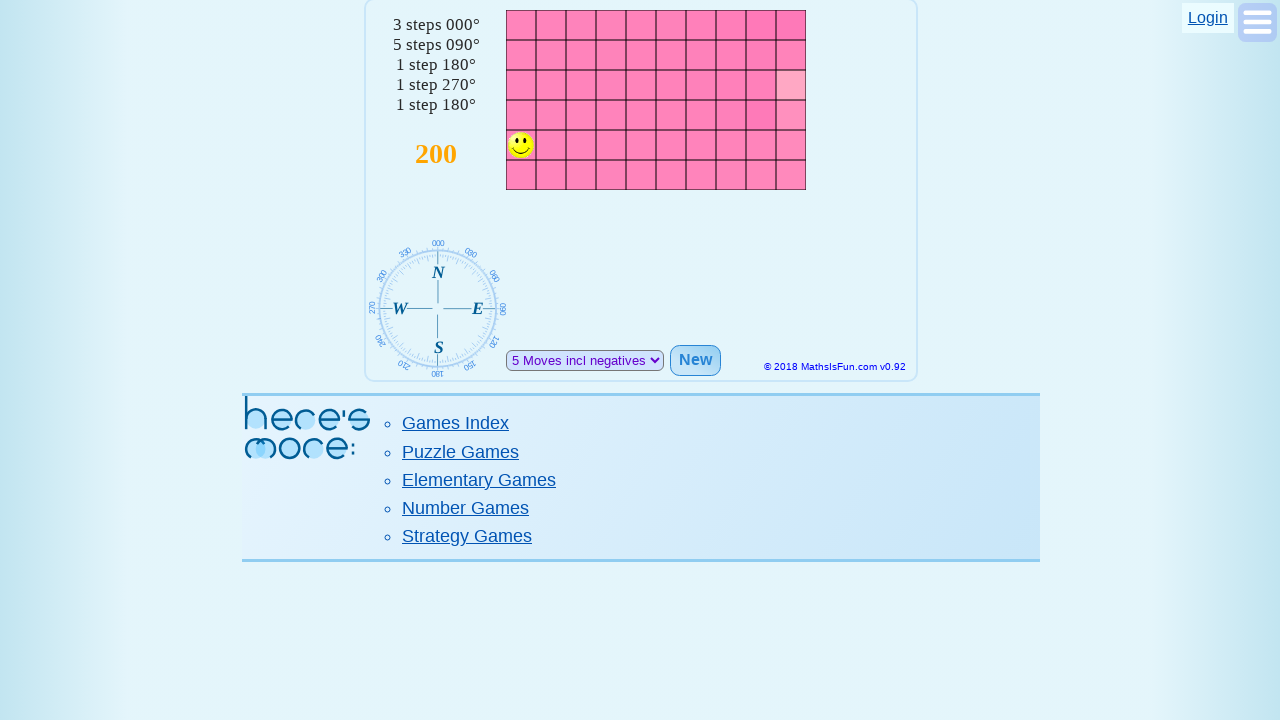

Located smile element (starting position)
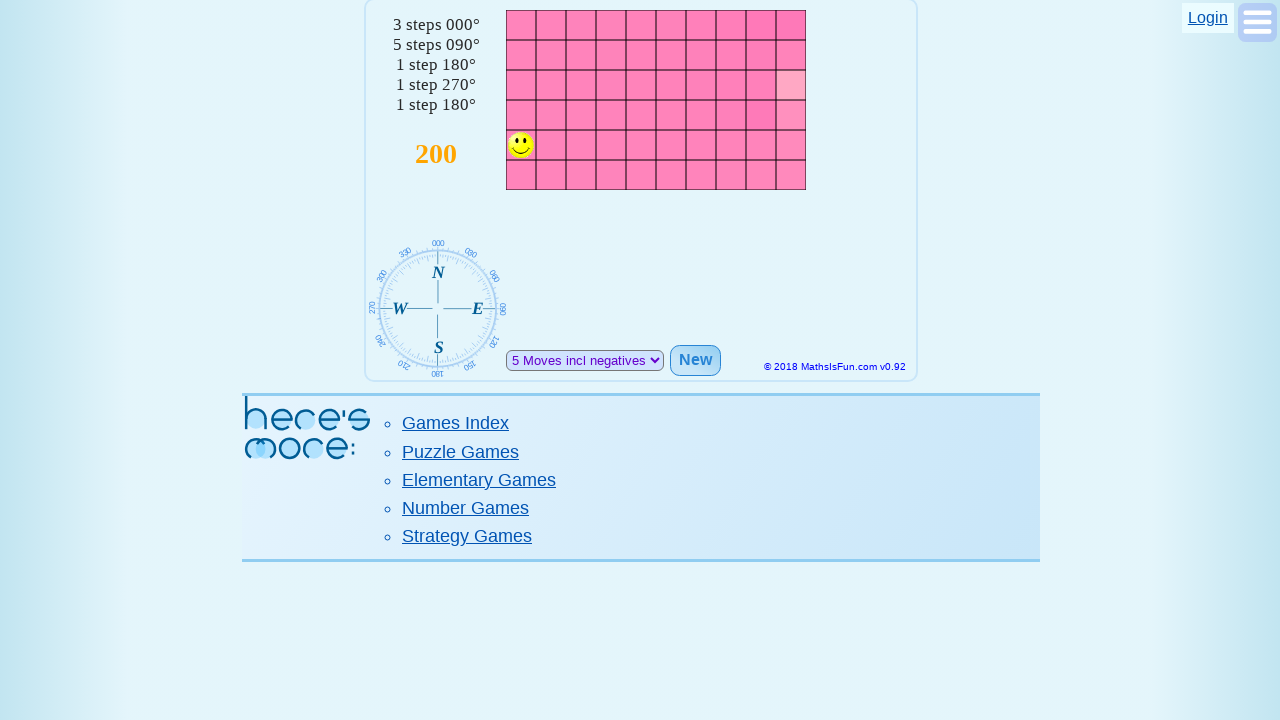

Retrieved style attribute from smile element
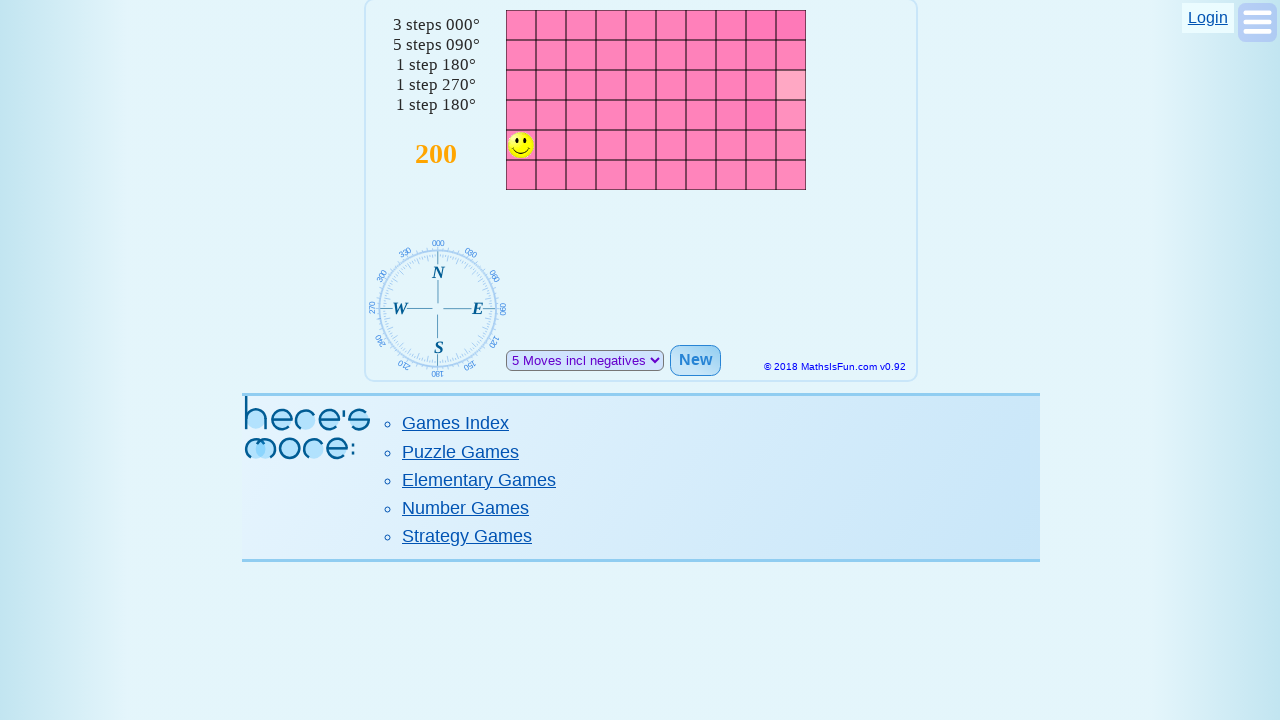

Extracted start coordinates: x=140, y=130
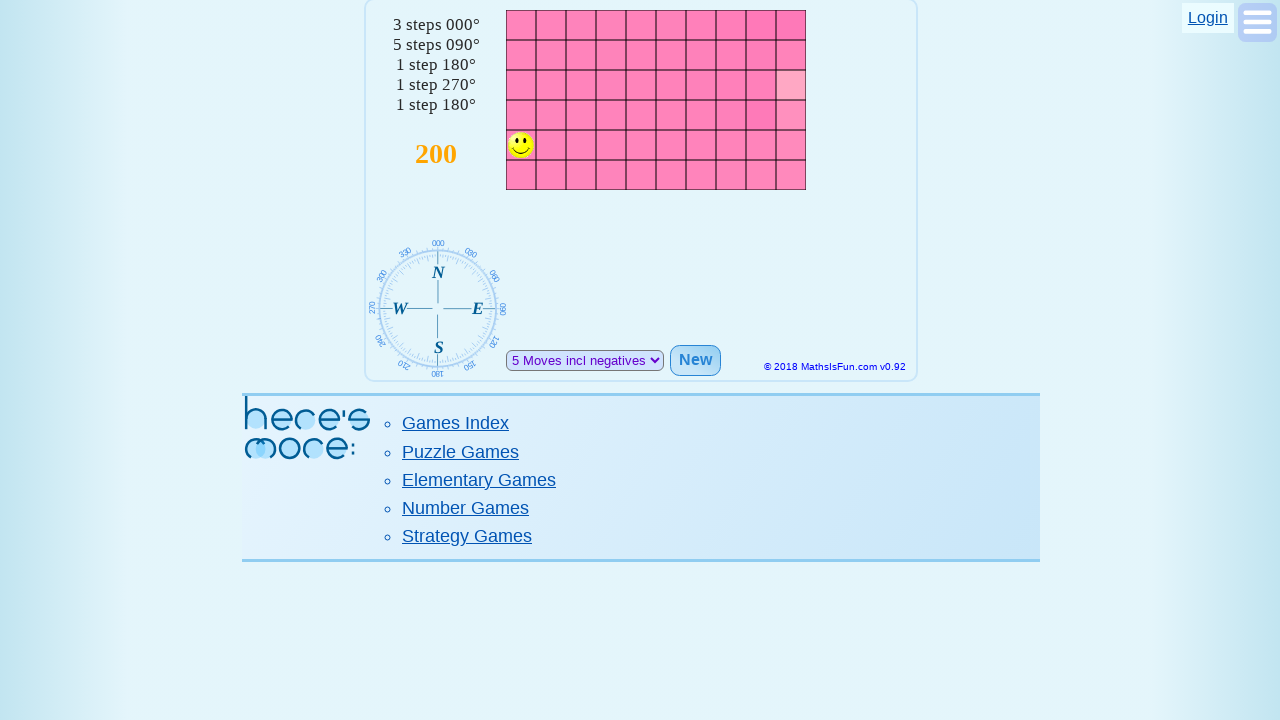

Calculated target coordinates: x=260, y=100
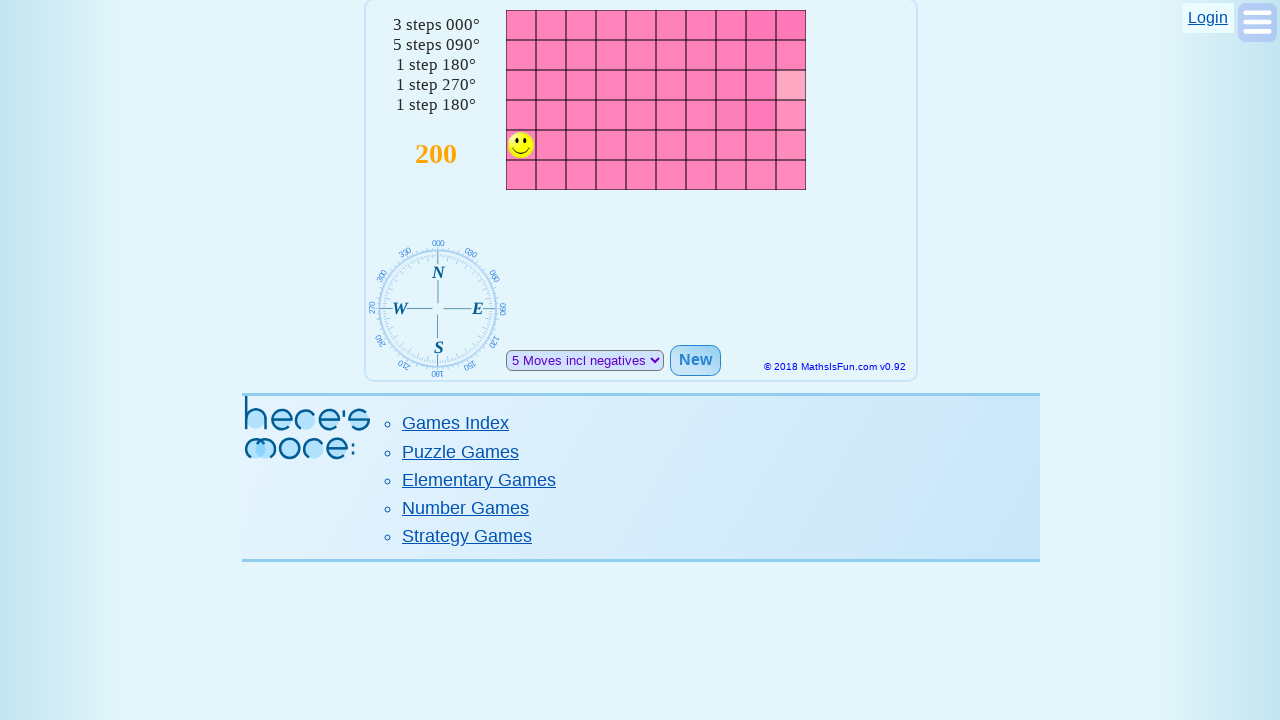

Located target canvas at coordinates (260, 100)
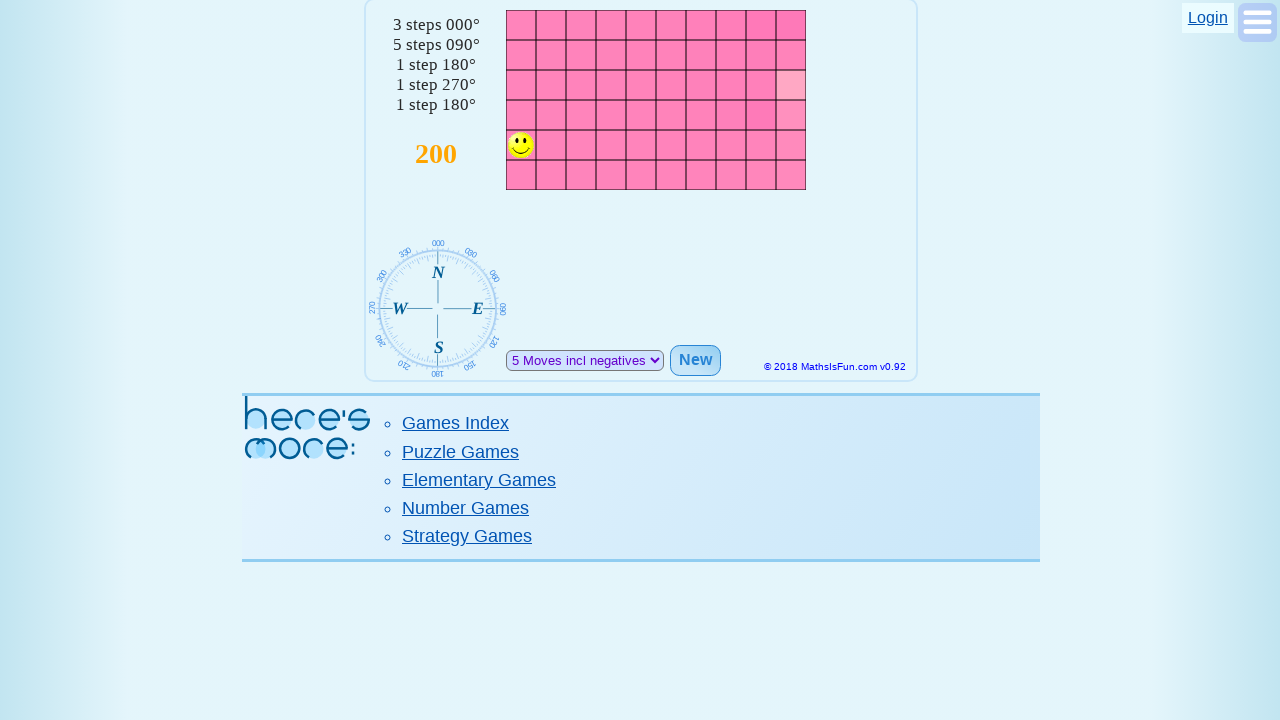

Clicked target position on canvas at (641, 115) on iframe >> nth=0 >> internal:control=enter-frame >> canvas[style*="left: 260px; t
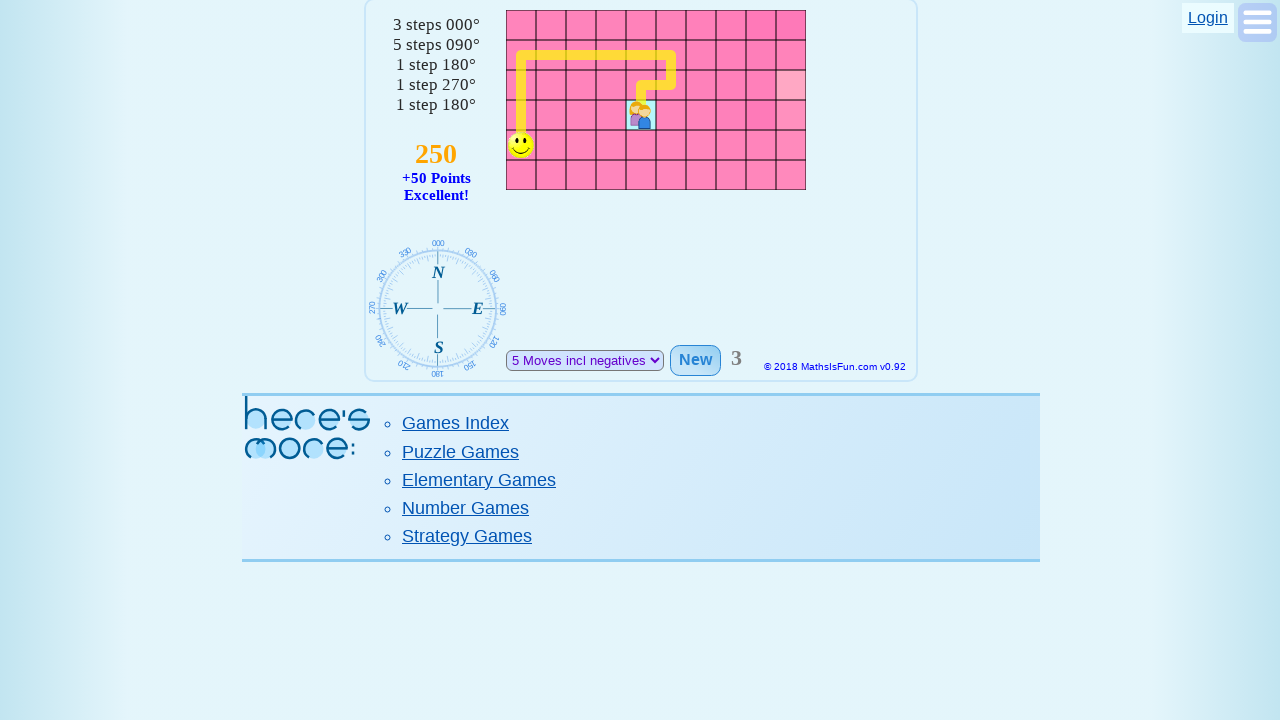

Waited 3 seconds for new game round to load
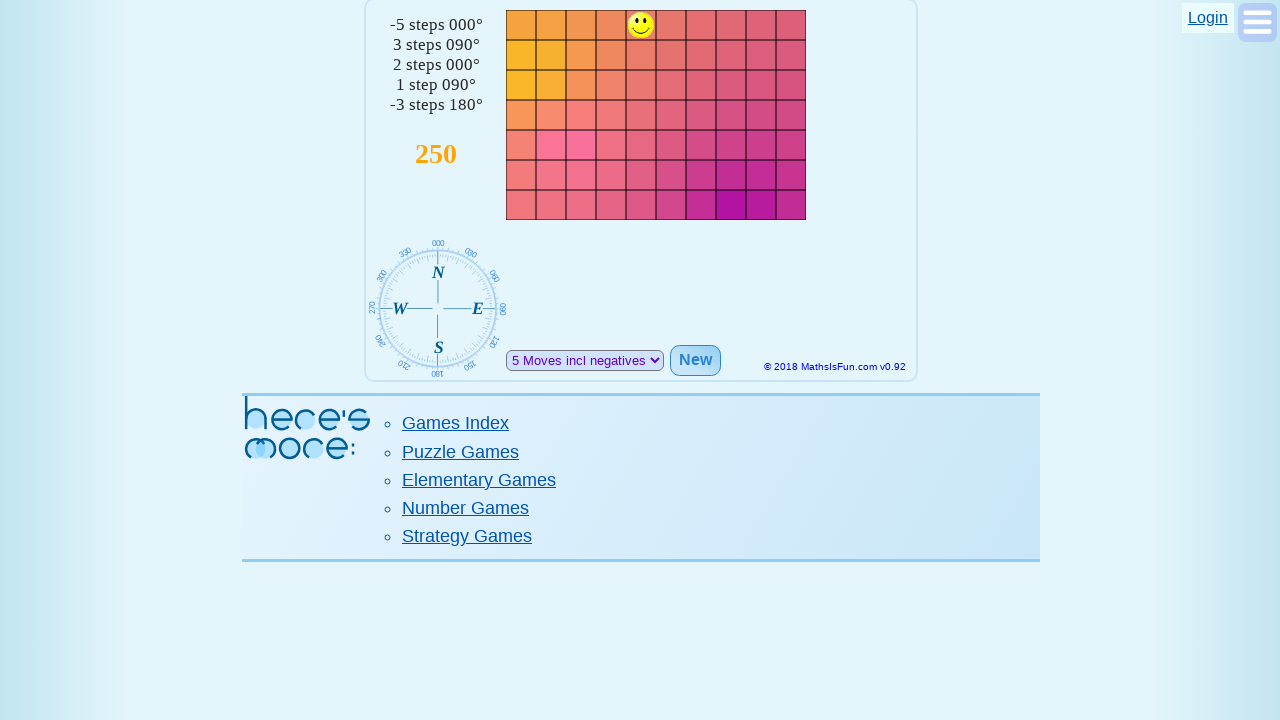

Retrieved score text: 250
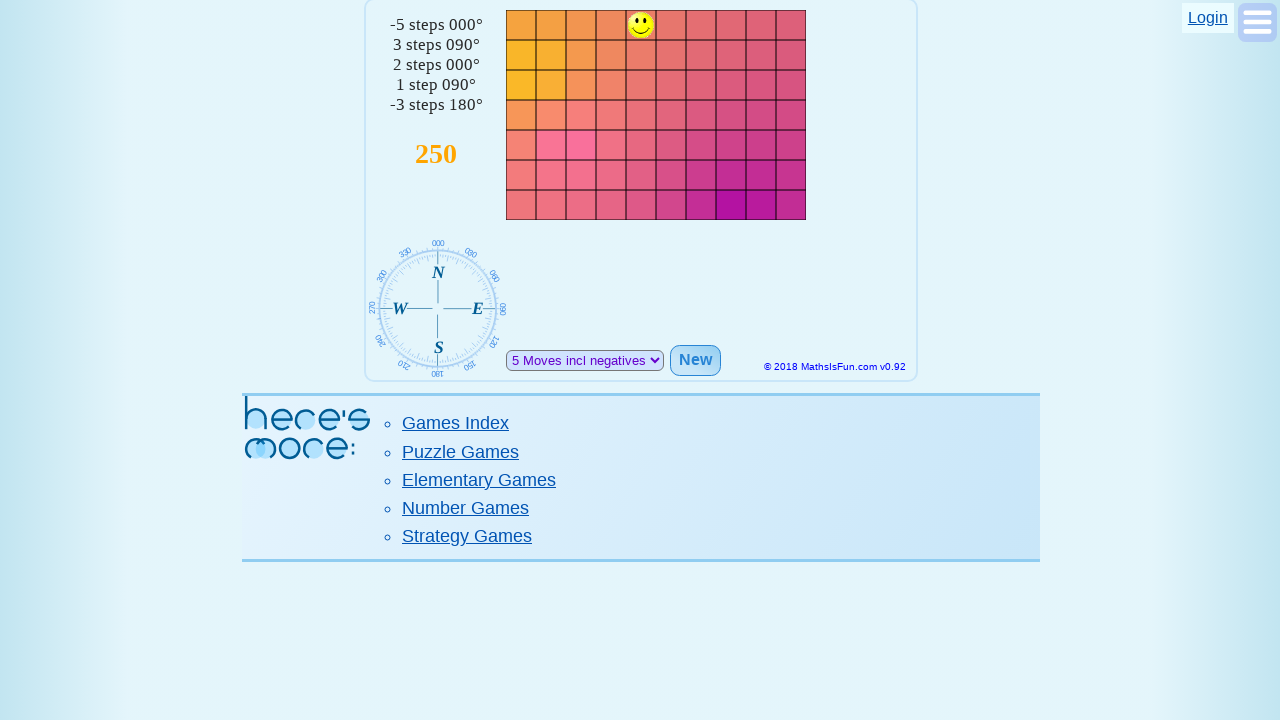

Current score: 250/500
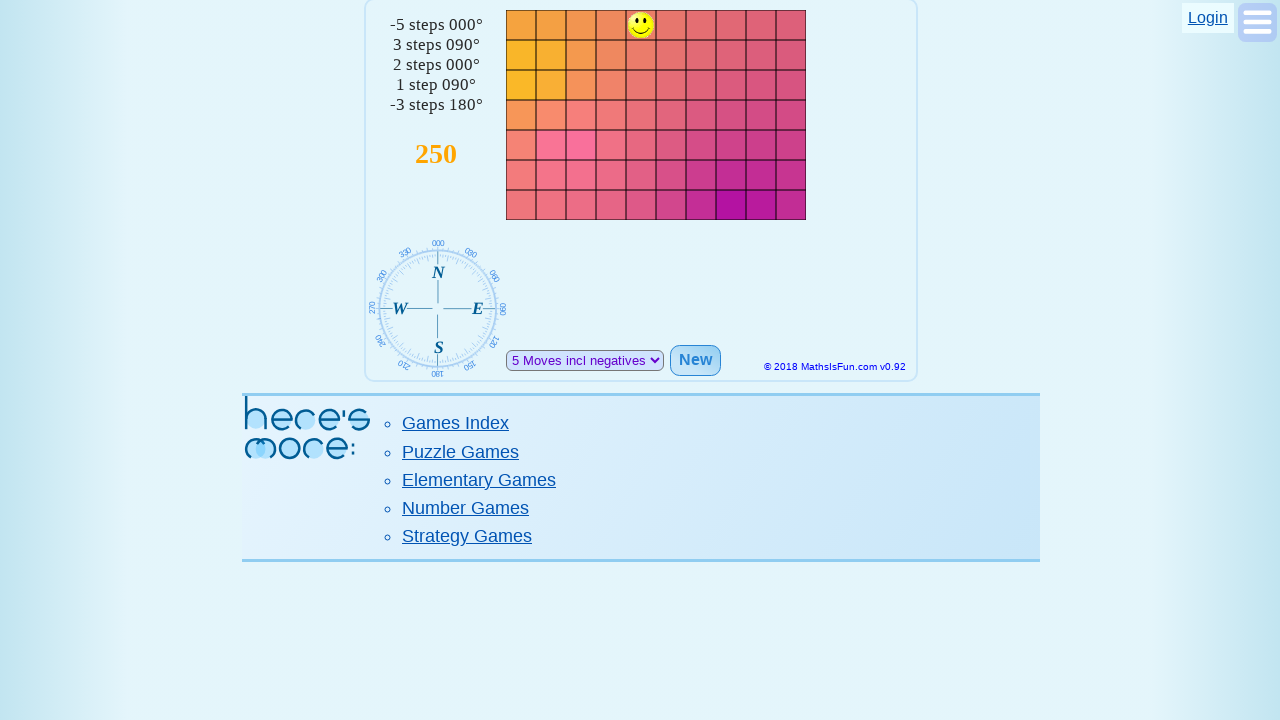

Retrieved game instructions
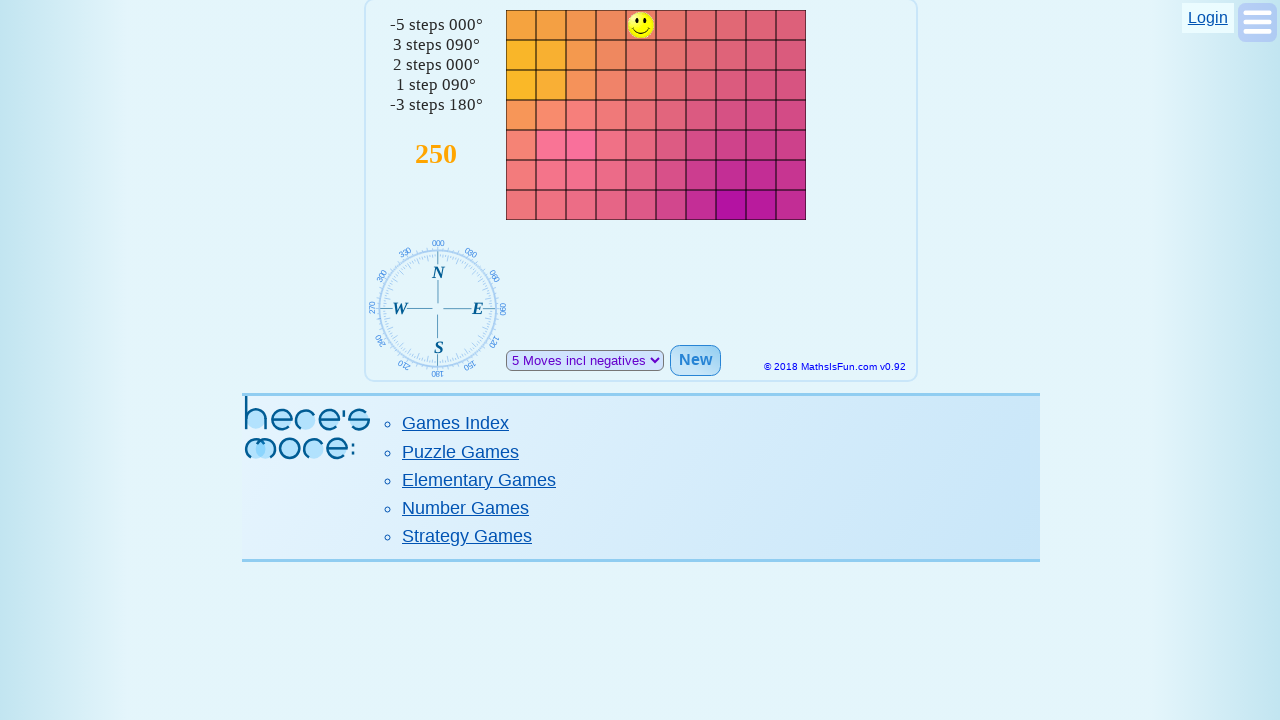

Parsed instructions into 5 coordinate steps
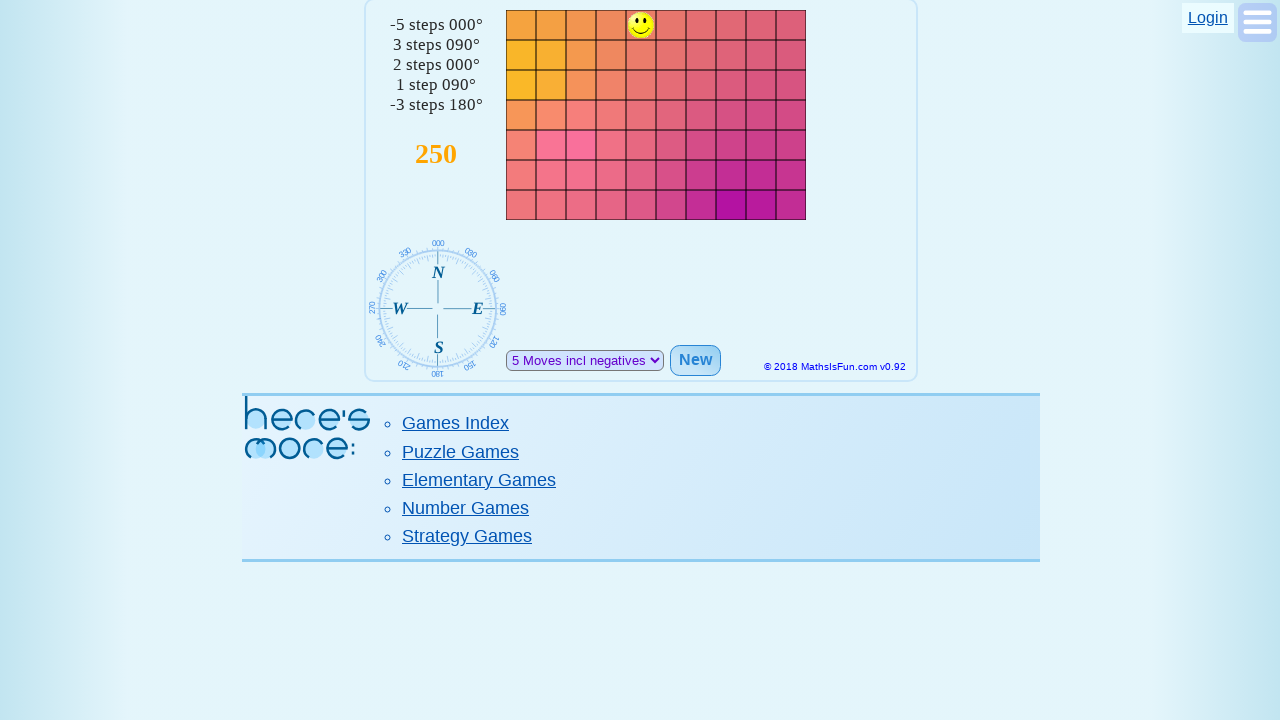

Located smile element (starting position)
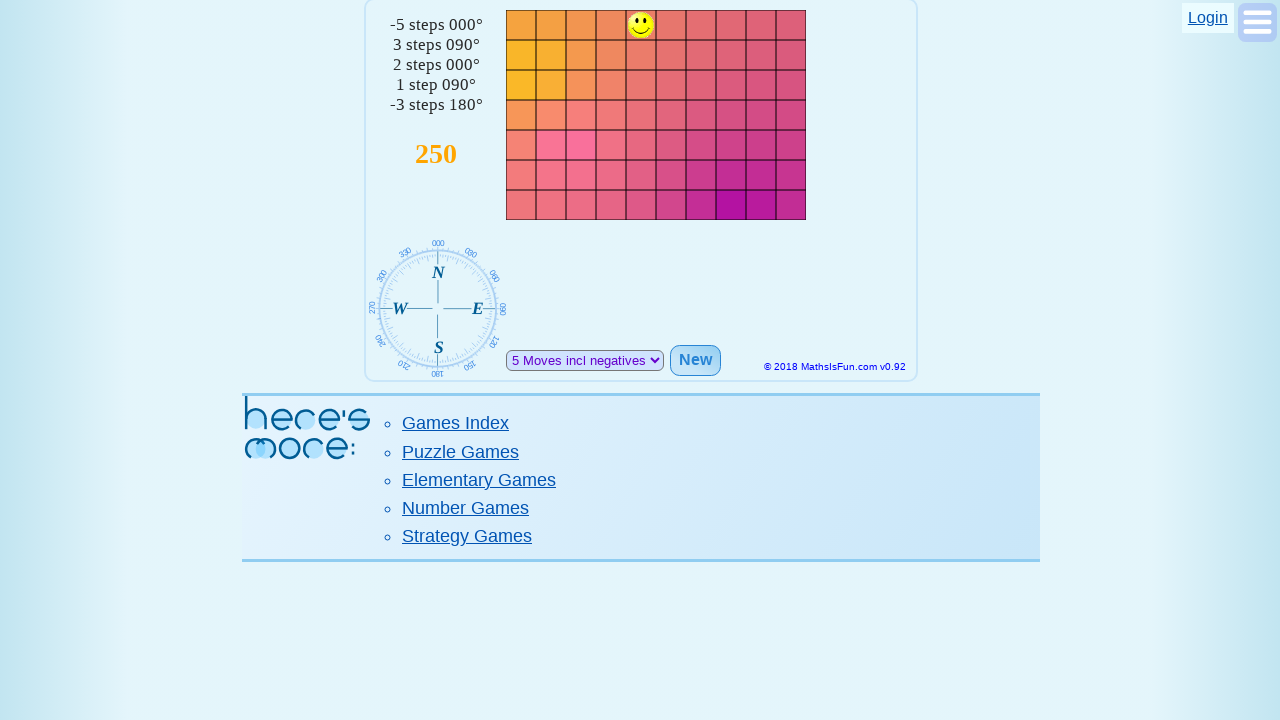

Retrieved style attribute from smile element
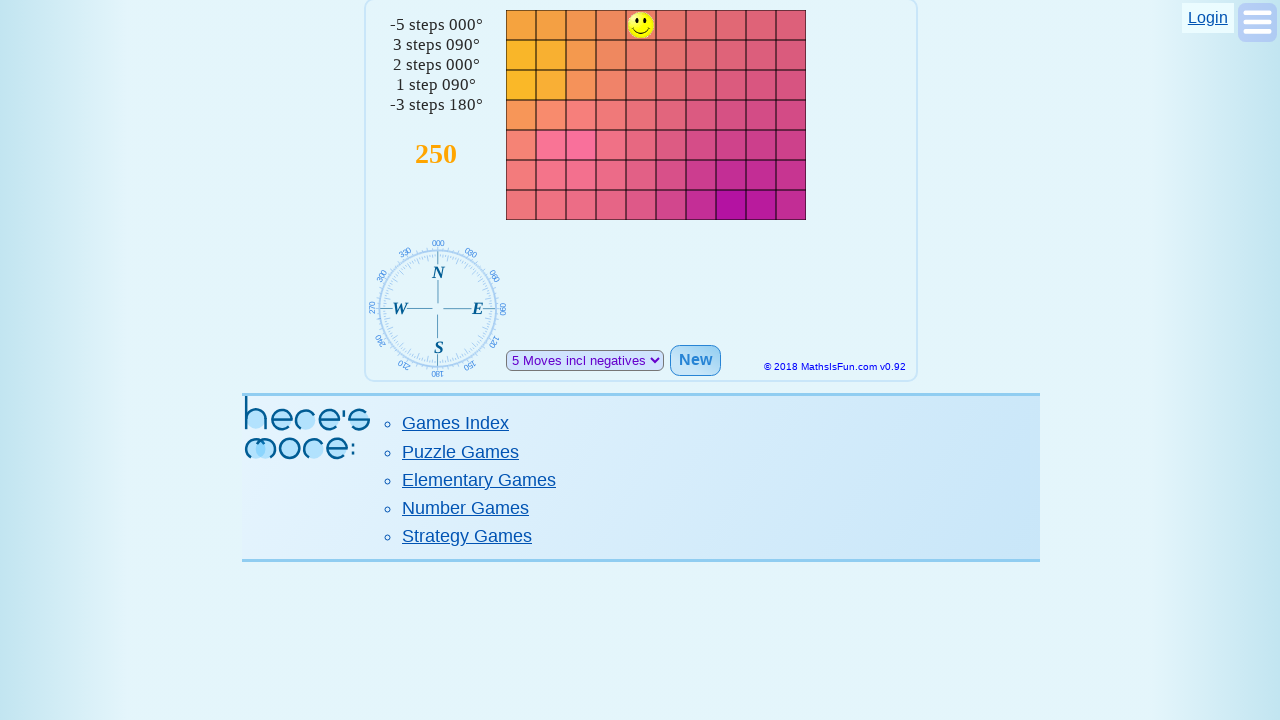

Extracted start coordinates: x=260, y=10
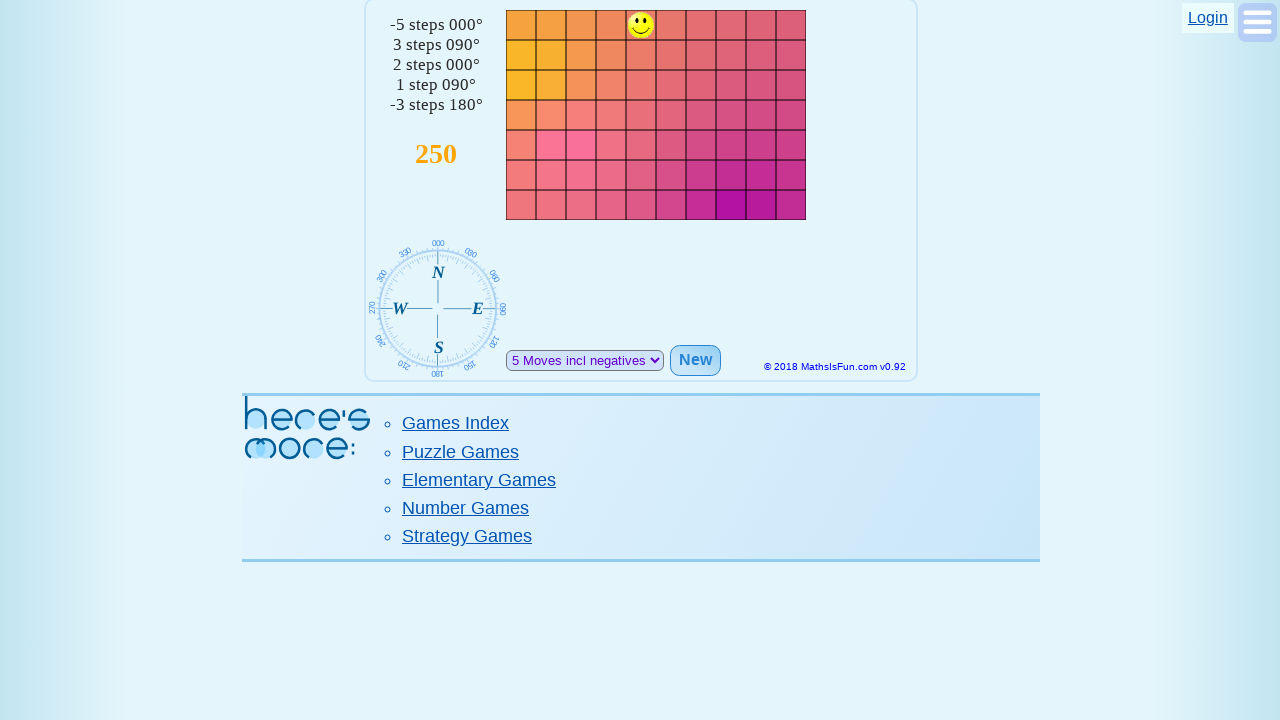

Calculated target coordinates: x=380, y=10
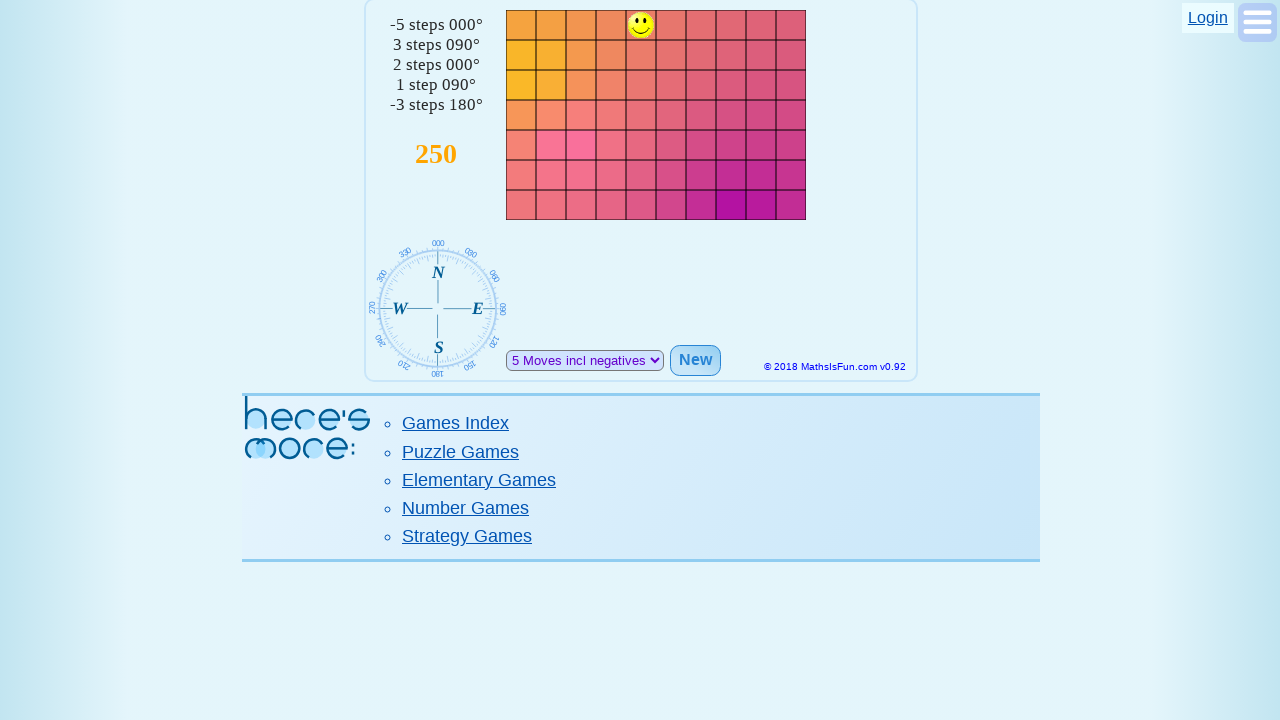

Located target canvas at coordinates (380, 10)
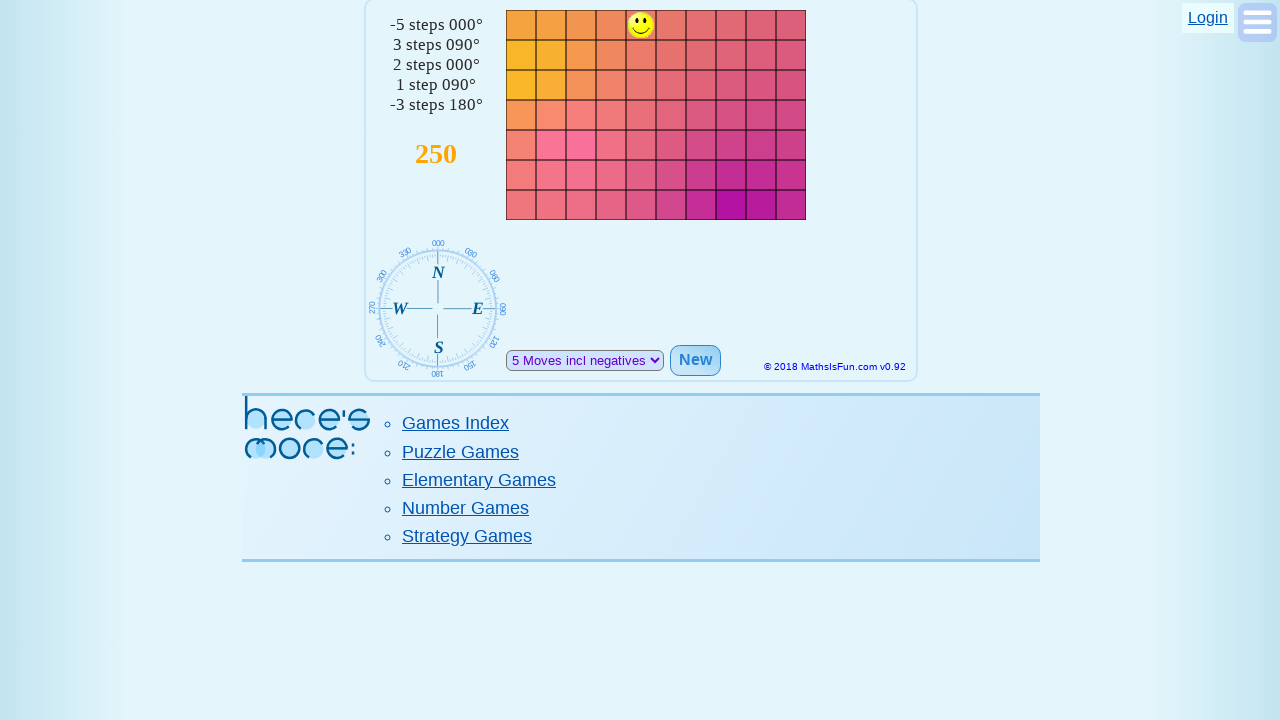

Clicked target position on canvas at (761, 25) on iframe >> nth=0 >> internal:control=enter-frame >> canvas[style*="left: 380px; t
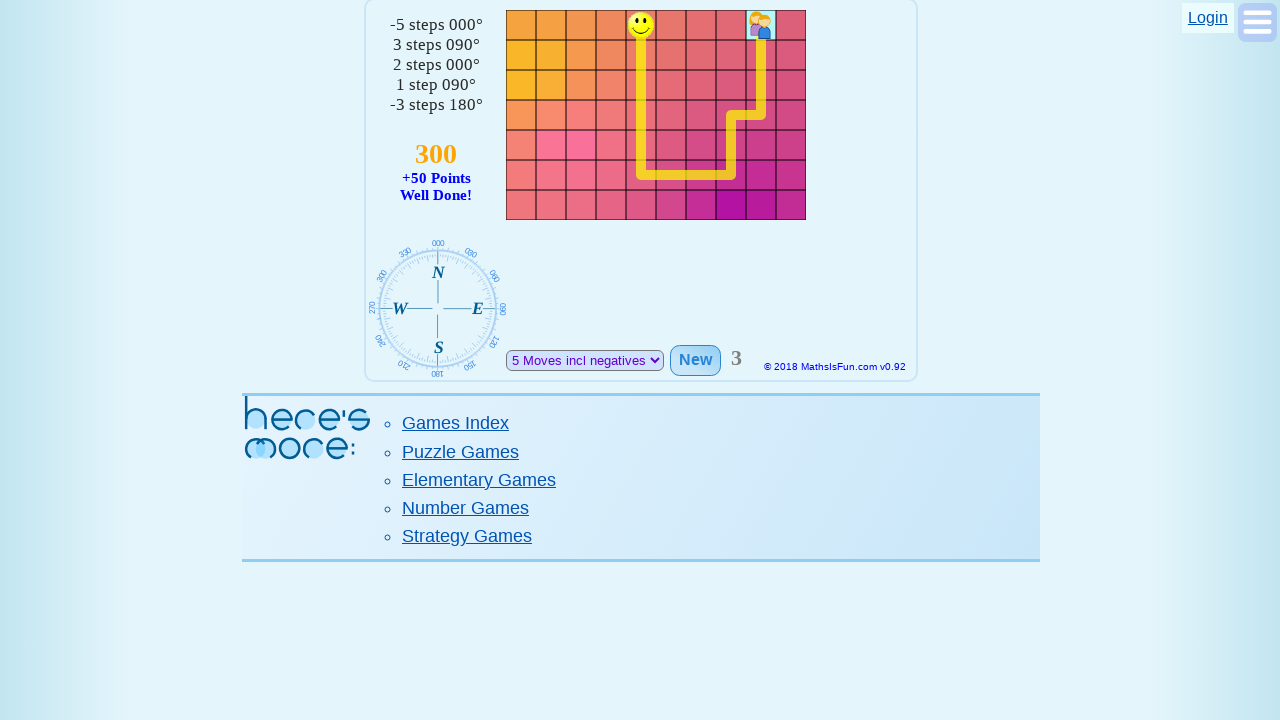

Waited 3 seconds for new game round to load
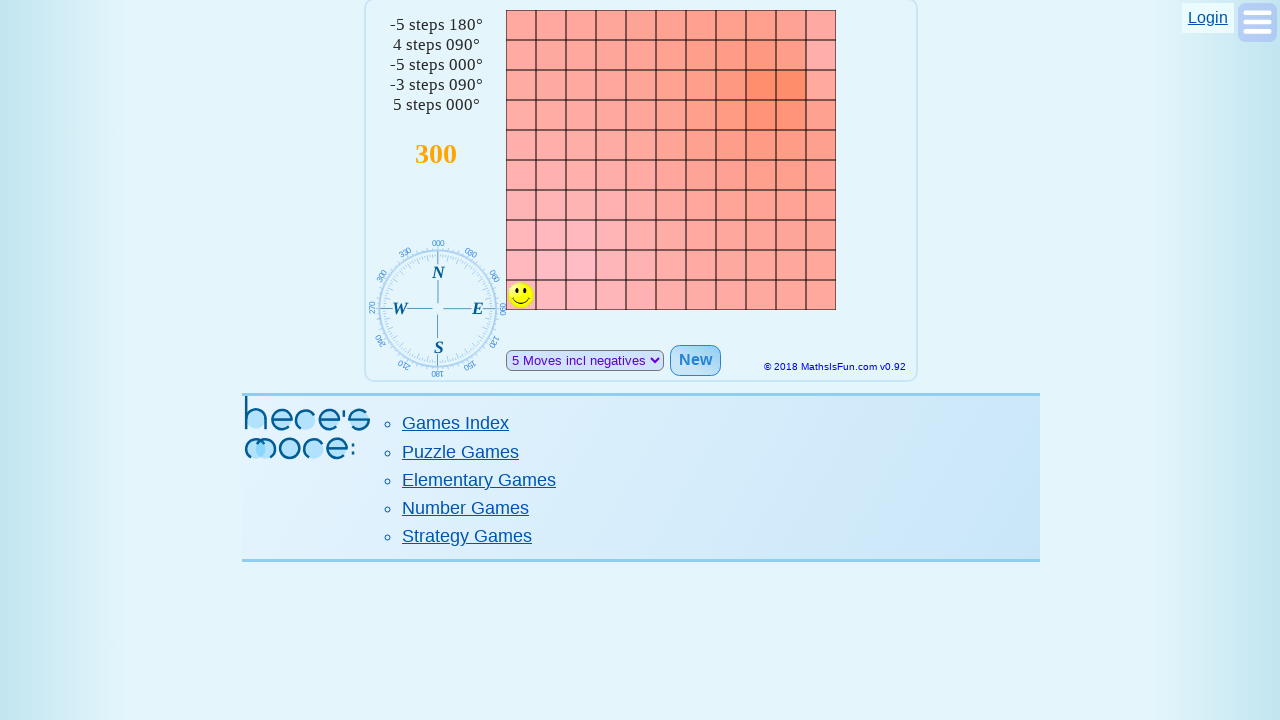

Retrieved score text: 300
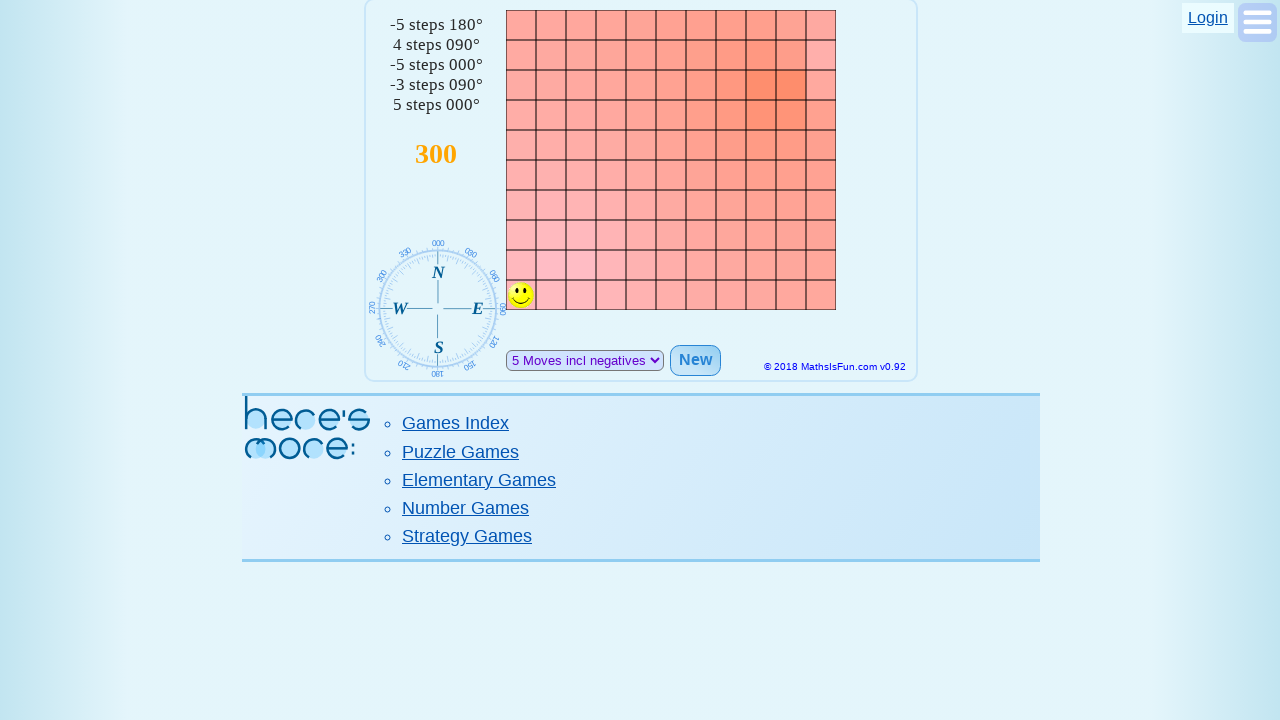

Current score: 300/500
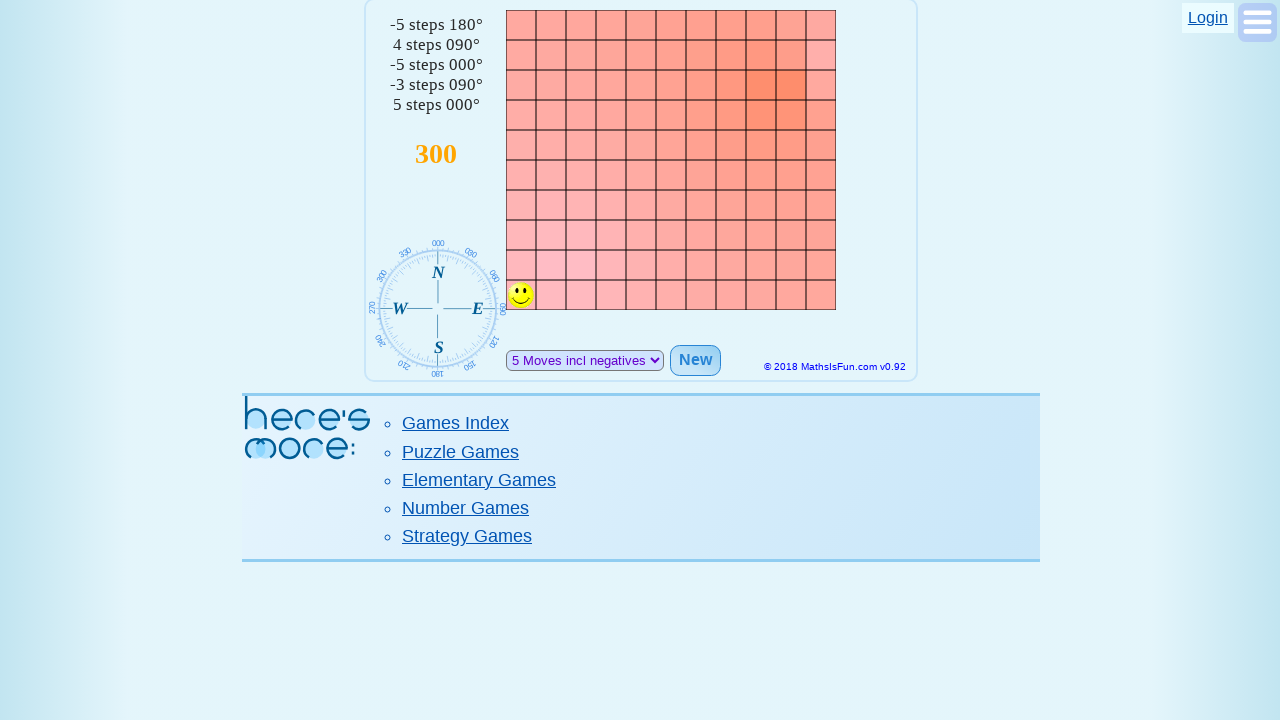

Retrieved game instructions
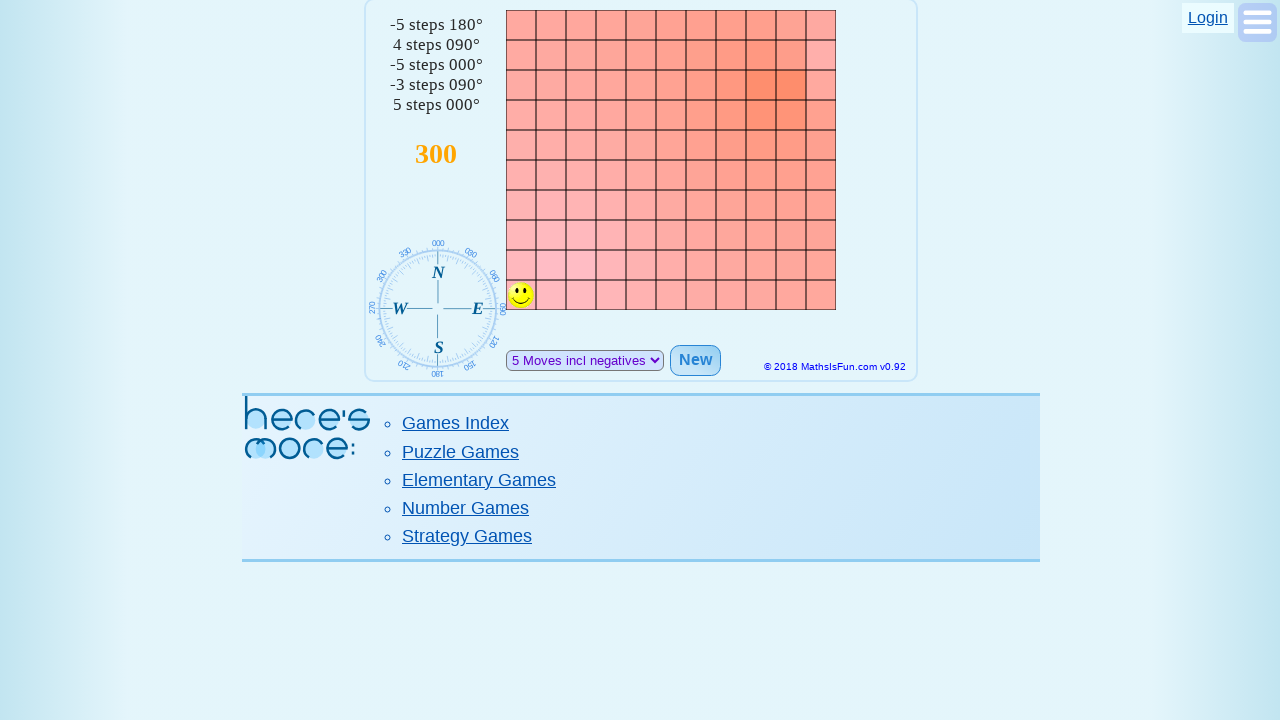

Parsed instructions into 5 coordinate steps
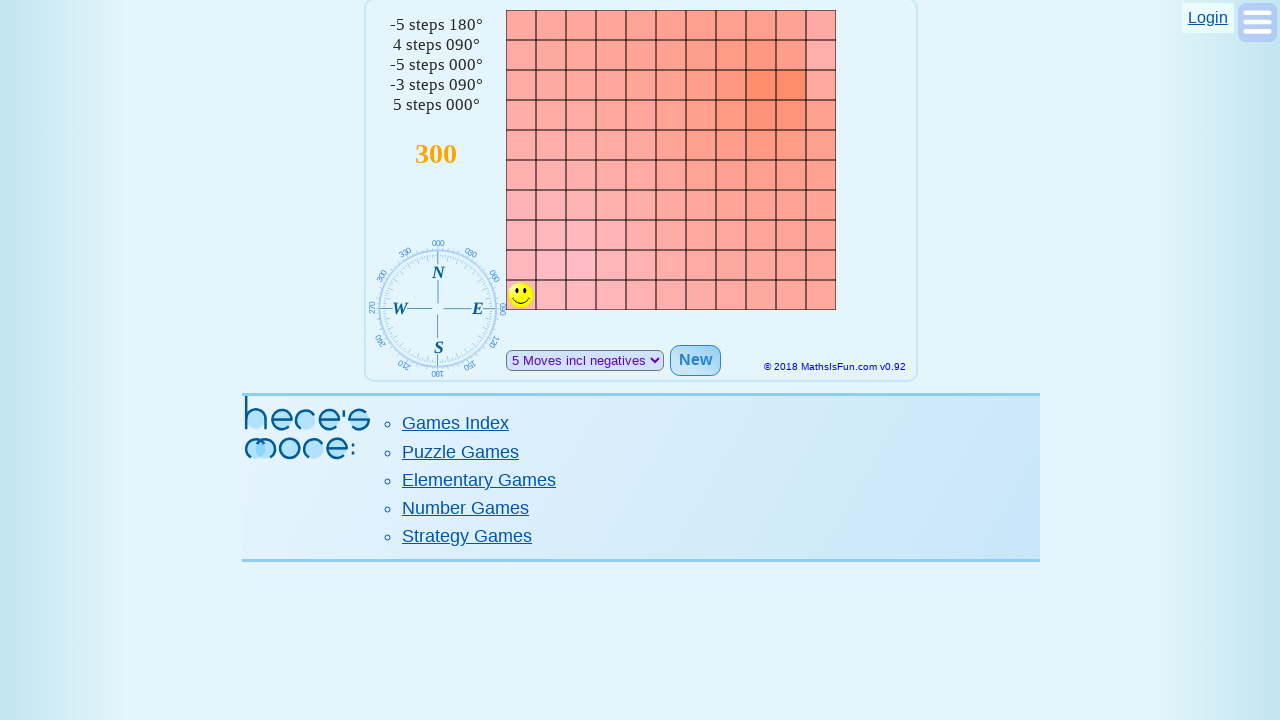

Located smile element (starting position)
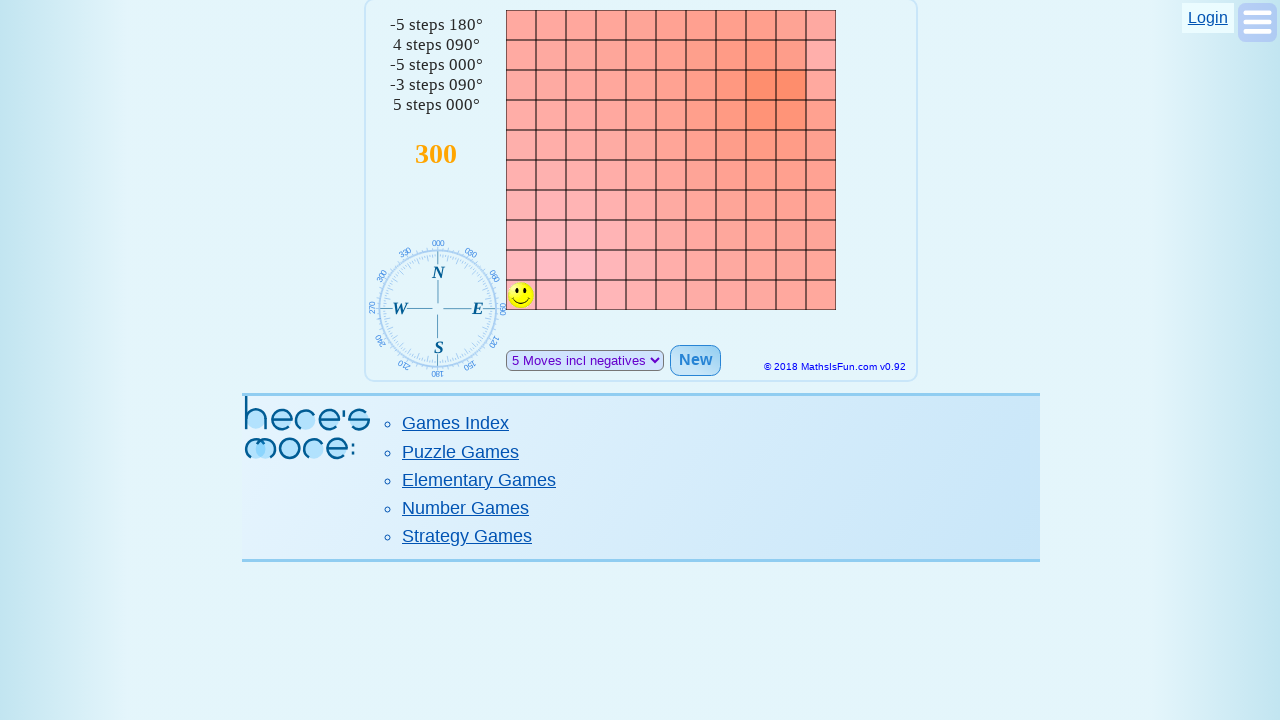

Retrieved style attribute from smile element
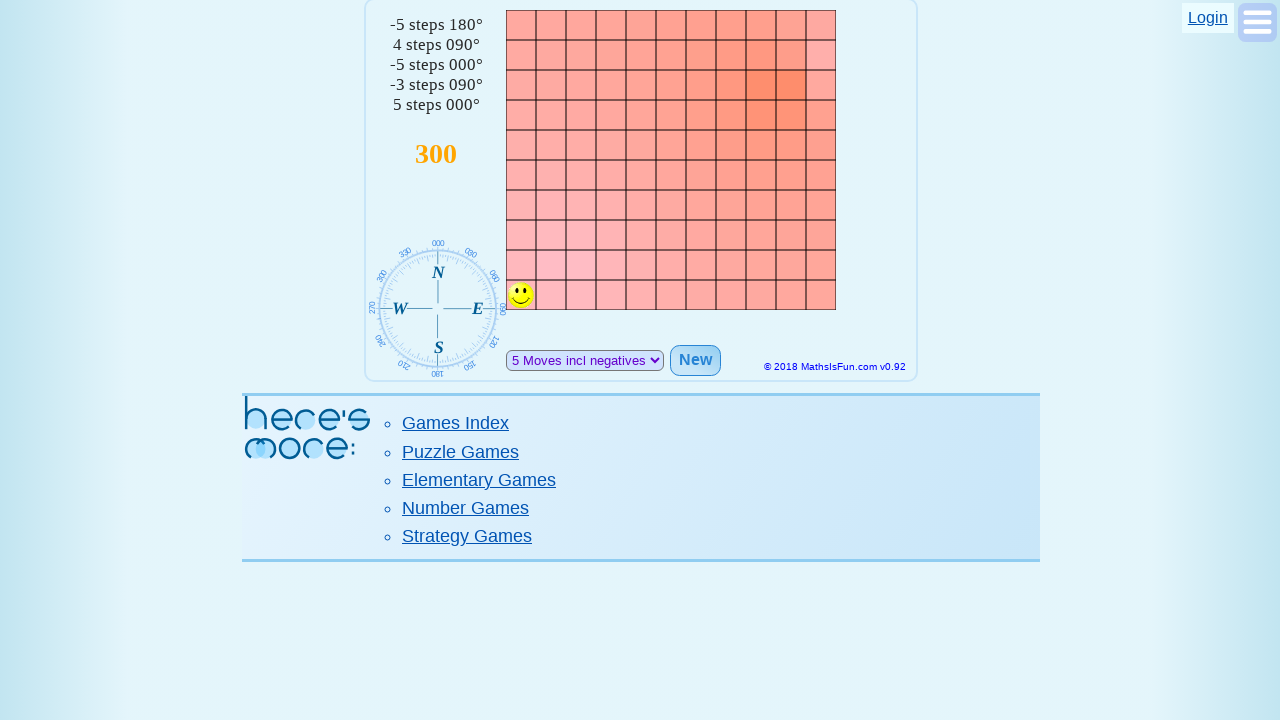

Extracted start coordinates: x=140, y=280
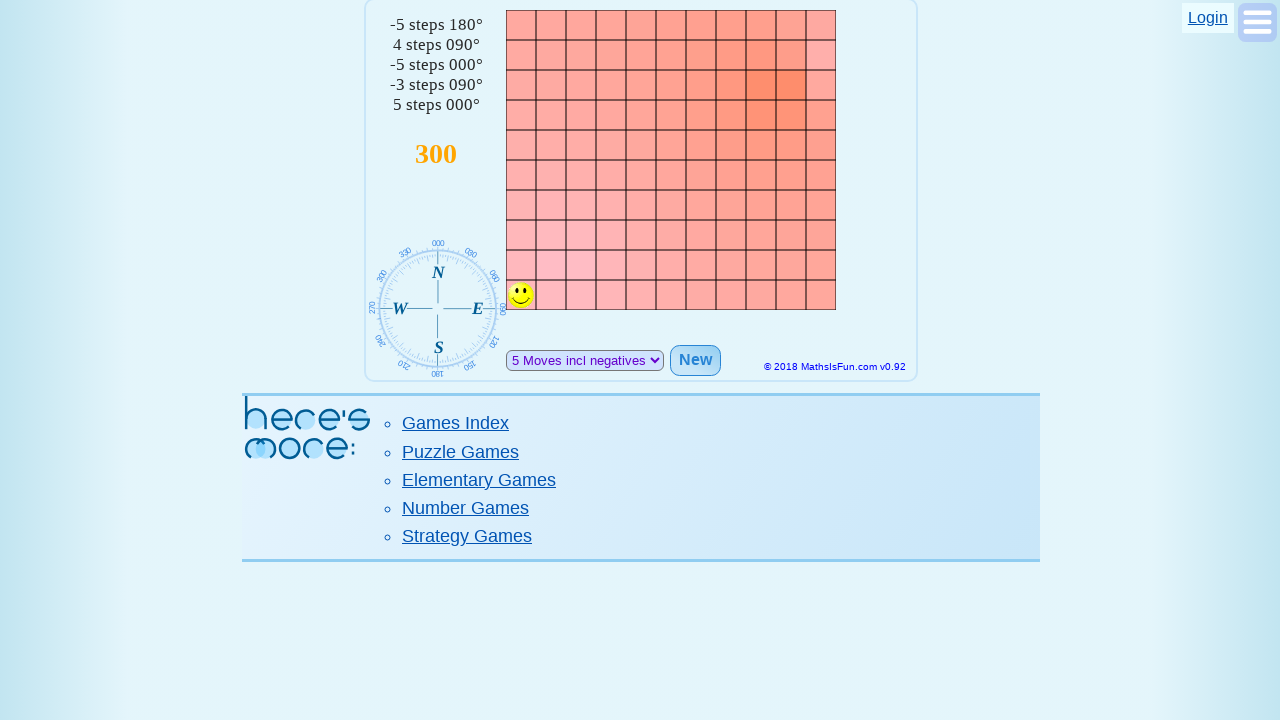

Calculated target coordinates: x=170, y=130
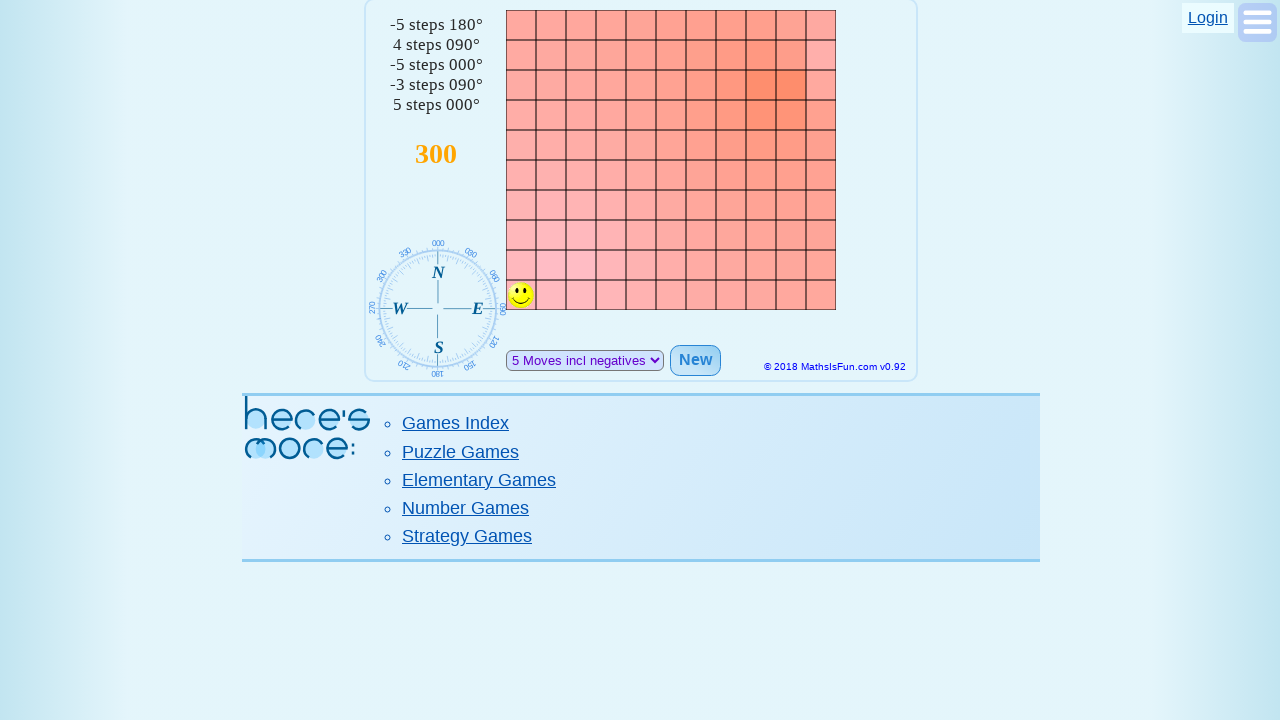

Located target canvas at coordinates (170, 130)
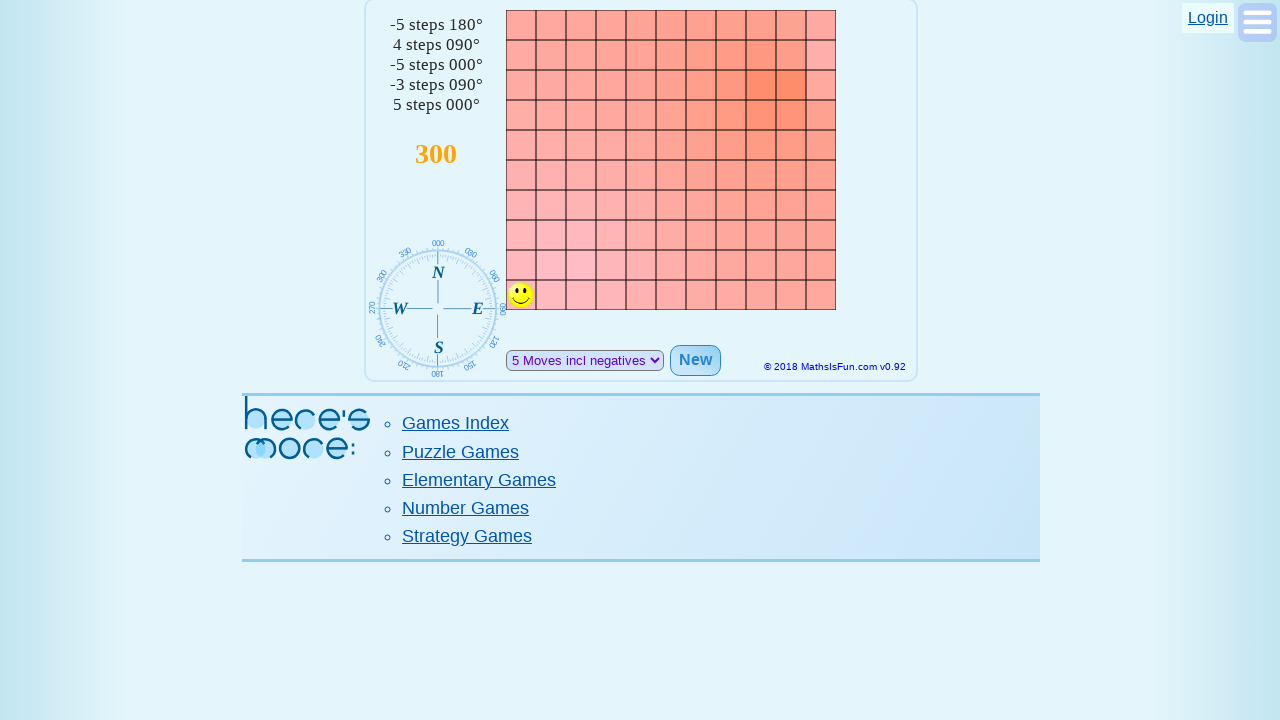

Clicked target position on canvas at (551, 145) on iframe >> nth=0 >> internal:control=enter-frame >> canvas[style*="left: 170px; t
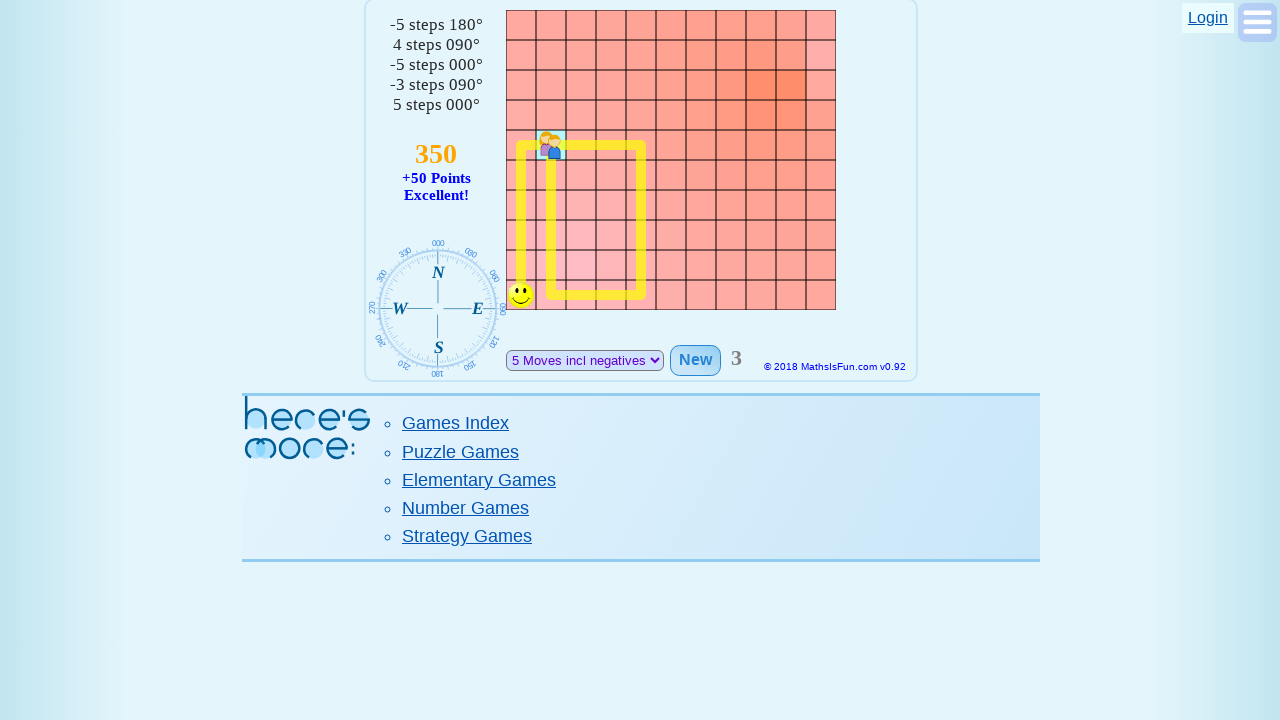

Waited 3 seconds for new game round to load
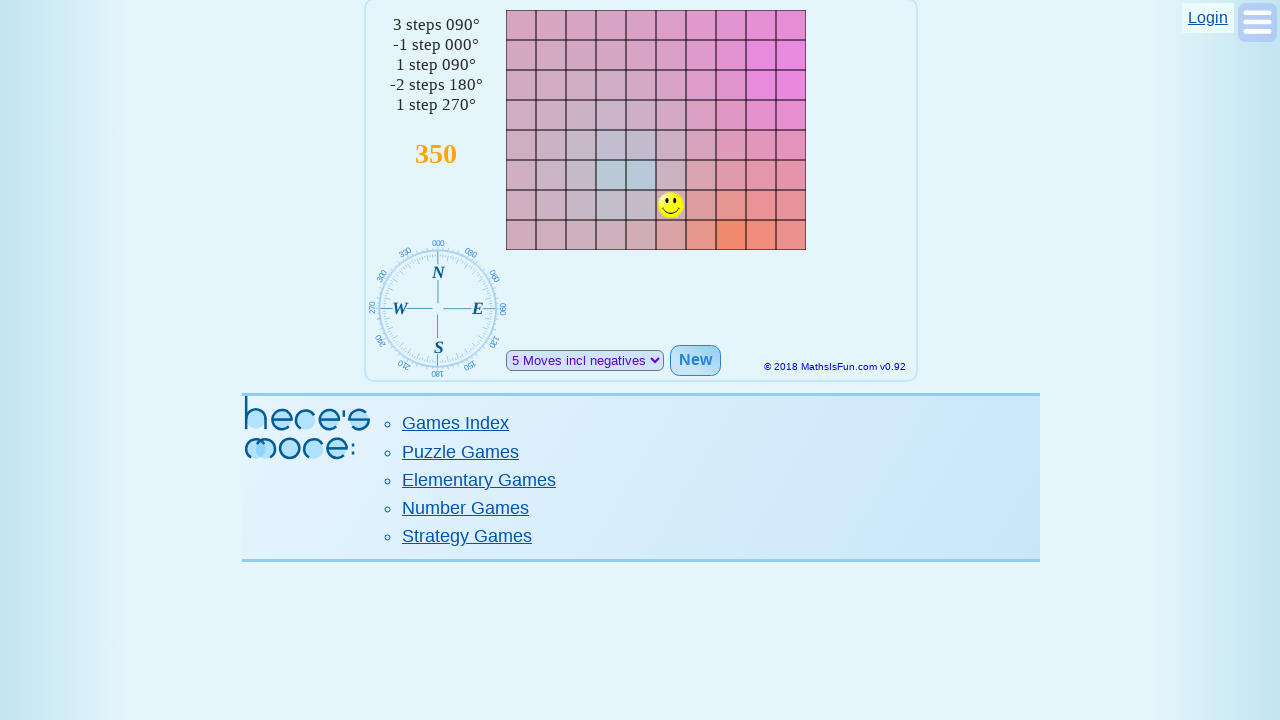

Retrieved score text: 350
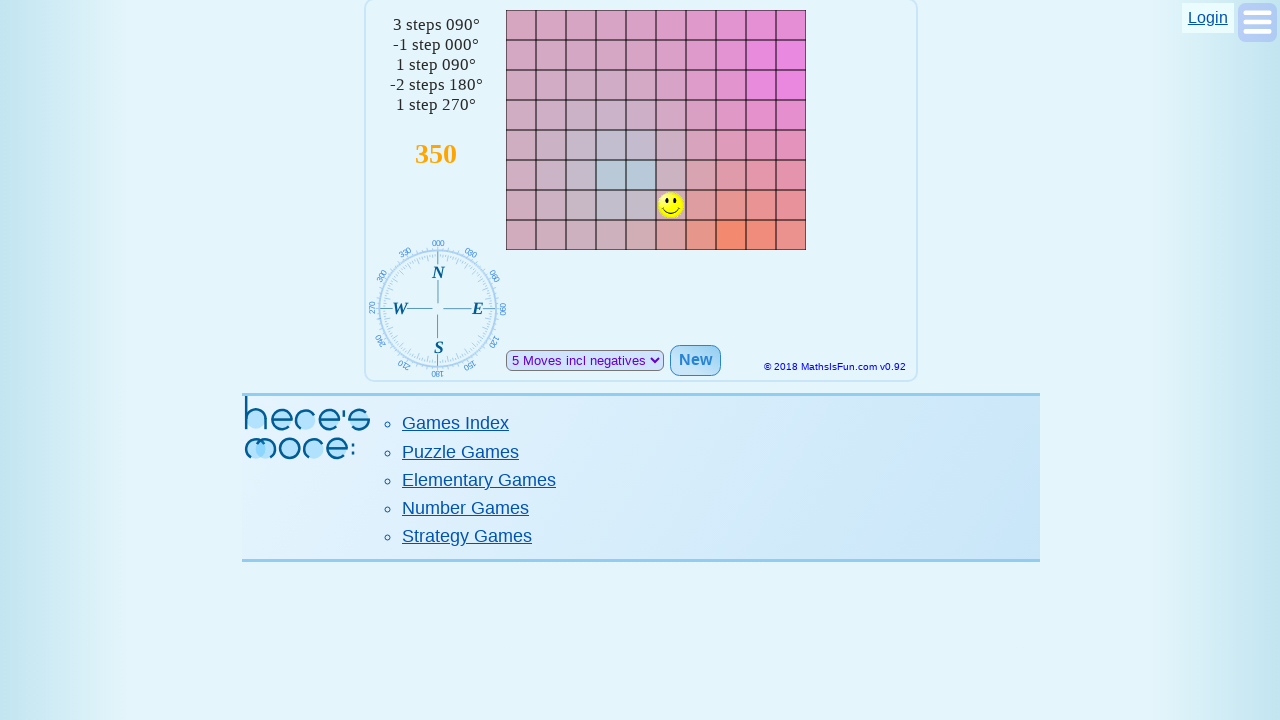

Current score: 350/500
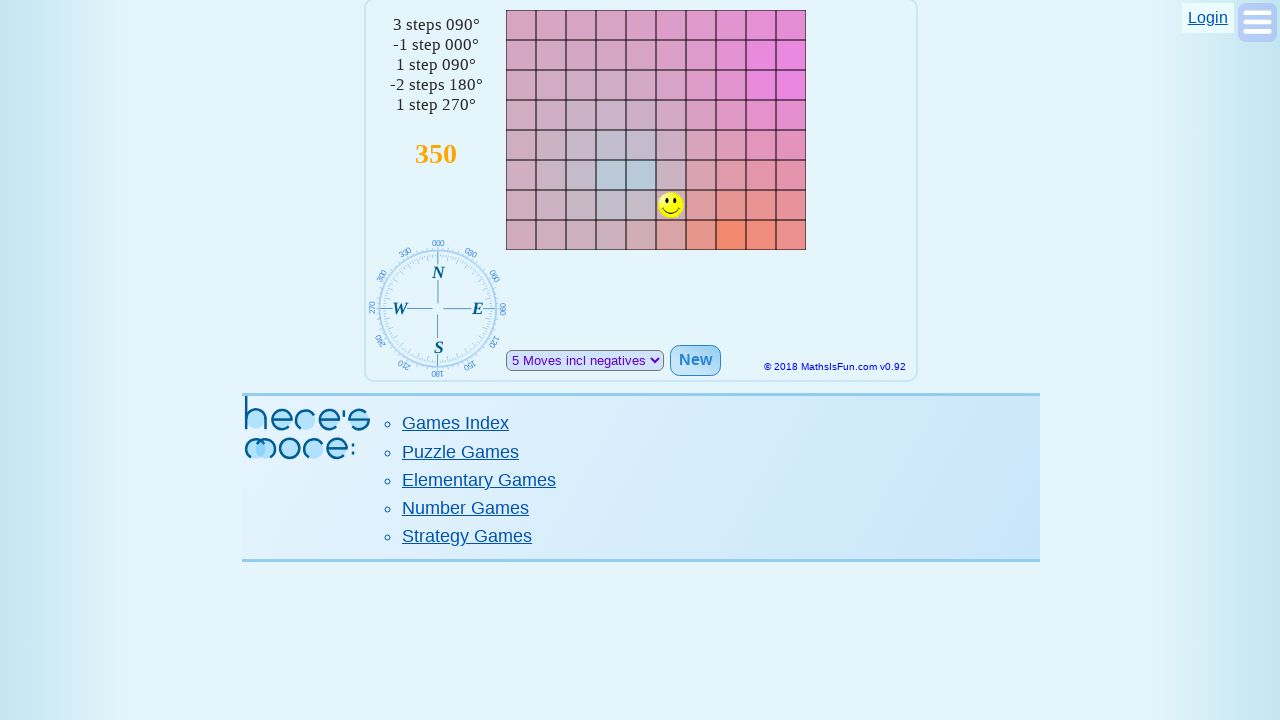

Retrieved game instructions
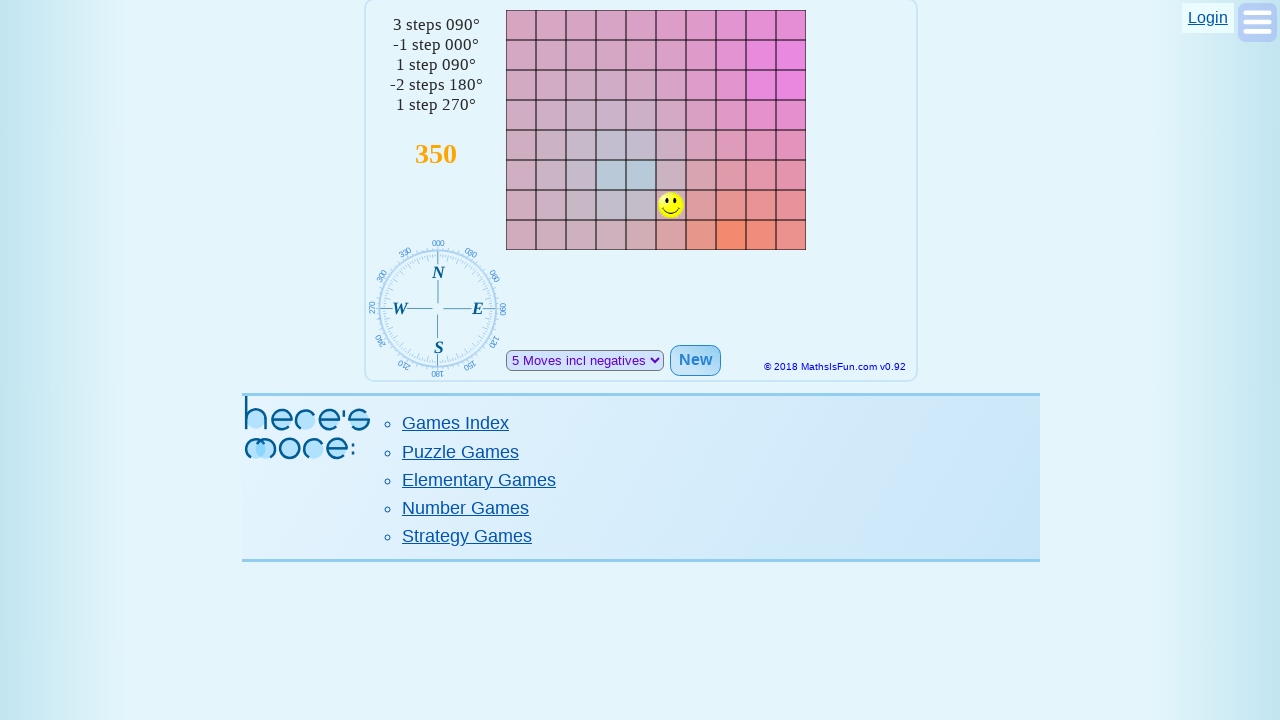

Parsed instructions into 5 coordinate steps
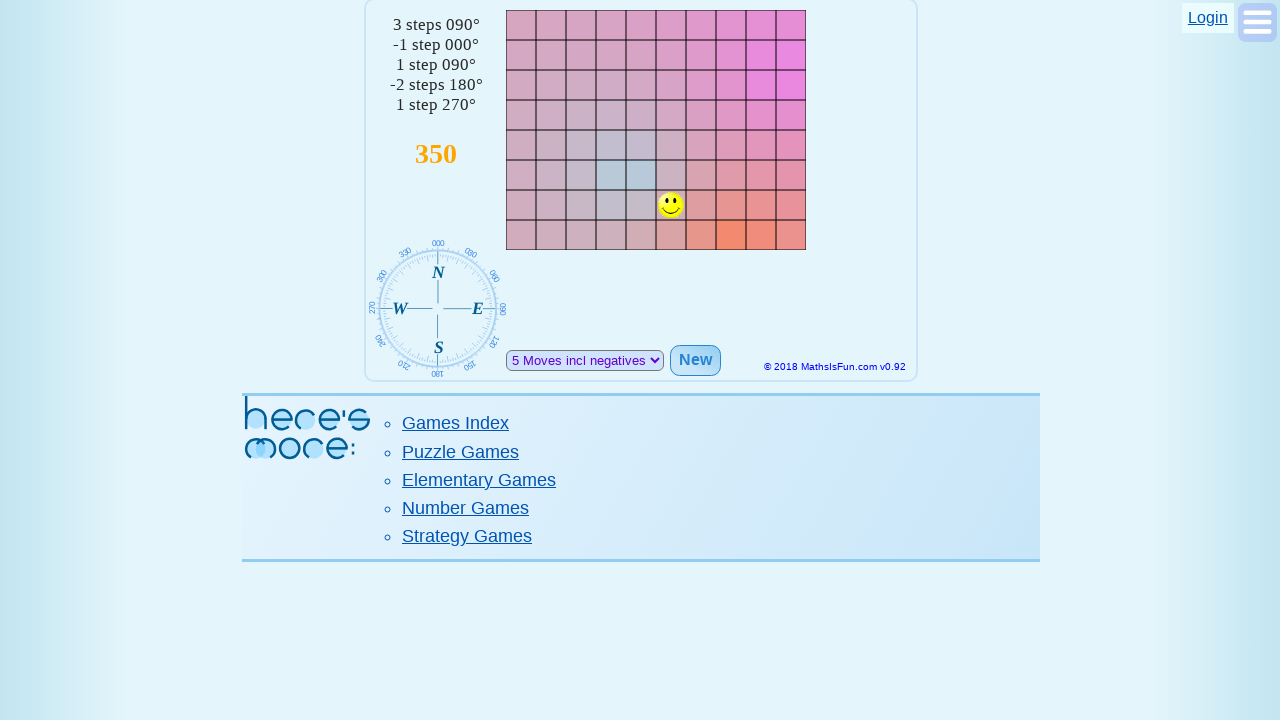

Located smile element (starting position)
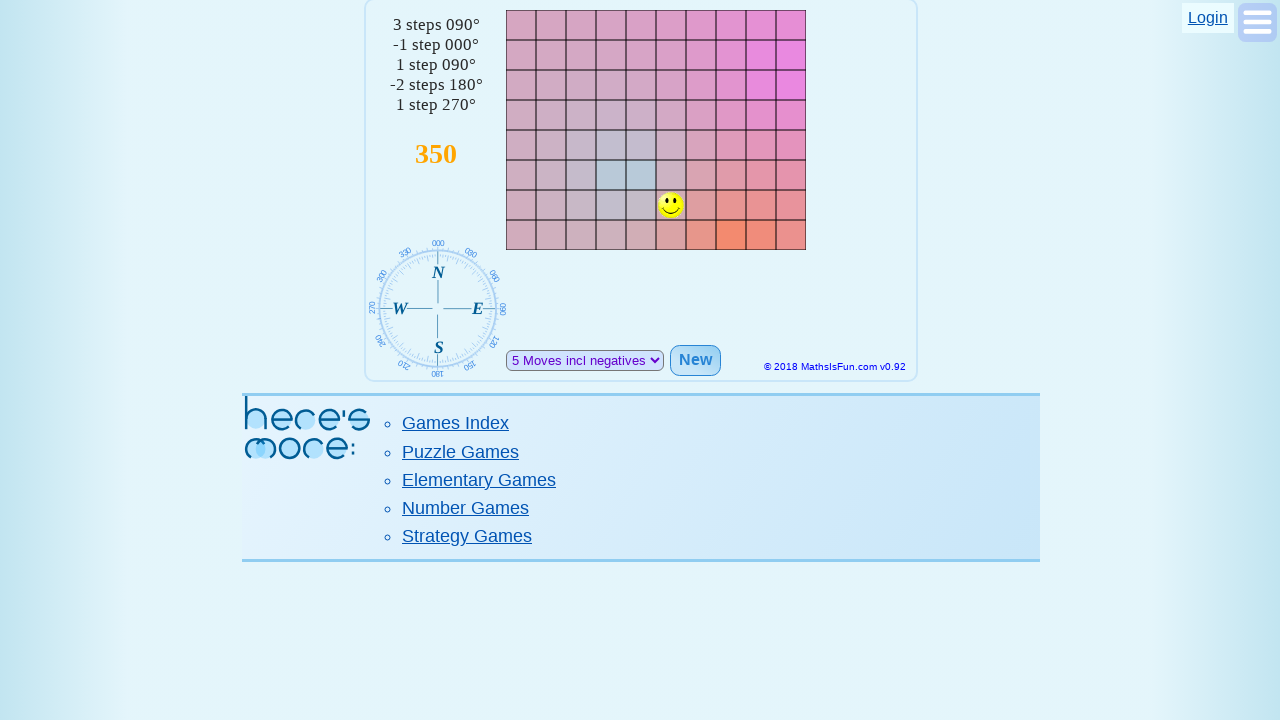

Retrieved style attribute from smile element
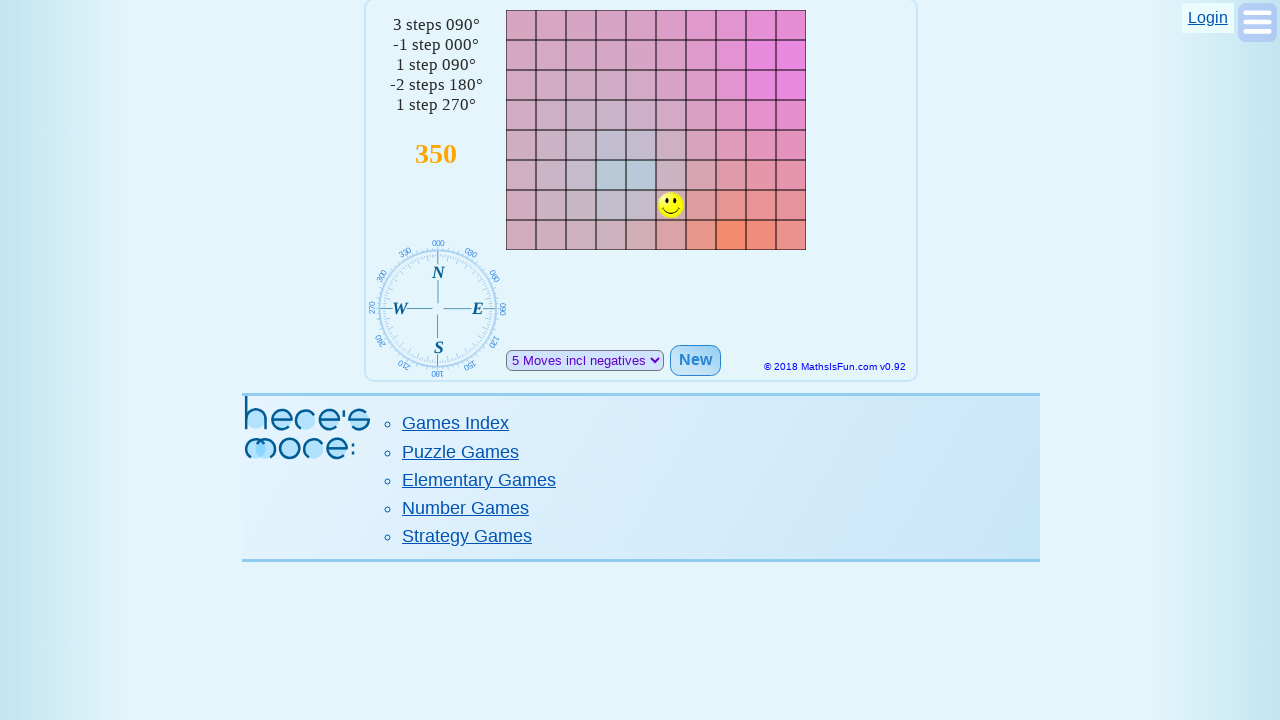

Extracted start coordinates: x=290, y=190
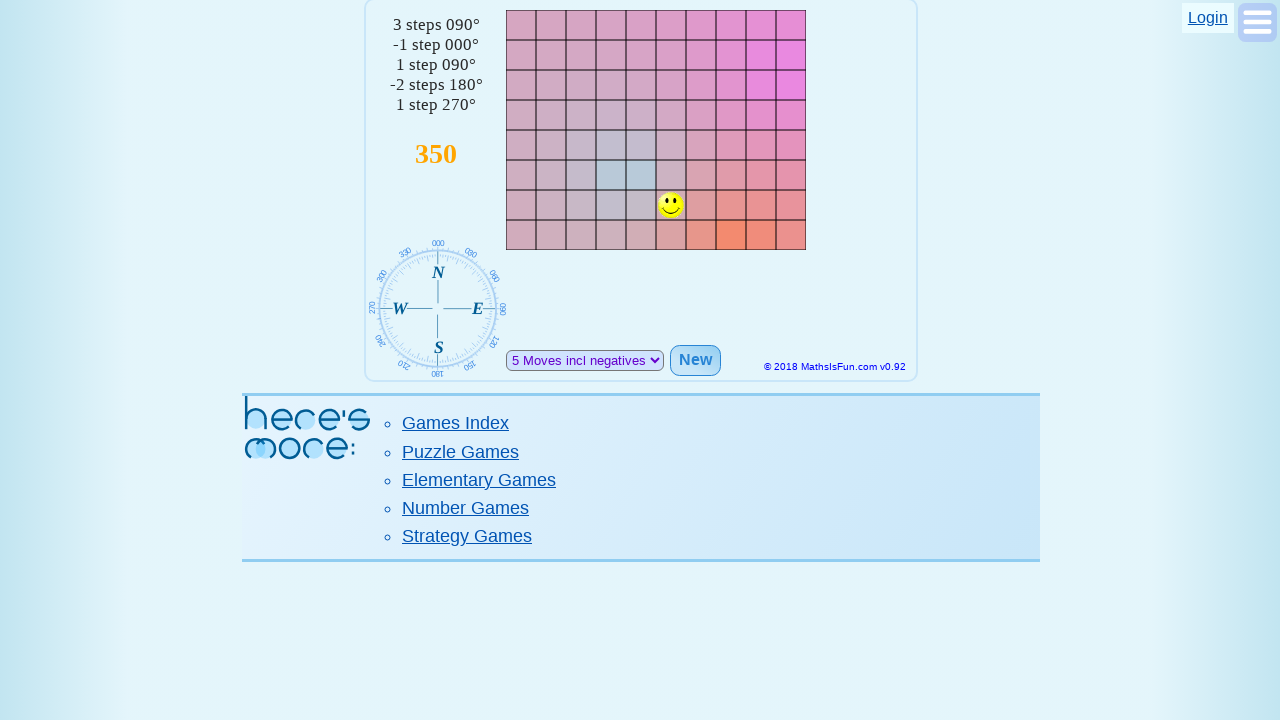

Calculated target coordinates: x=380, y=160
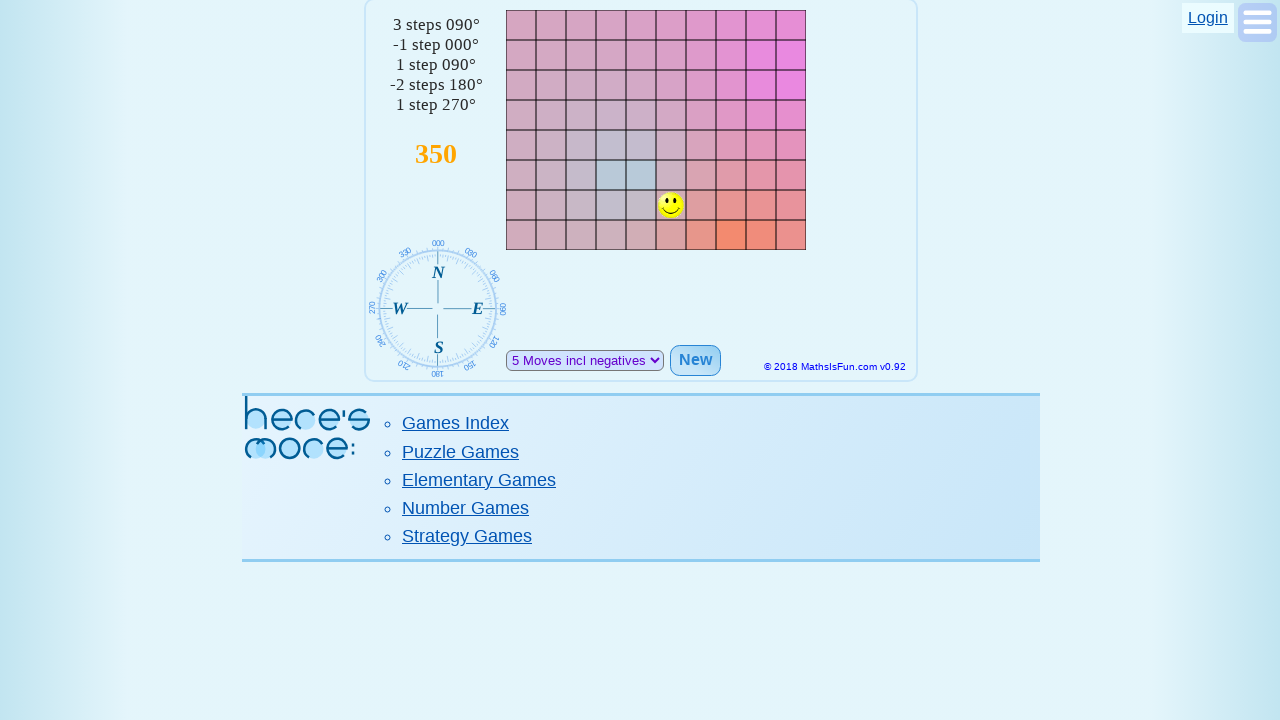

Located target canvas at coordinates (380, 160)
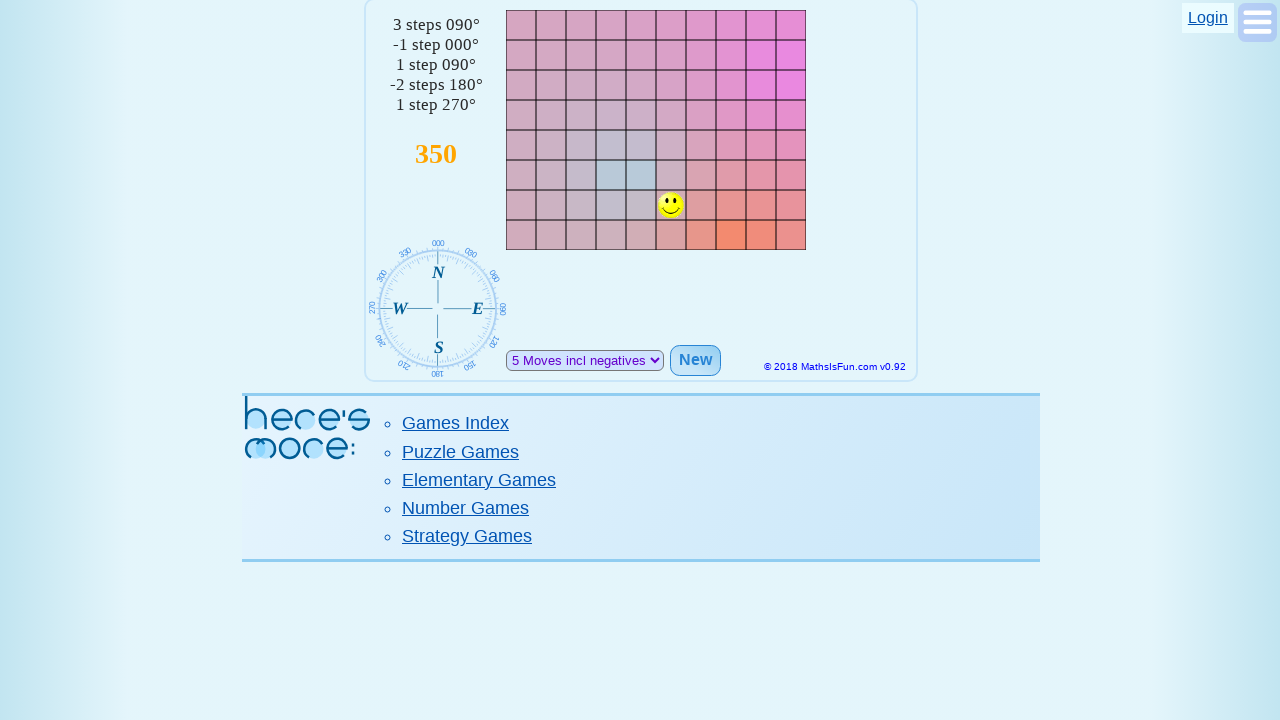

Clicked target position on canvas at (761, 175) on iframe >> nth=0 >> internal:control=enter-frame >> canvas[style*="left: 380px; t
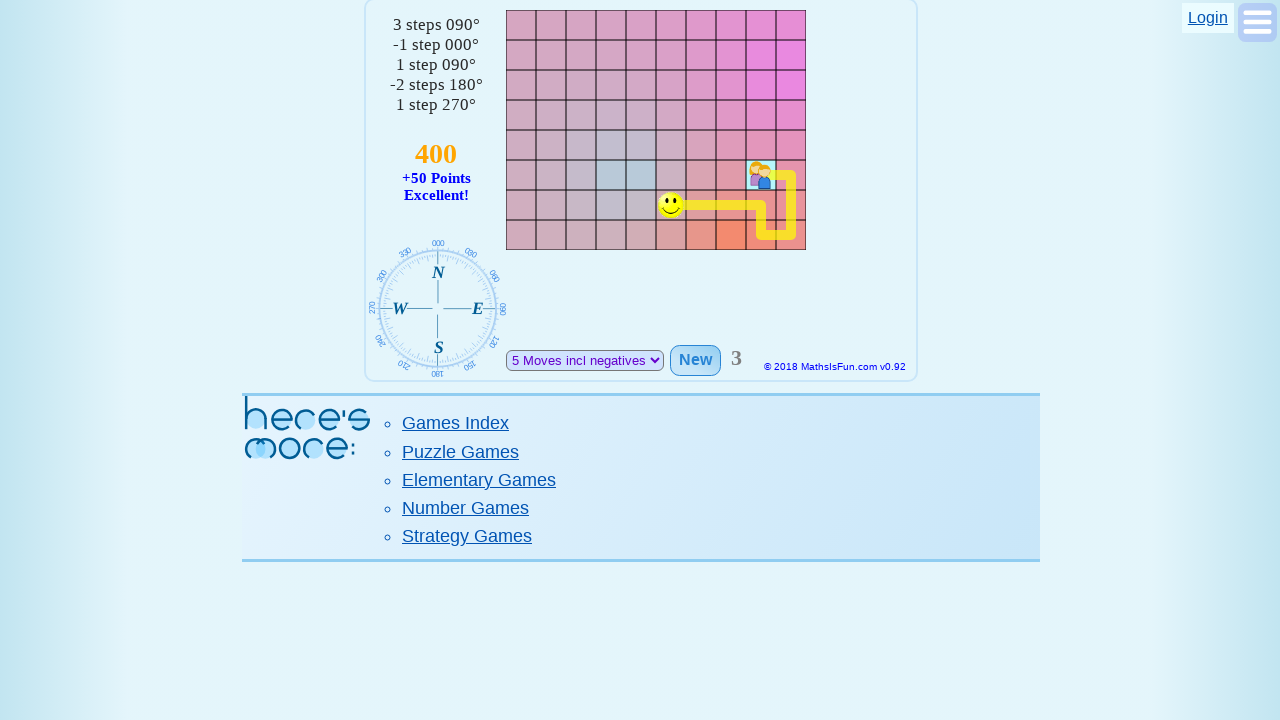

Waited 3 seconds for new game round to load
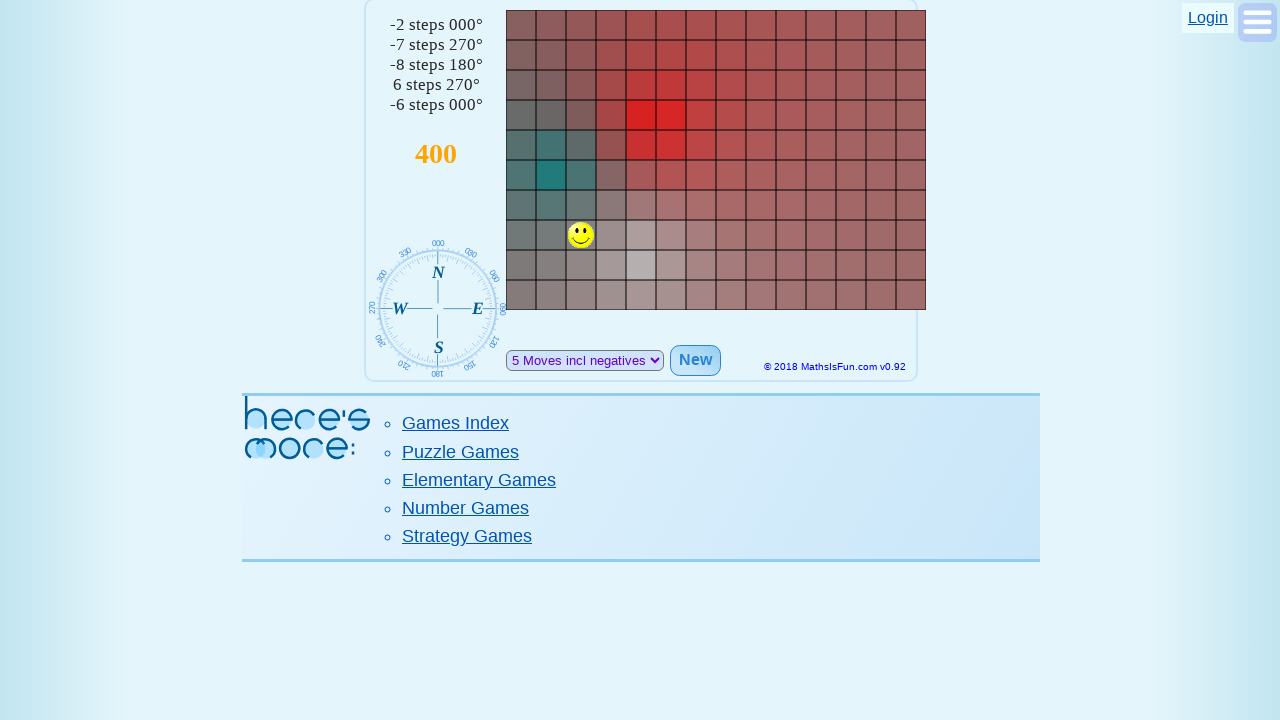

Retrieved score text: 400
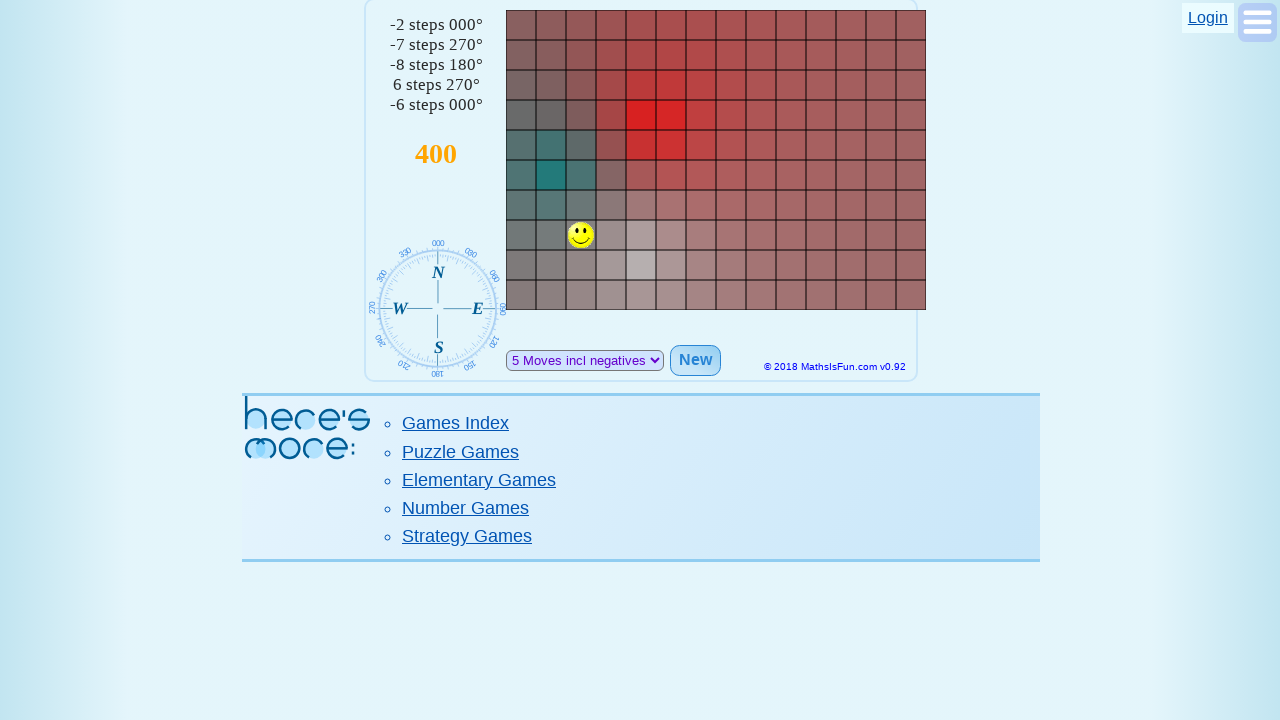

Current score: 400/500
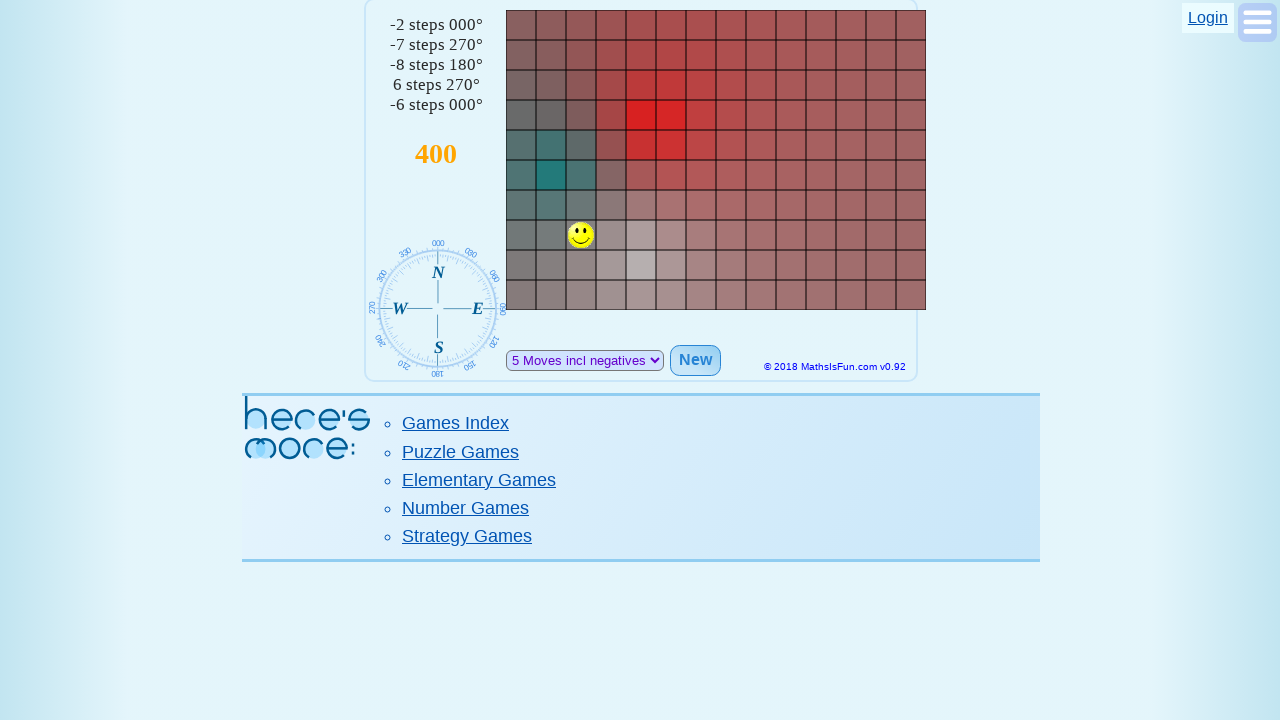

Retrieved game instructions
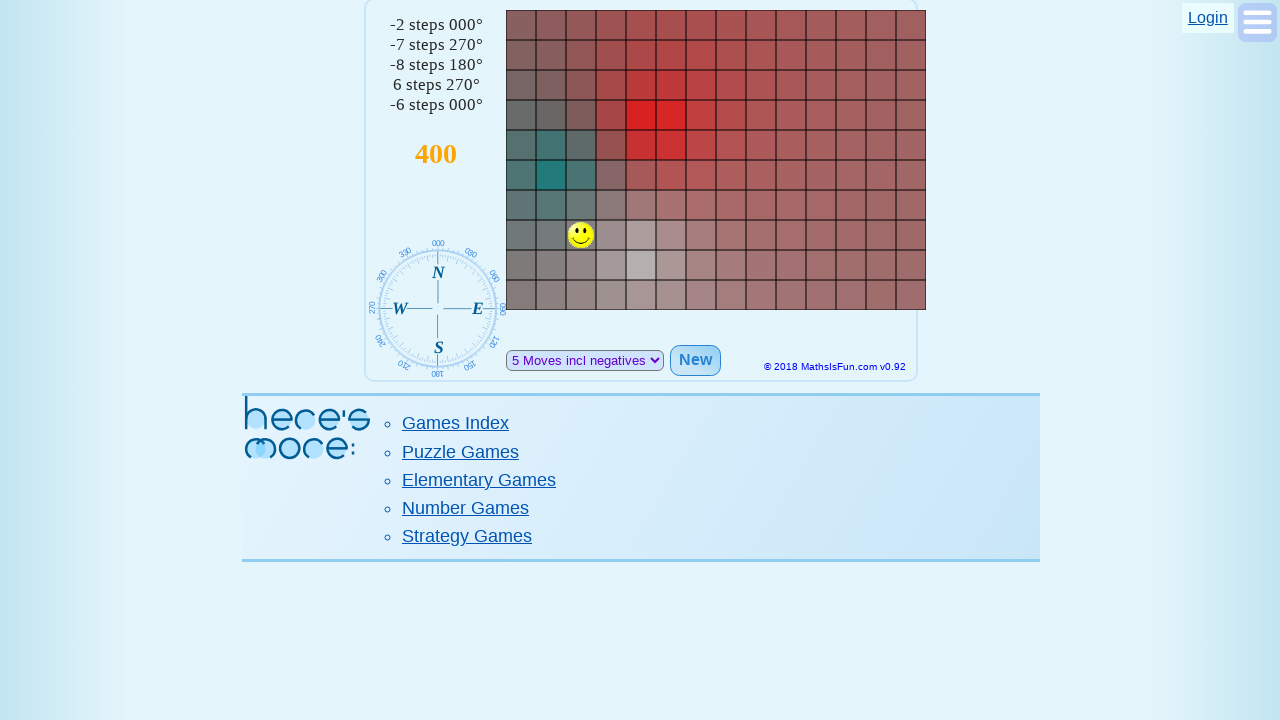

Parsed instructions into 5 coordinate steps
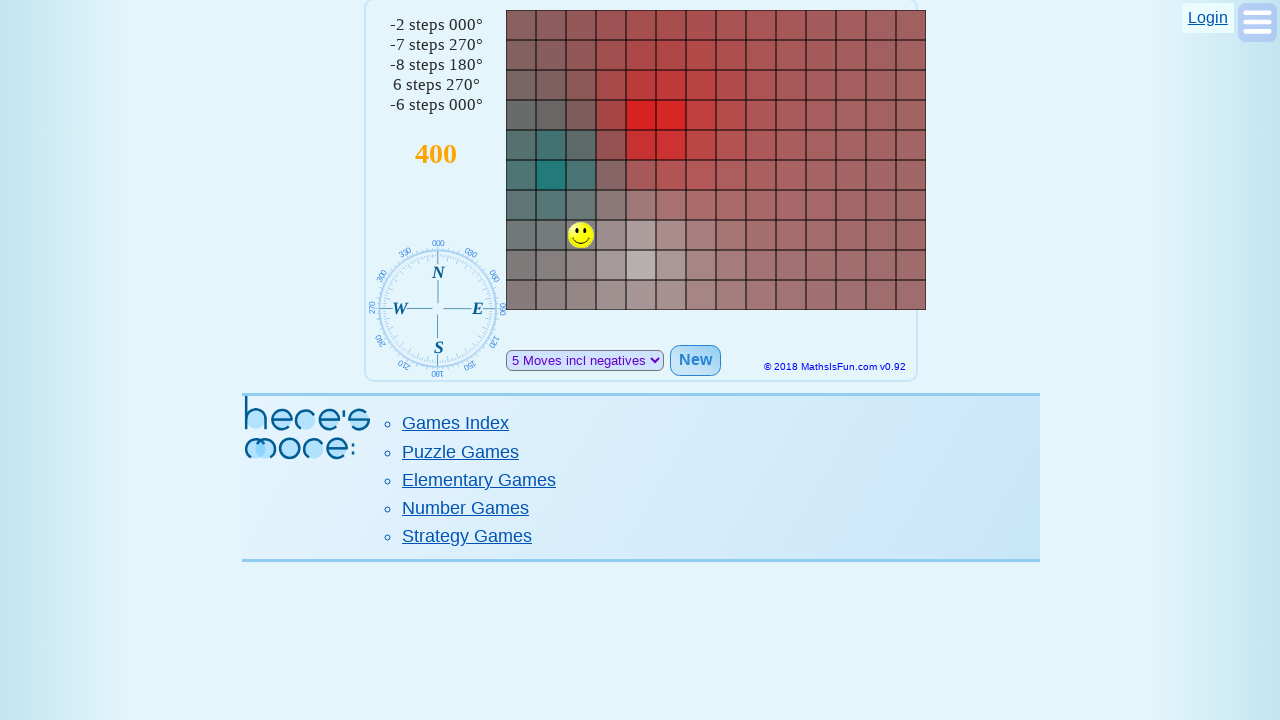

Located smile element (starting position)
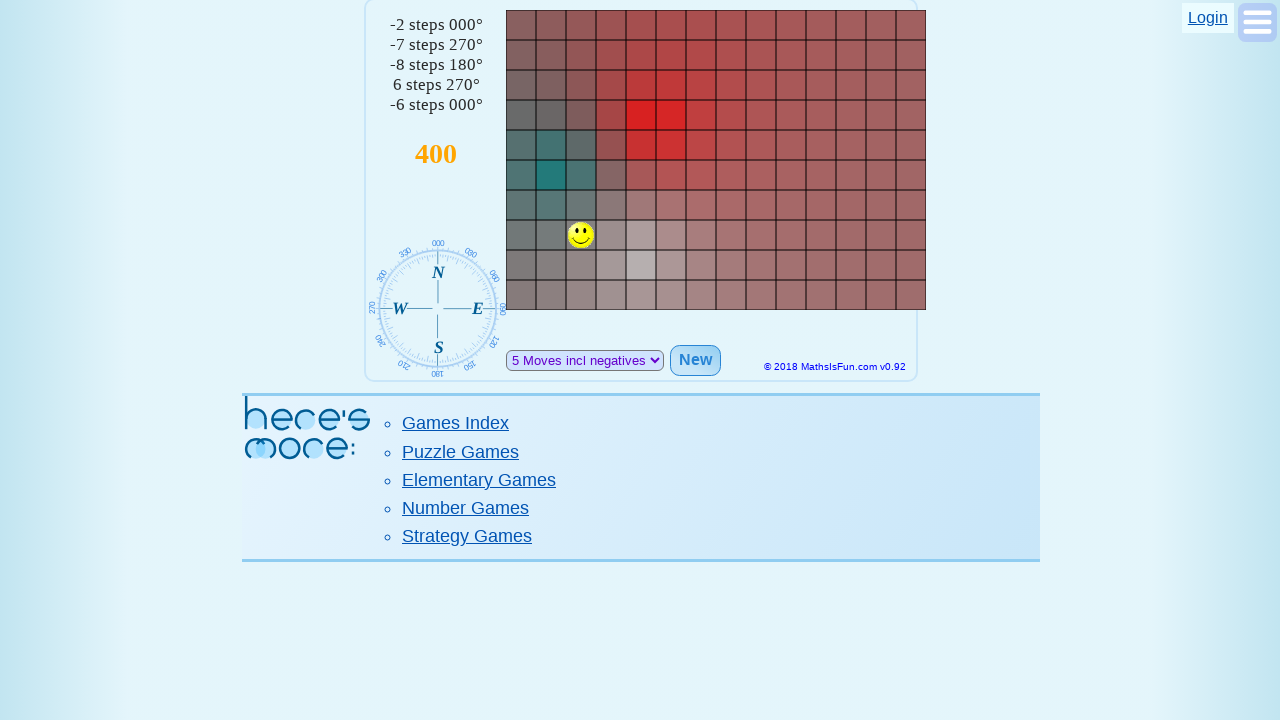

Retrieved style attribute from smile element
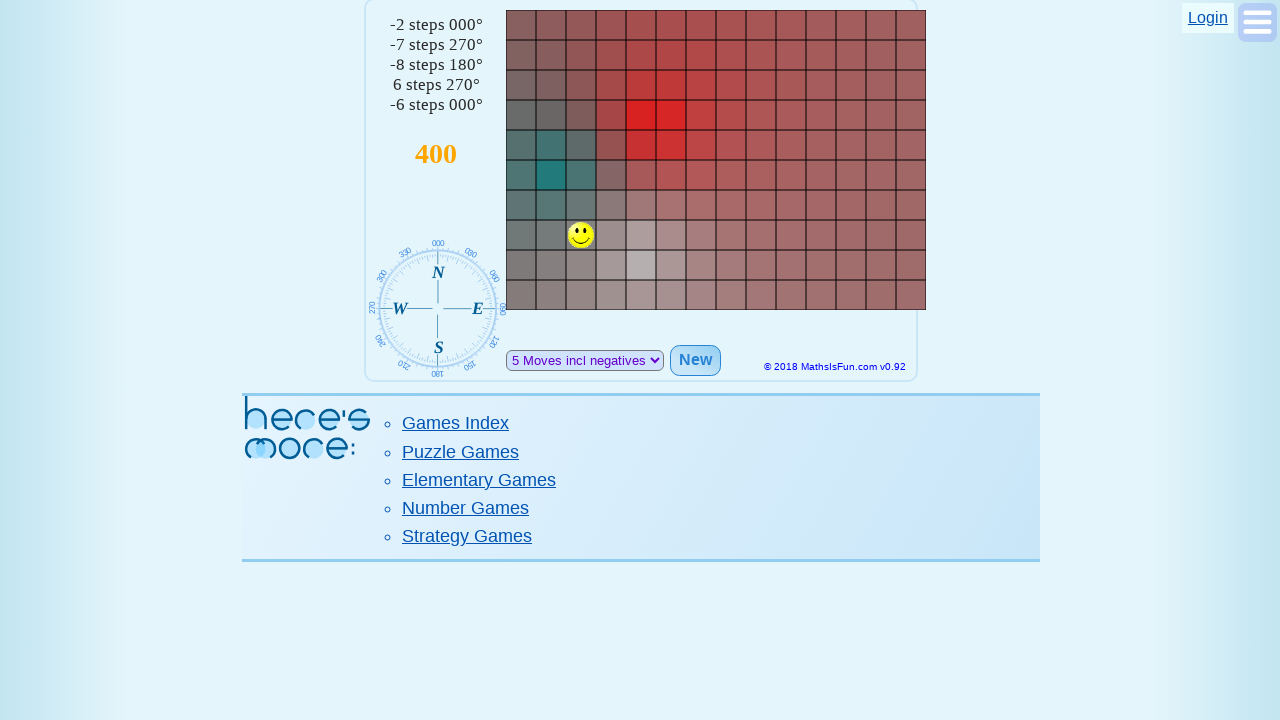

Extracted start coordinates: x=200, y=220
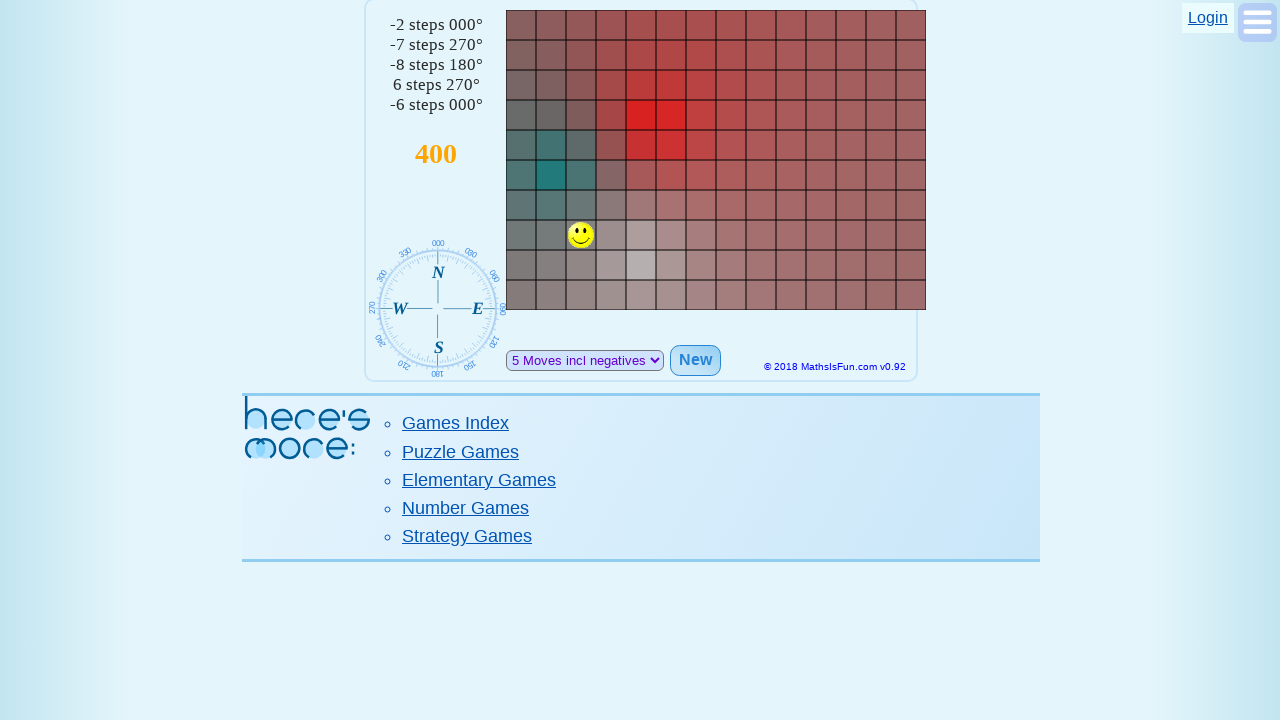

Calculated target coordinates: x=230, y=220
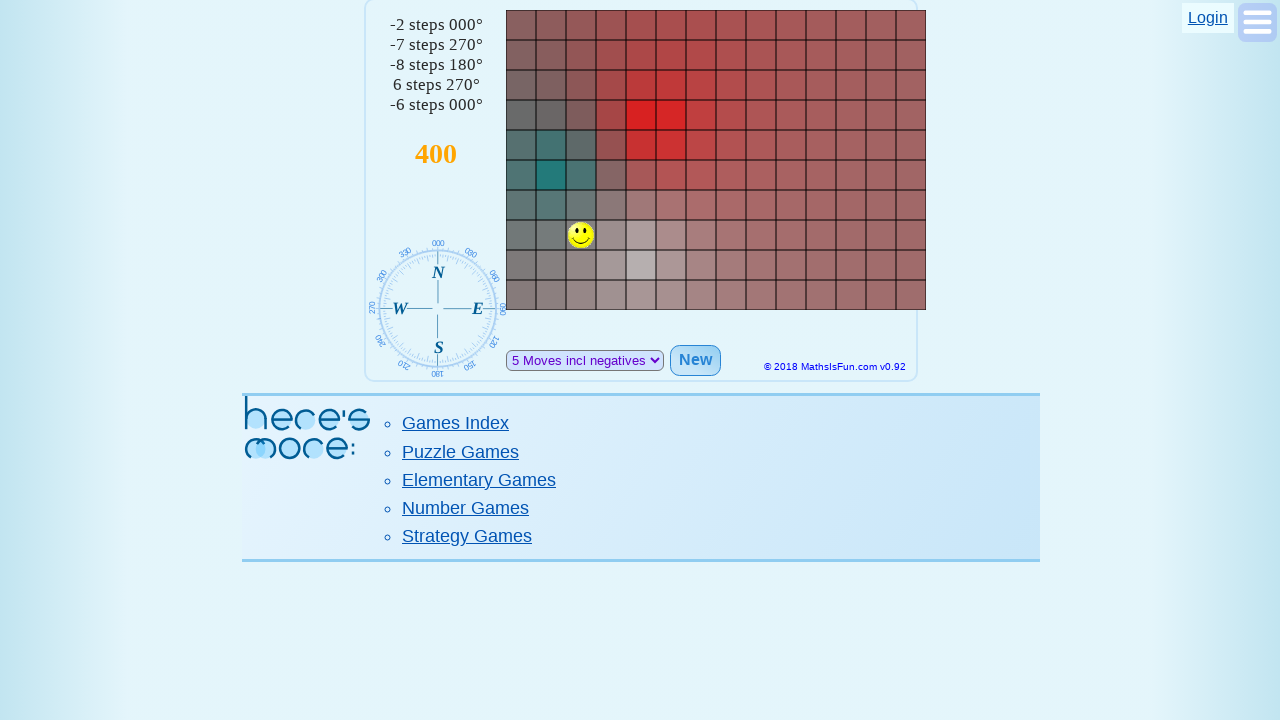

Located target canvas at coordinates (230, 220)
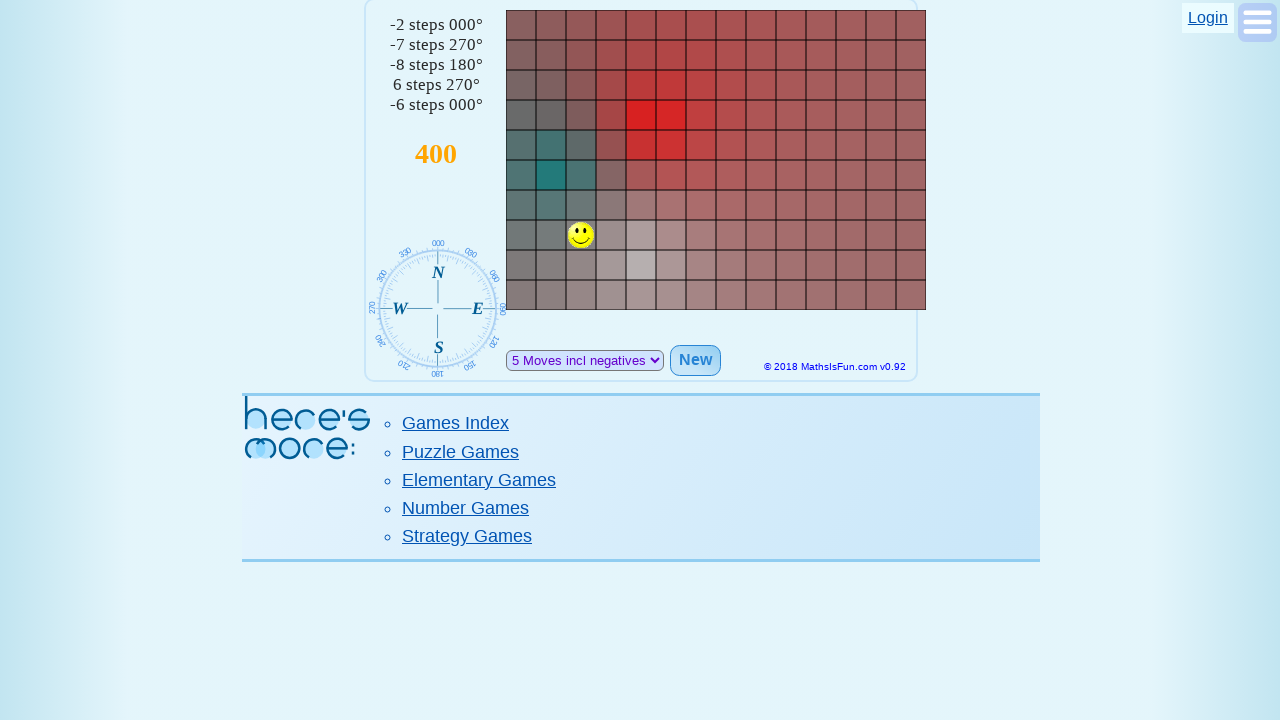

Clicked target position on canvas at (611, 235) on iframe >> nth=0 >> internal:control=enter-frame >> canvas[style*="left: 230px; t
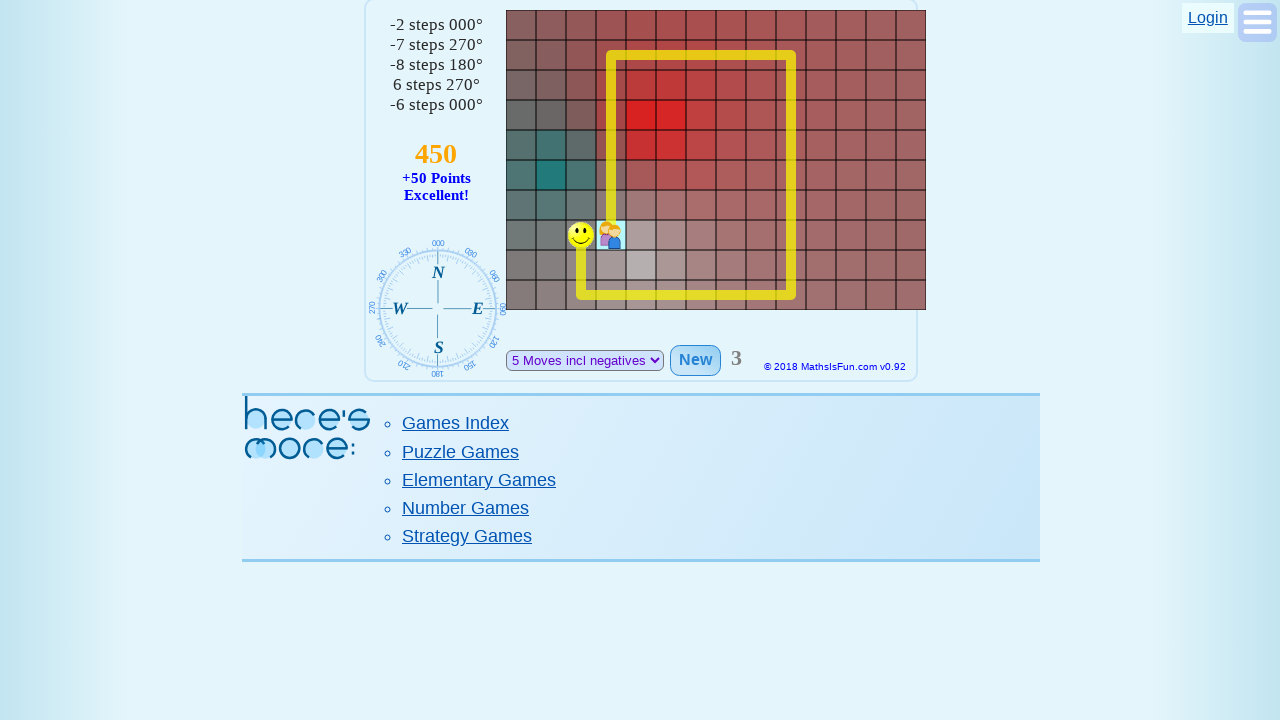

Waited 3 seconds for new game round to load
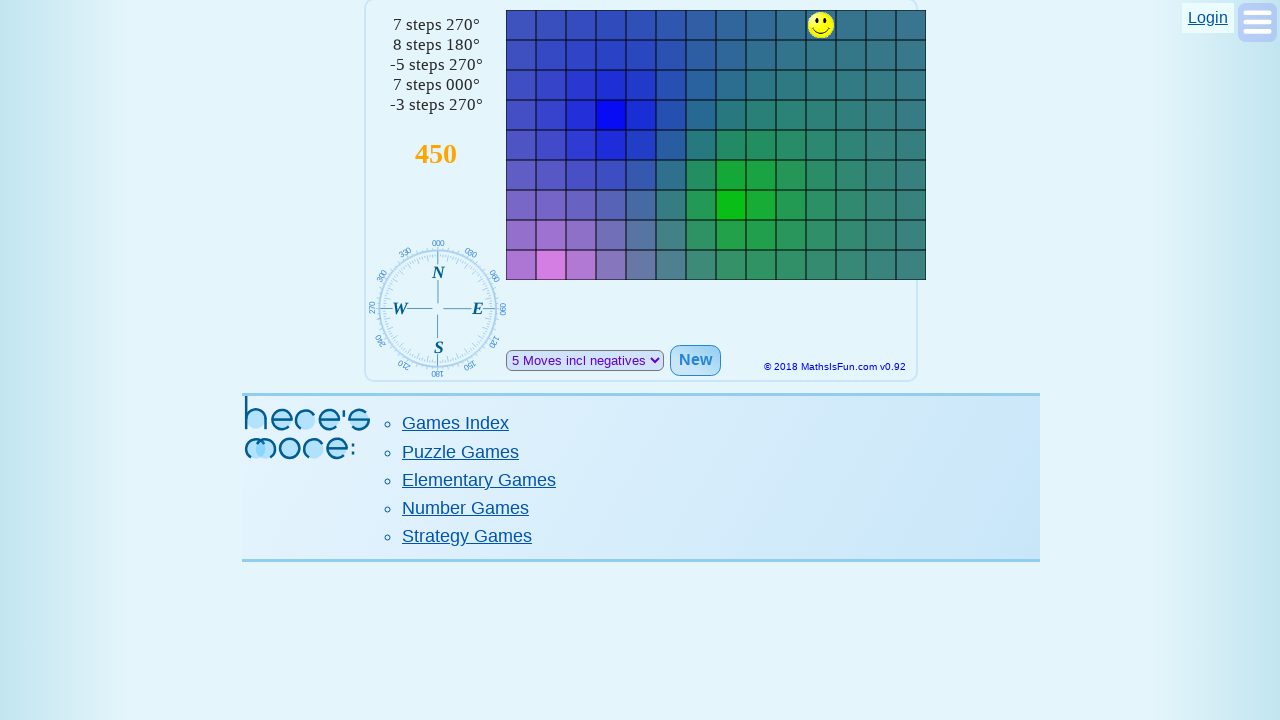

Retrieved score text: 450
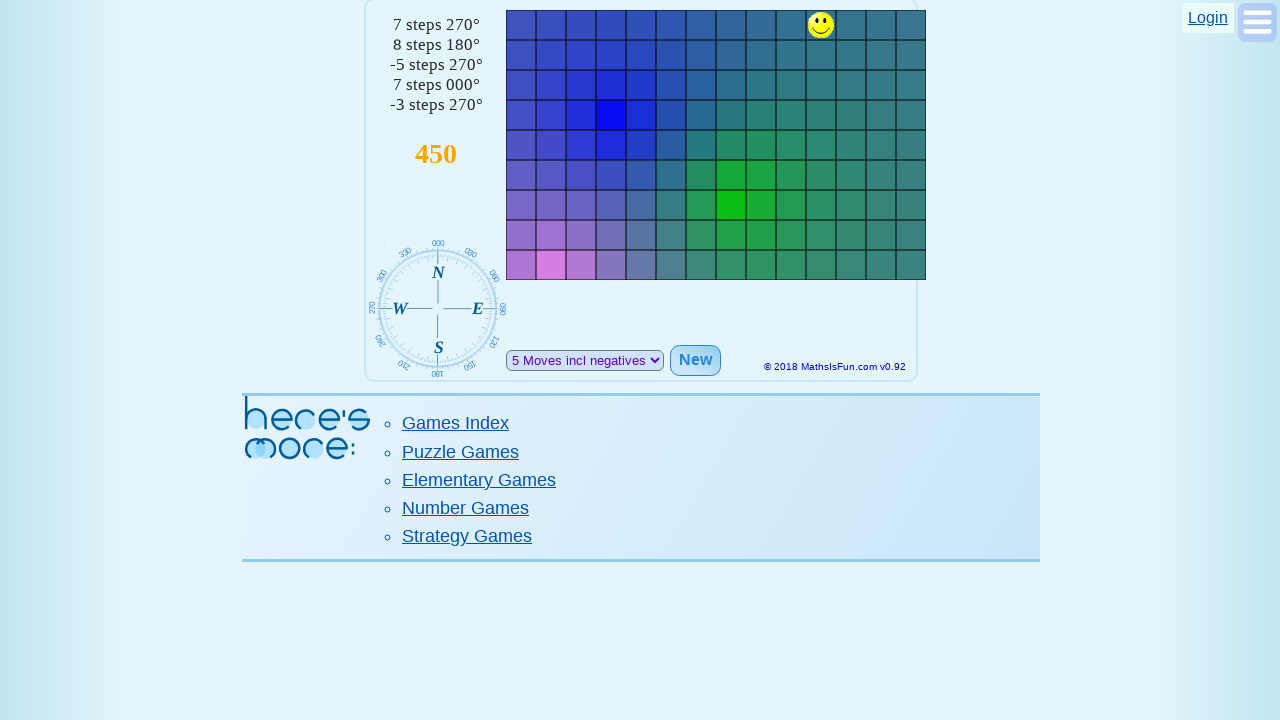

Current score: 450/500
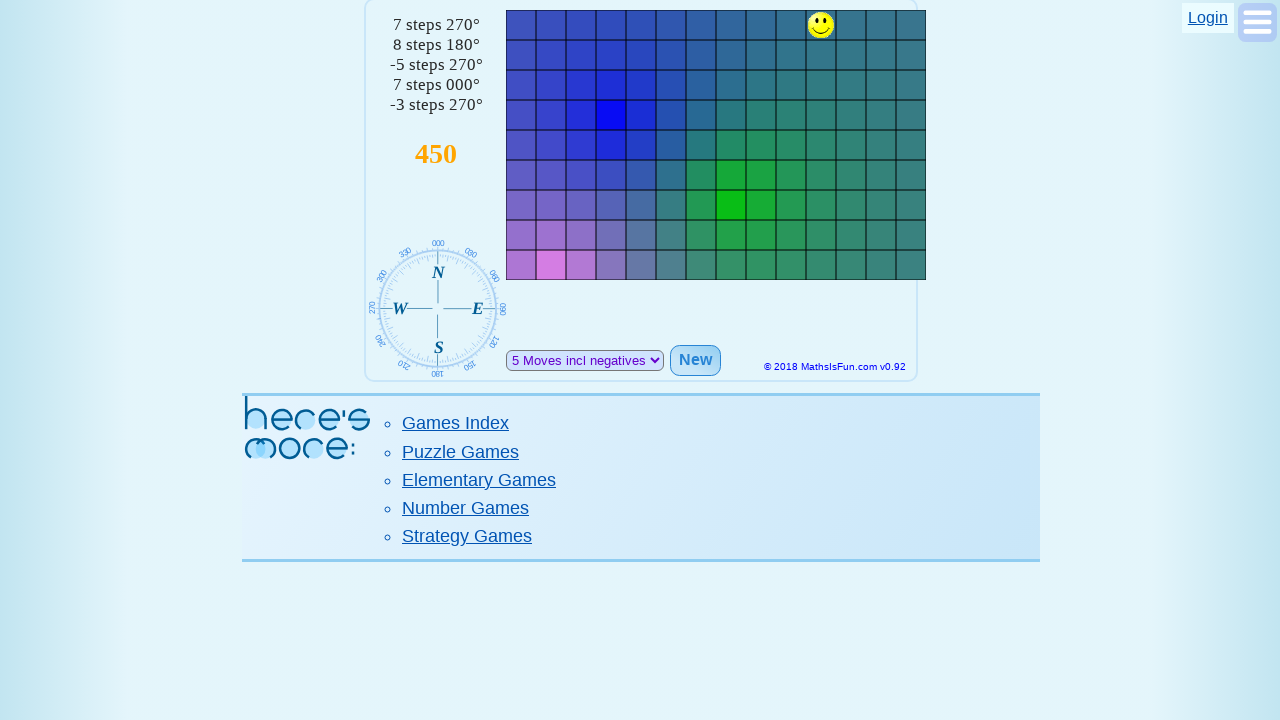

Retrieved game instructions
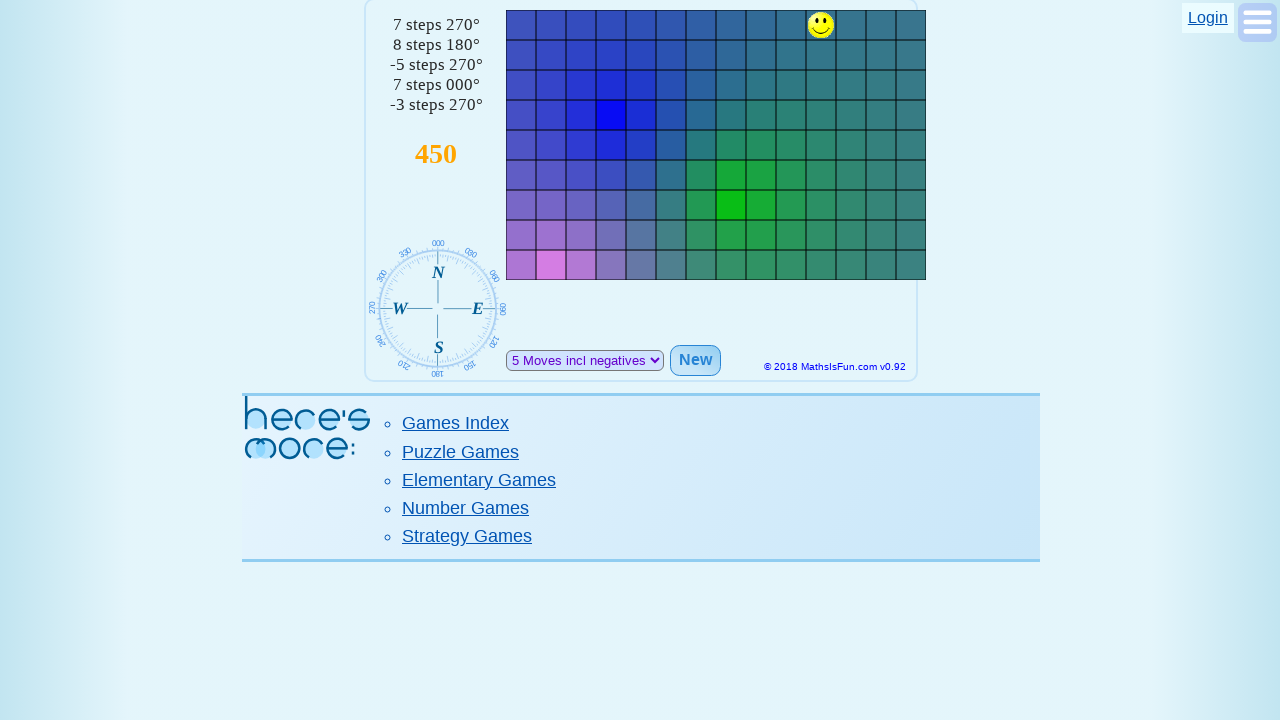

Parsed instructions into 5 coordinate steps
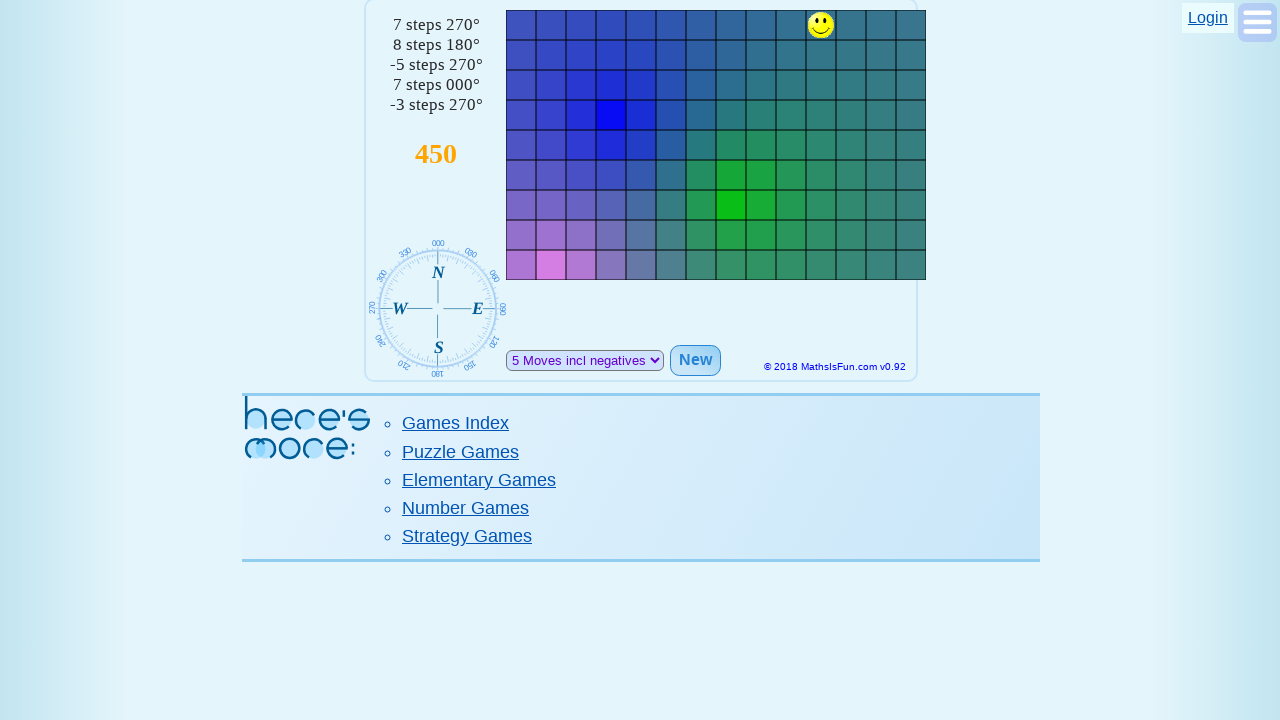

Located smile element (starting position)
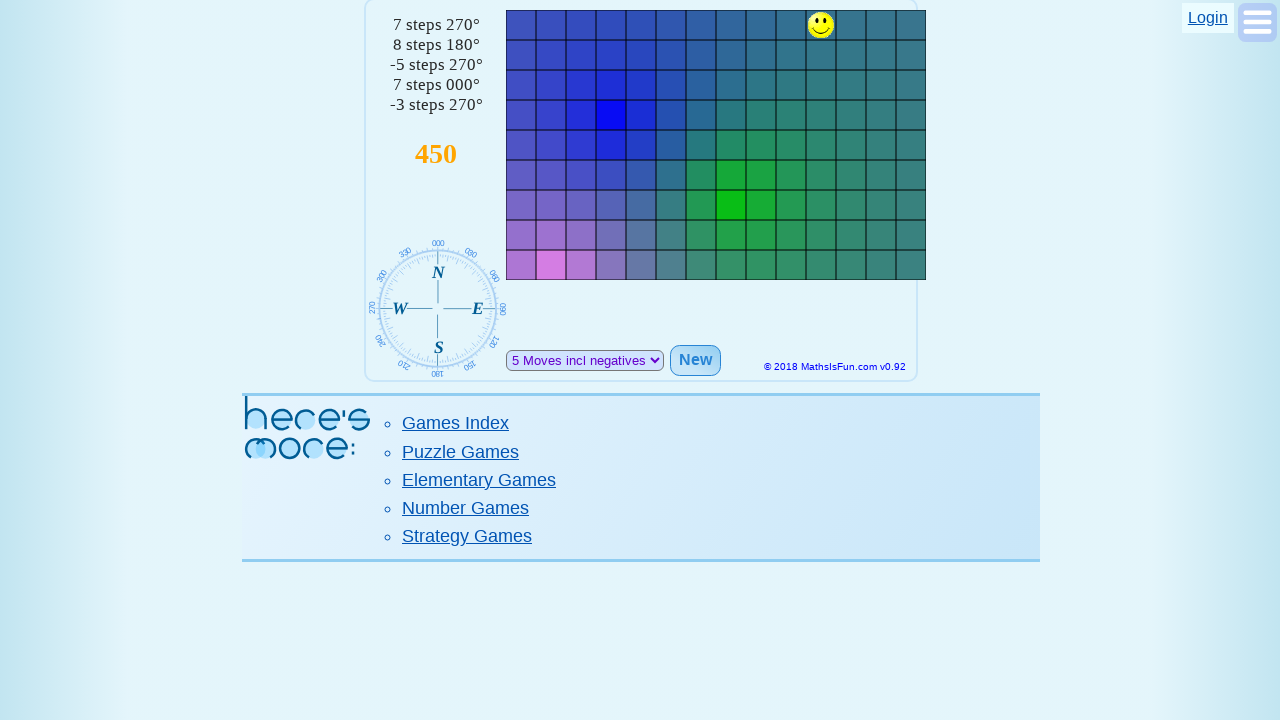

Retrieved style attribute from smile element
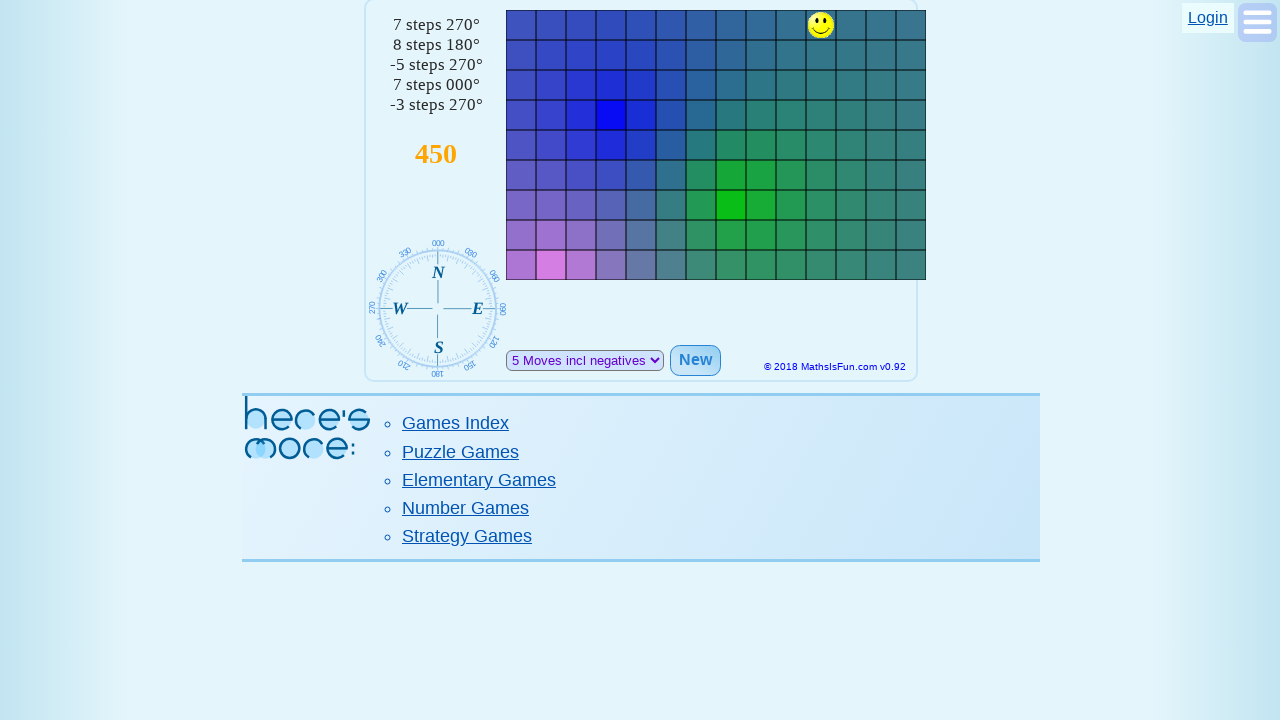

Extracted start coordinates: x=440, y=10
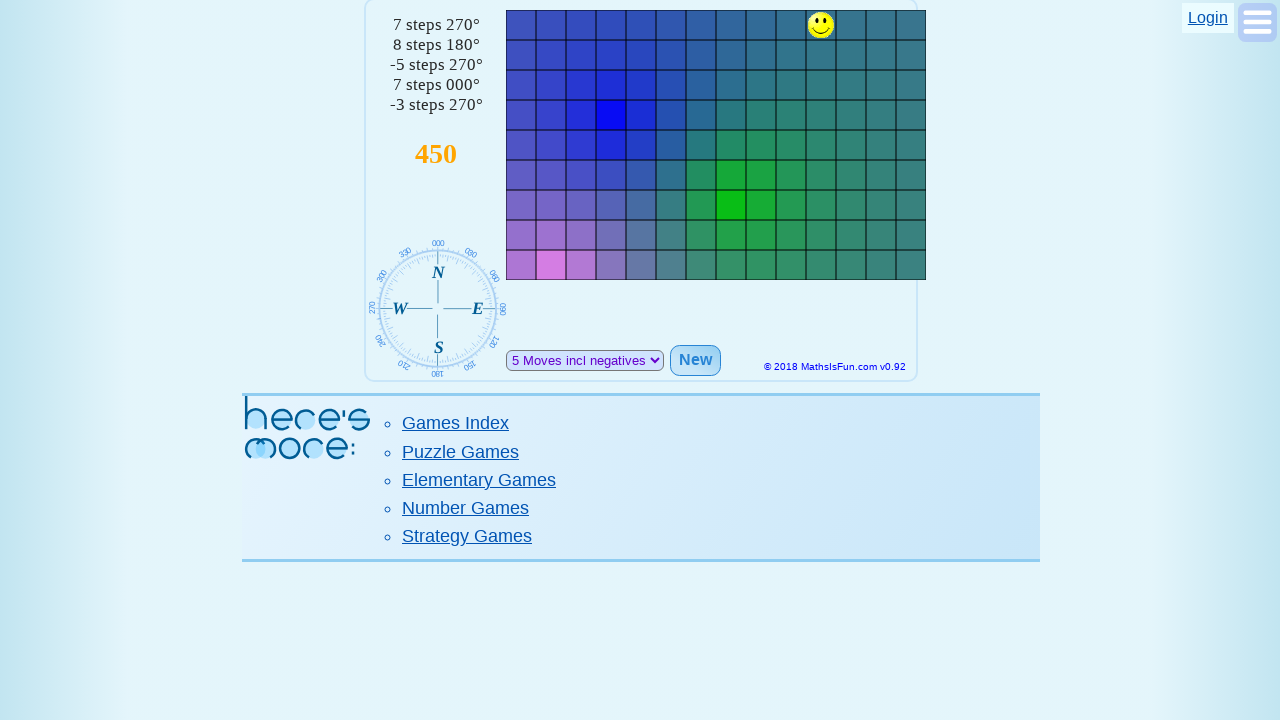

Calculated target coordinates: x=470, y=40
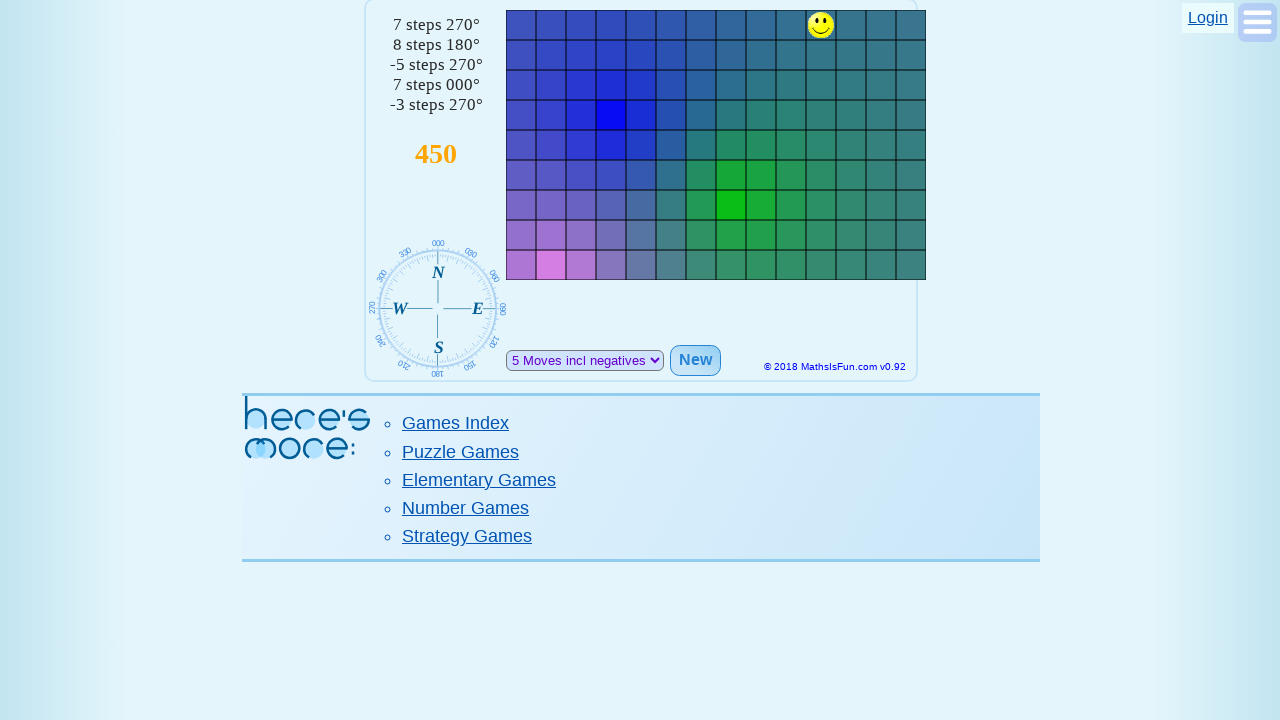

Located target canvas at coordinates (470, 40)
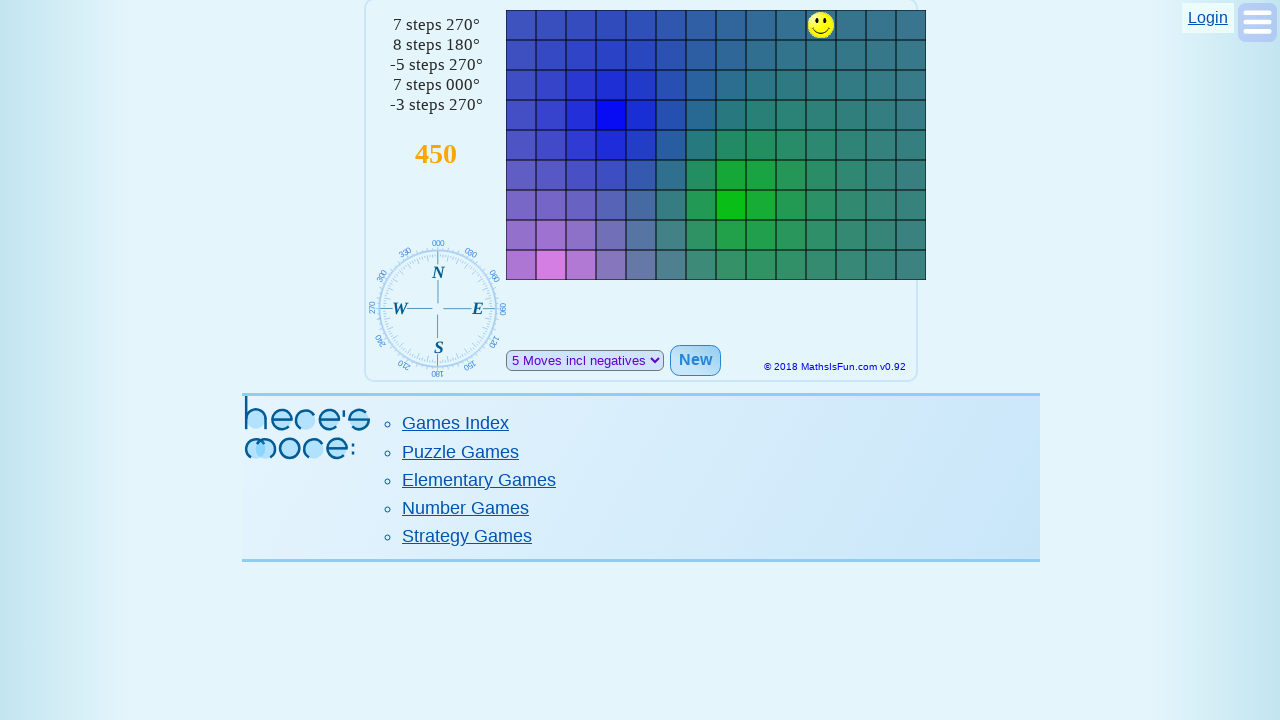

Clicked target position on canvas at (851, 55) on iframe >> nth=0 >> internal:control=enter-frame >> canvas[style*="left: 470px; t
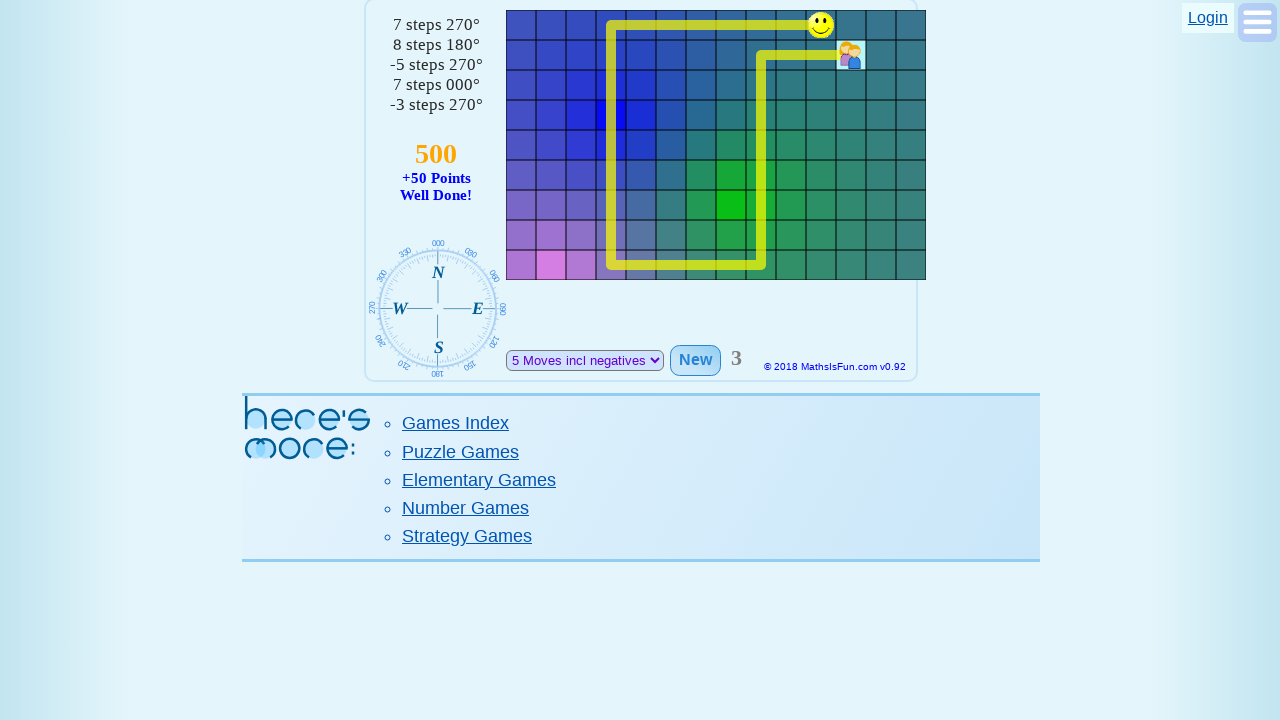

Waited 3 seconds for new game round to load
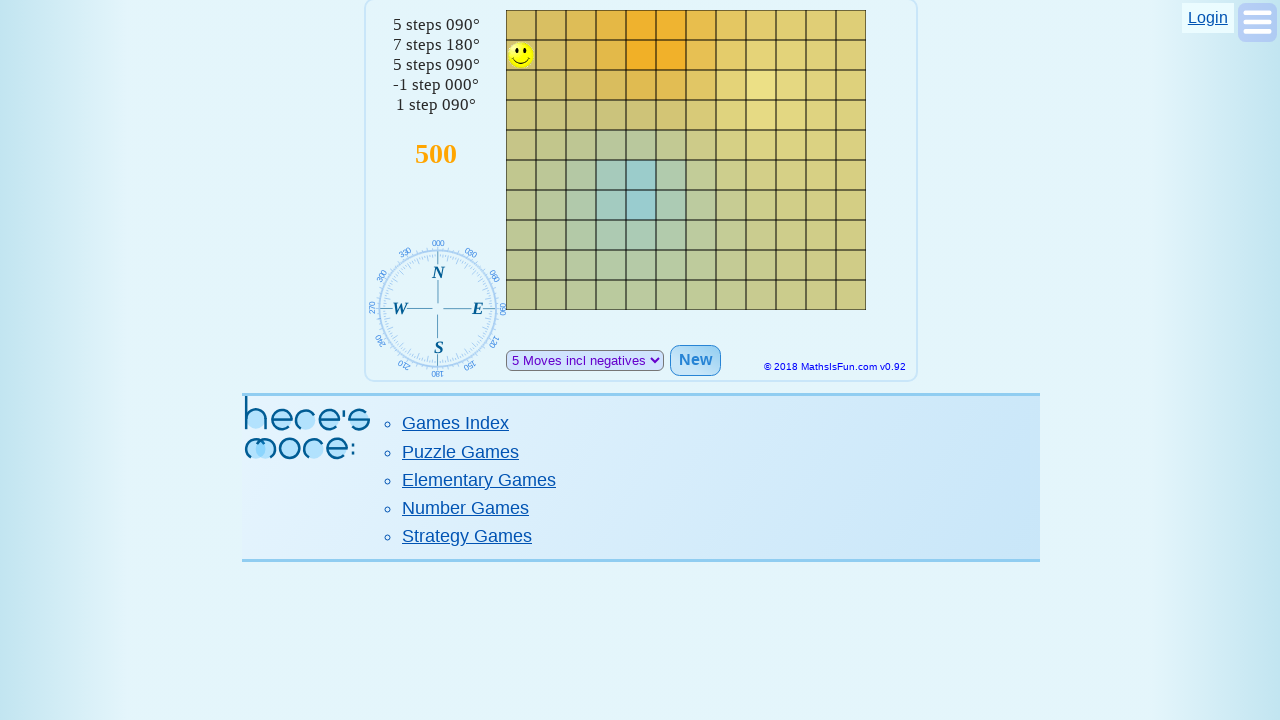

Retrieved score text: 500
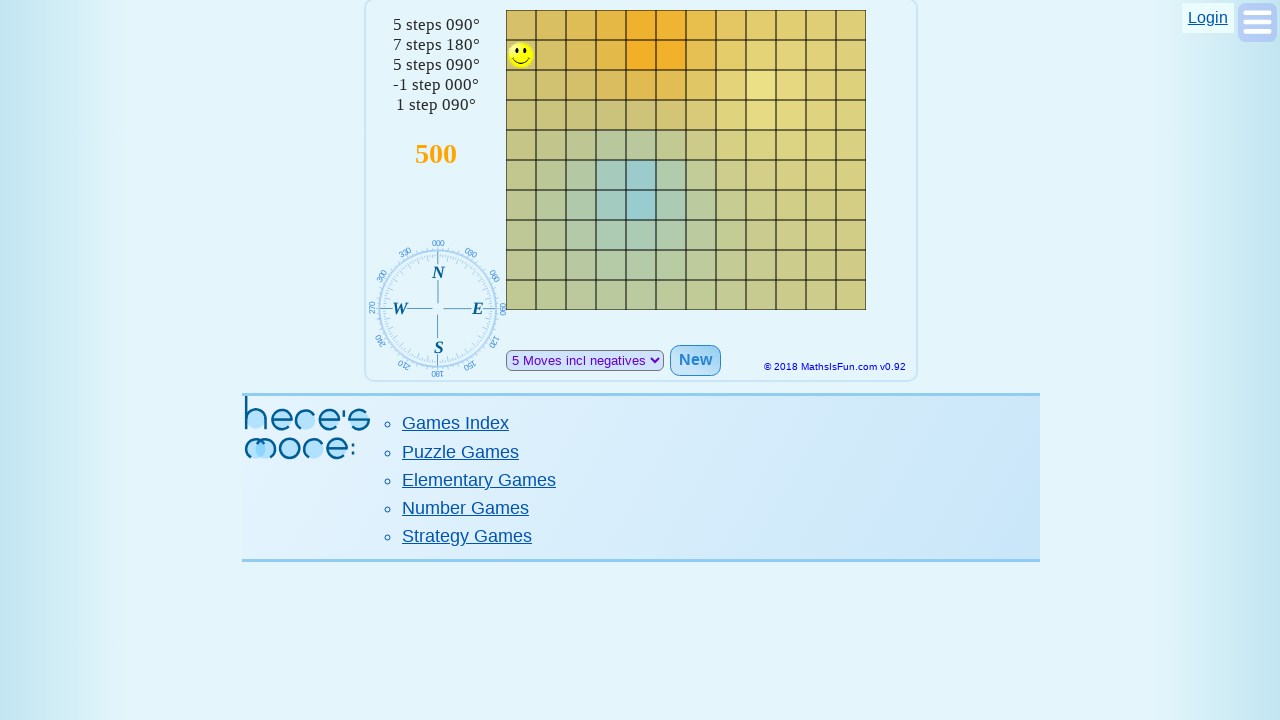

Current score: 500/500
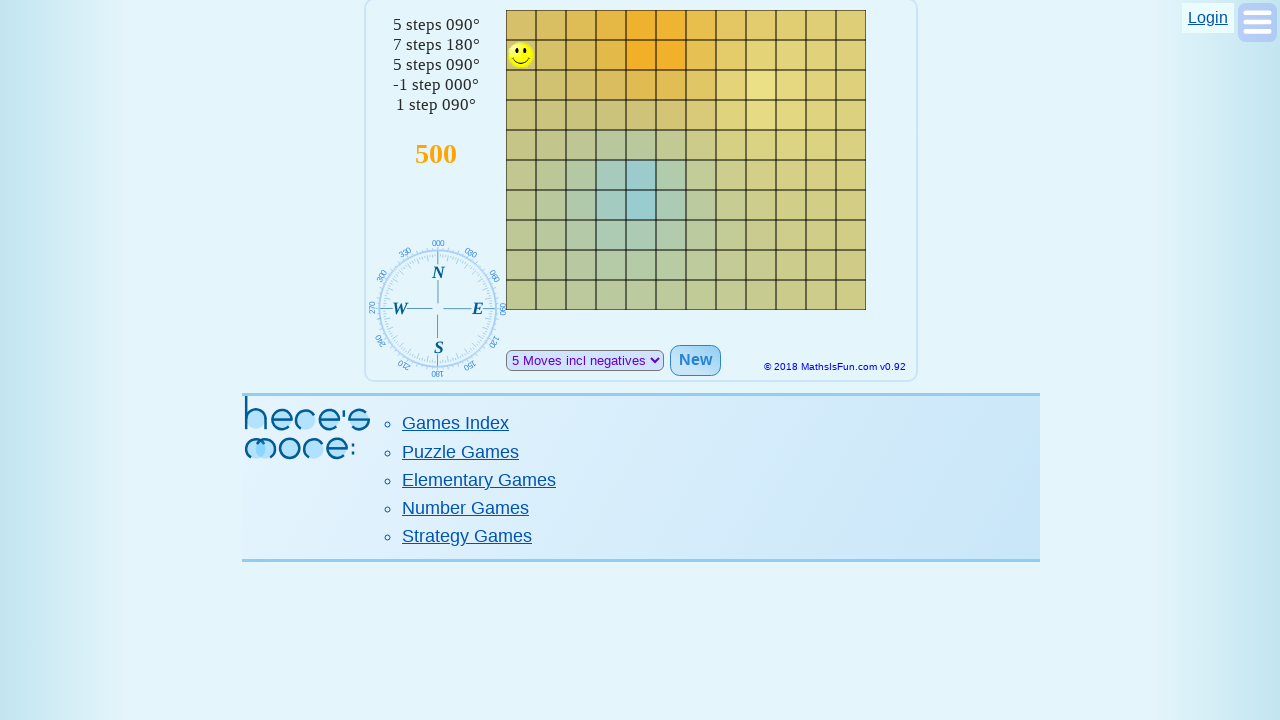

Target score of 500 points reached - game completed
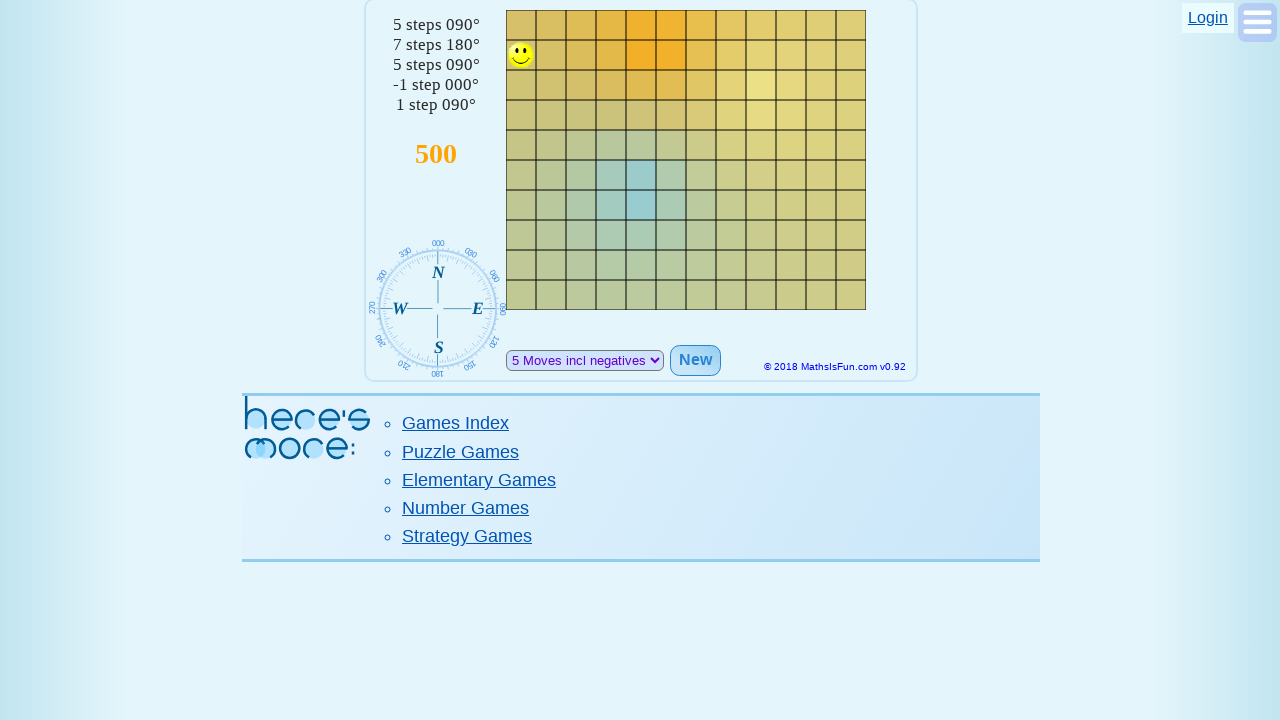

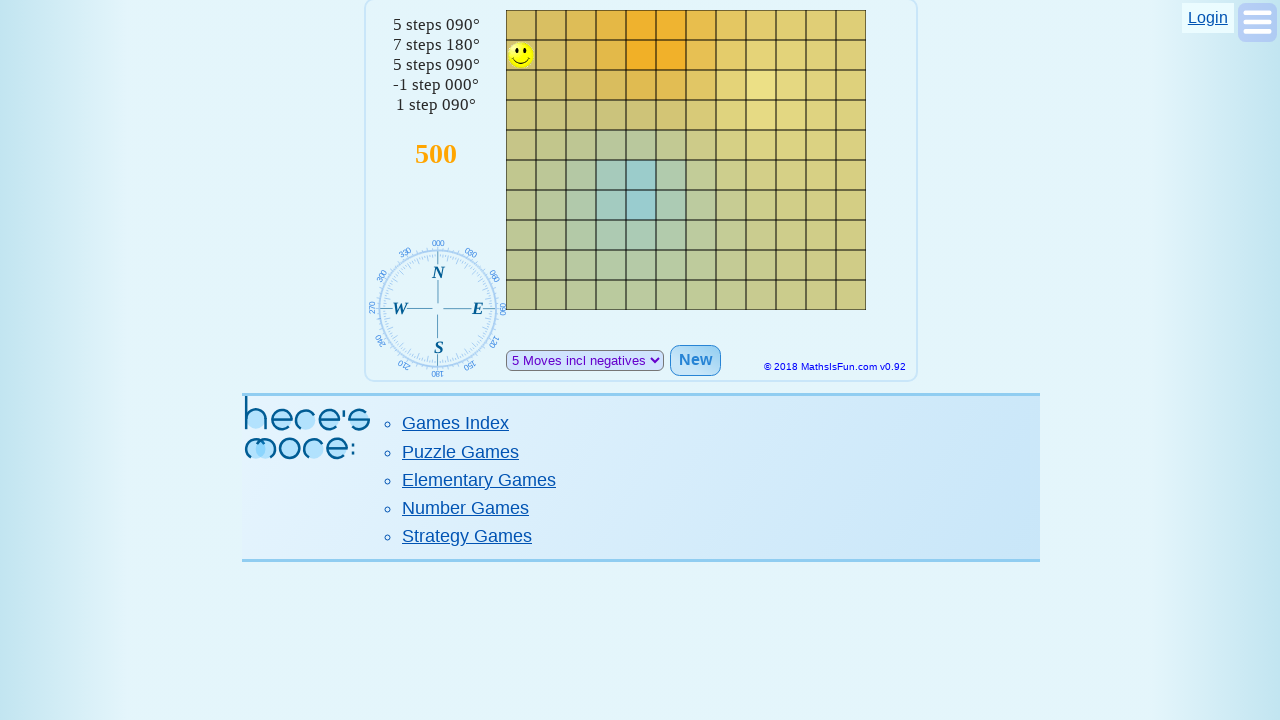